Tests filling a large form by finding all text input fields, entering "answer" into each one, and clicking the submit button.

Starting URL: http://suninjuly.github.io/huge_form.html

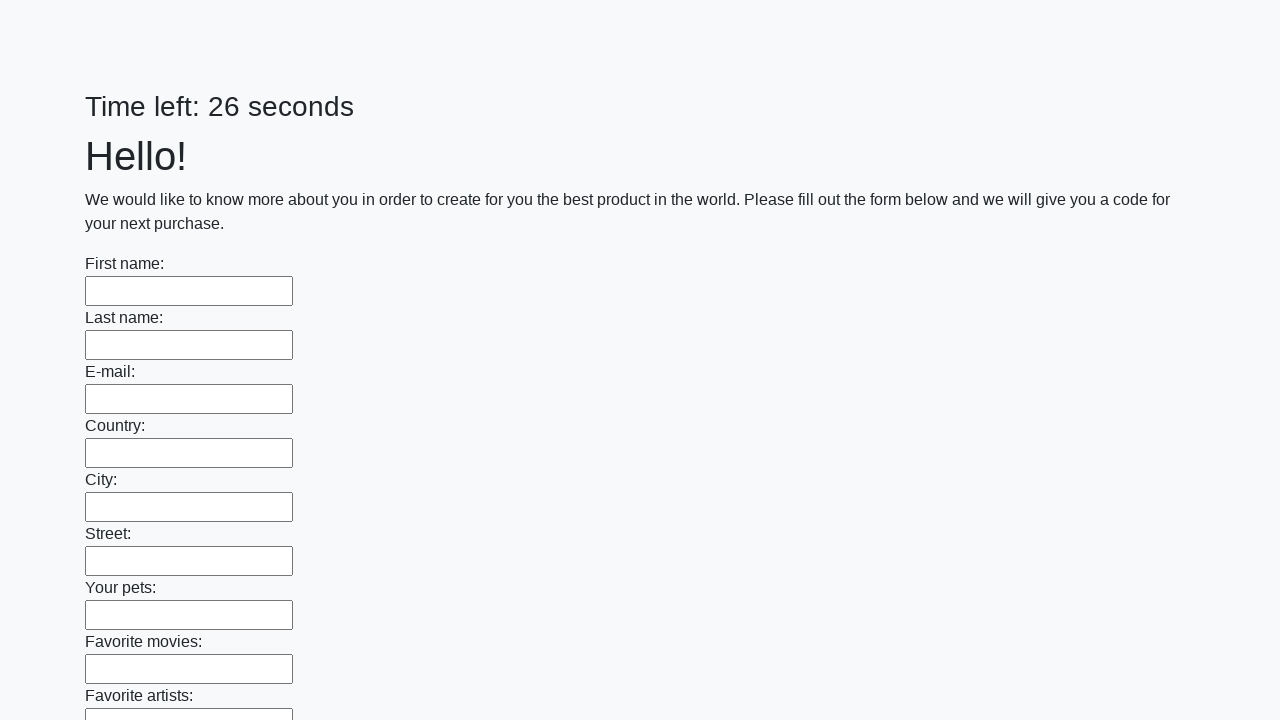

Navigated to huge form page
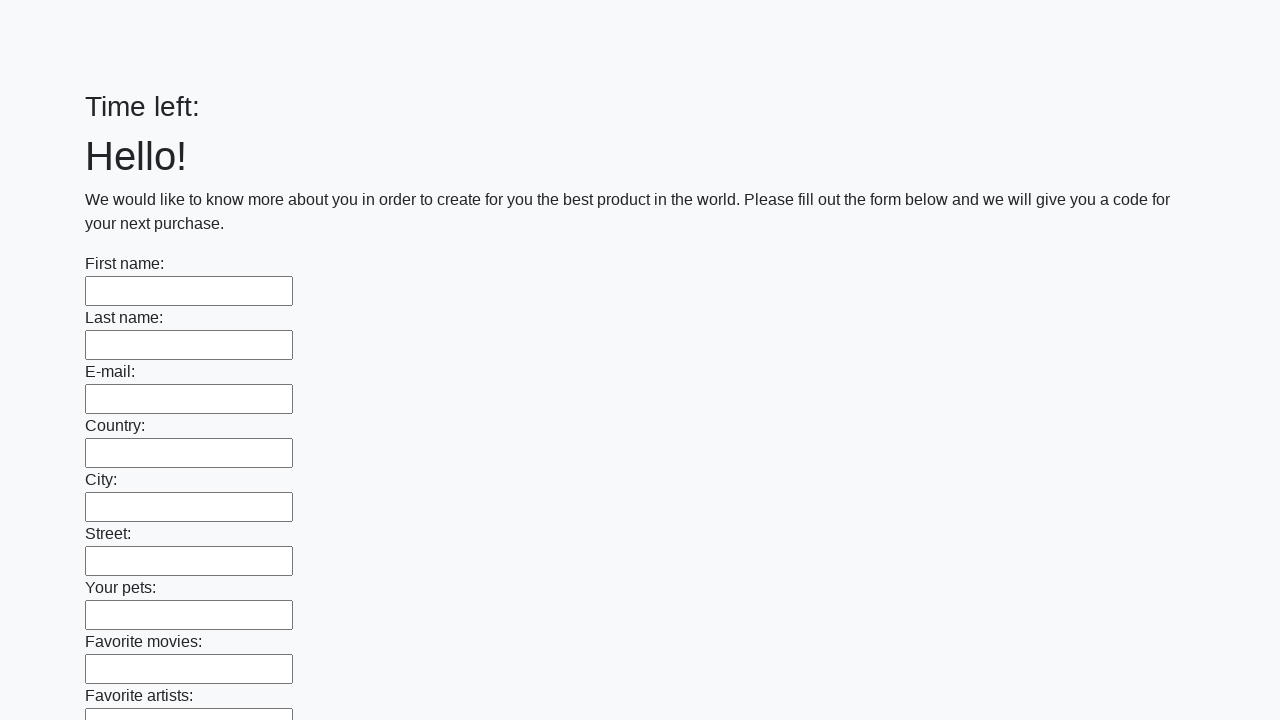

Found 100 text input fields on the form
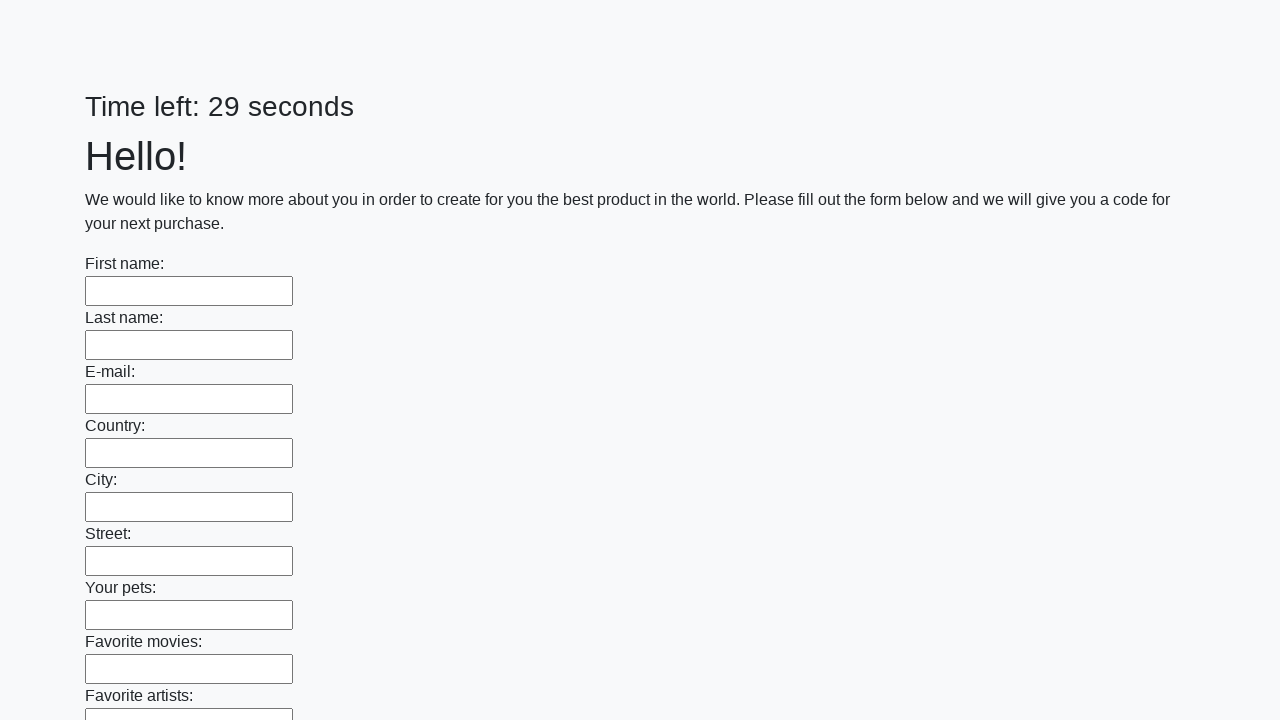

Filled text input field 1 with 'answer' on input[type='text'] >> nth=0
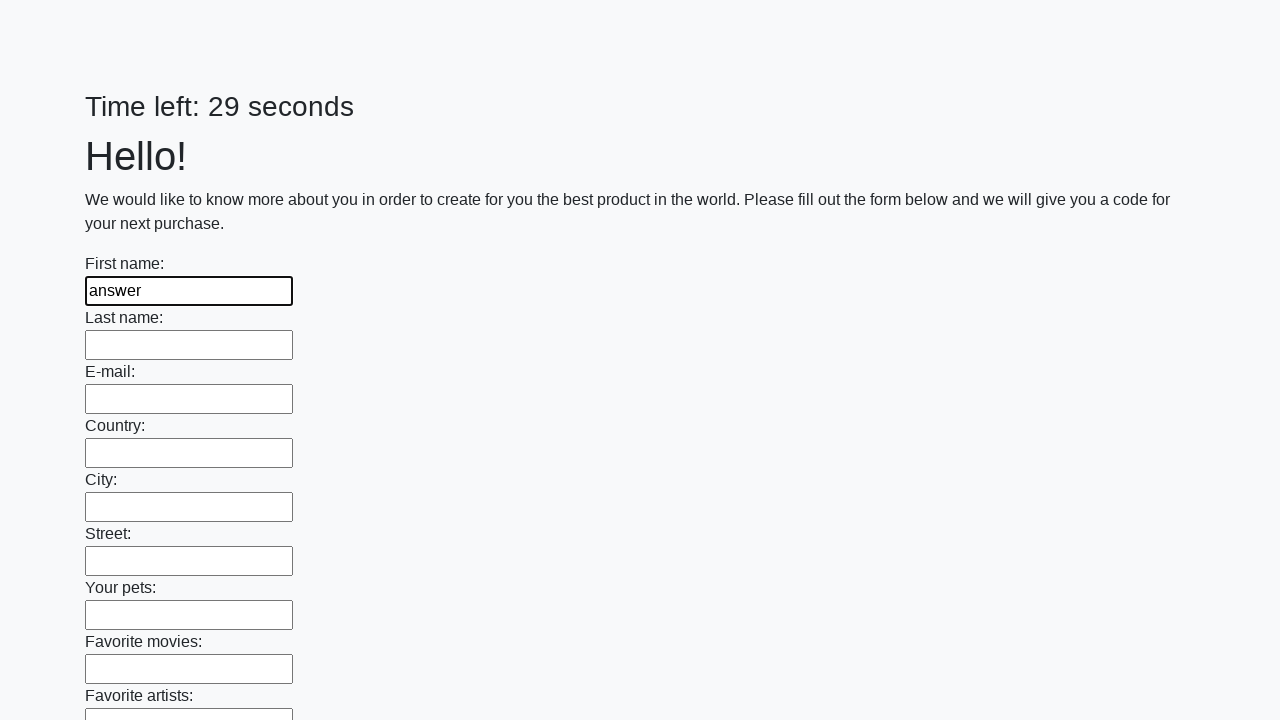

Filled text input field 2 with 'answer' on input[type='text'] >> nth=1
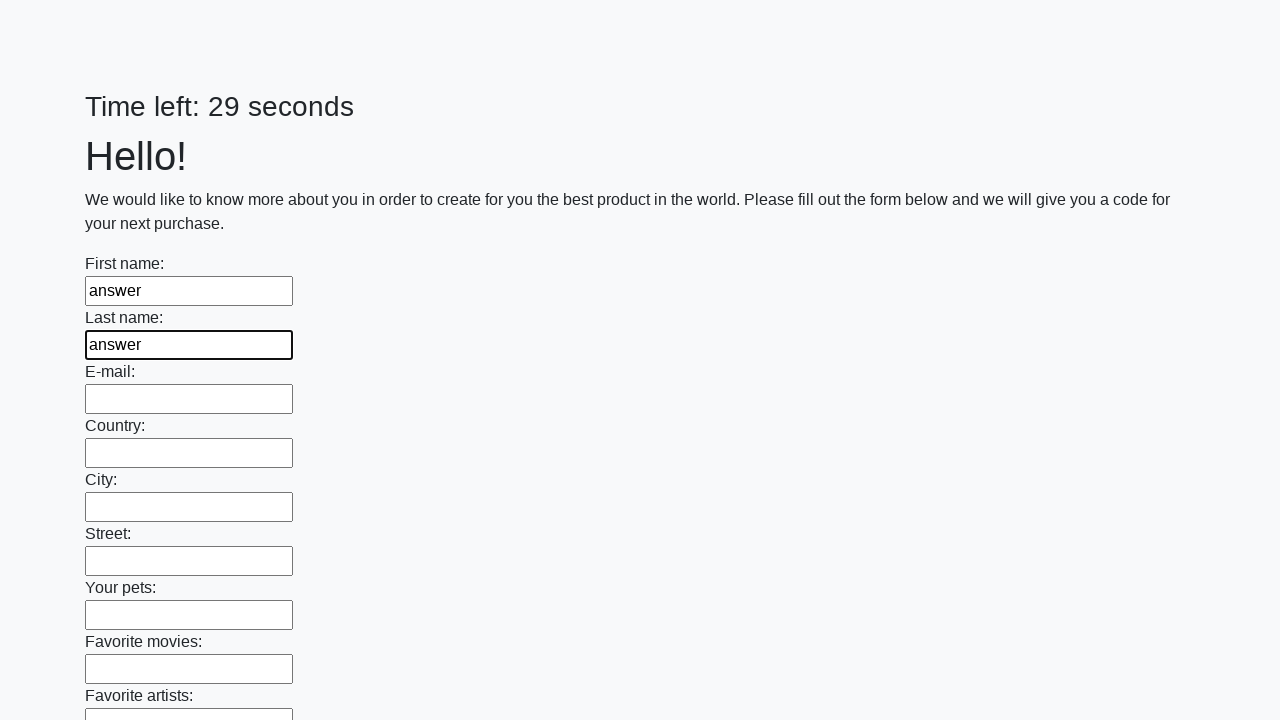

Filled text input field 3 with 'answer' on input[type='text'] >> nth=2
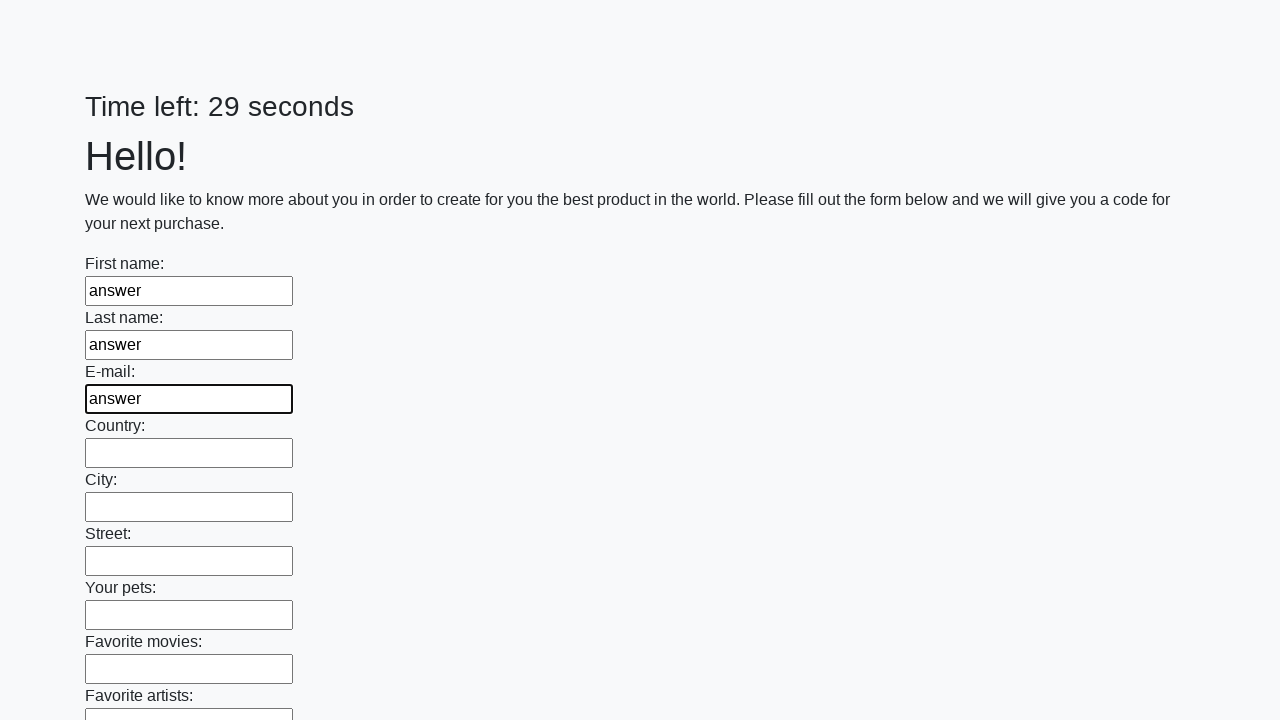

Filled text input field 4 with 'answer' on input[type='text'] >> nth=3
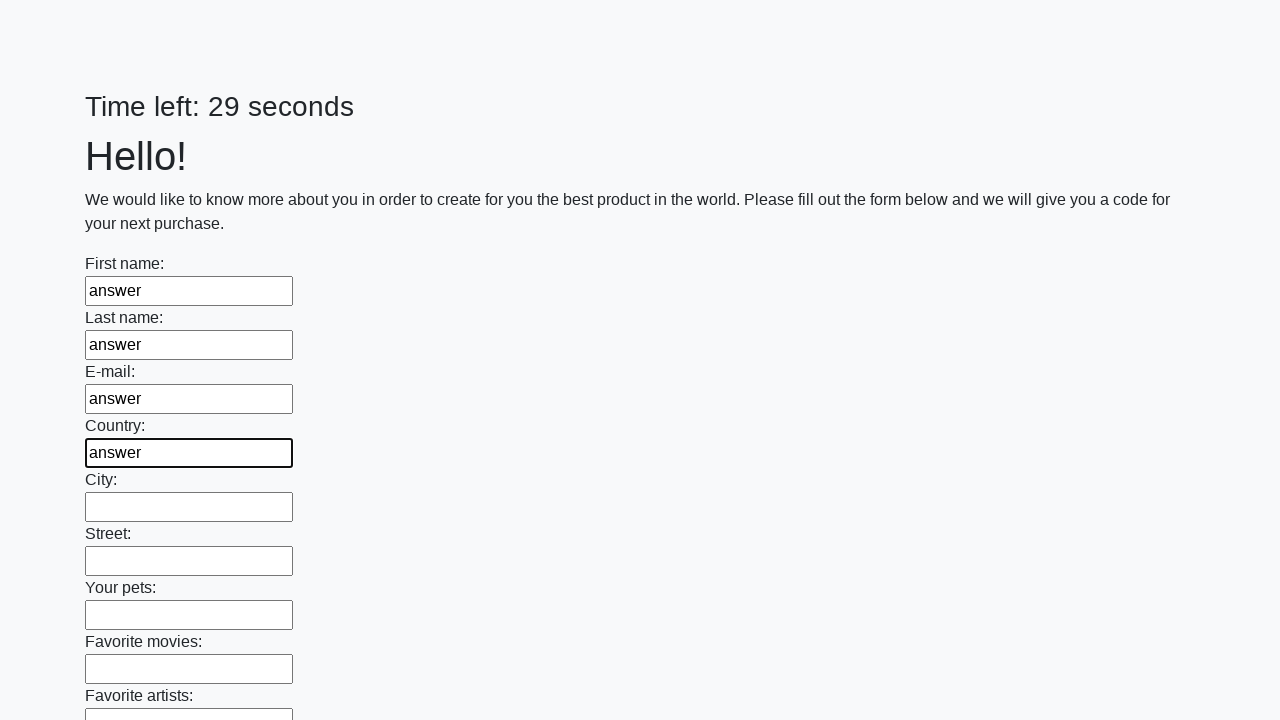

Filled text input field 5 with 'answer' on input[type='text'] >> nth=4
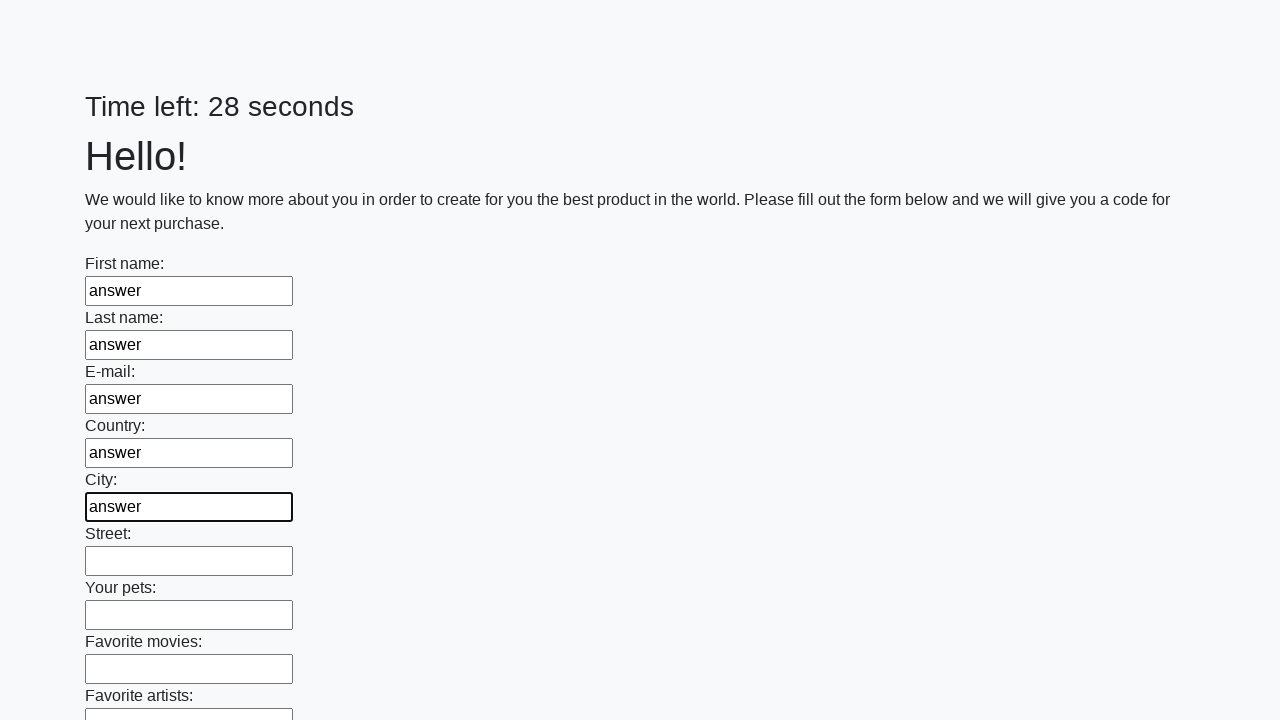

Filled text input field 6 with 'answer' on input[type='text'] >> nth=5
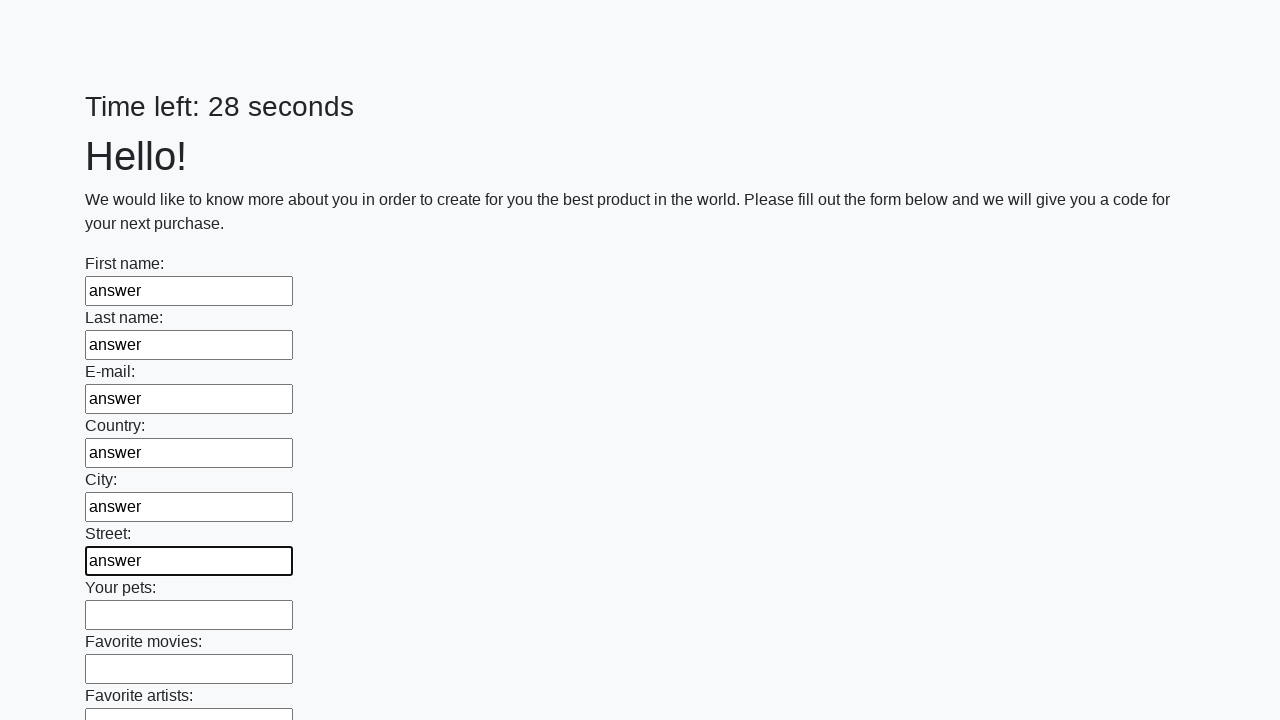

Filled text input field 7 with 'answer' on input[type='text'] >> nth=6
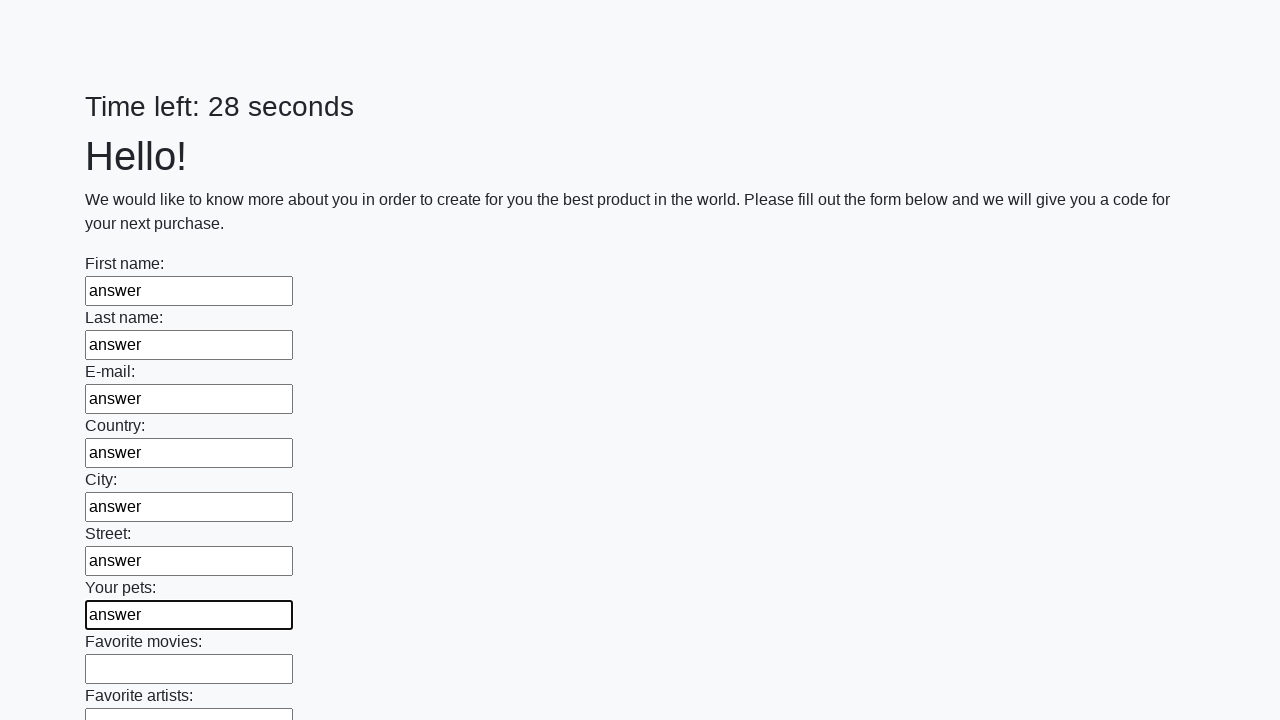

Filled text input field 8 with 'answer' on input[type='text'] >> nth=7
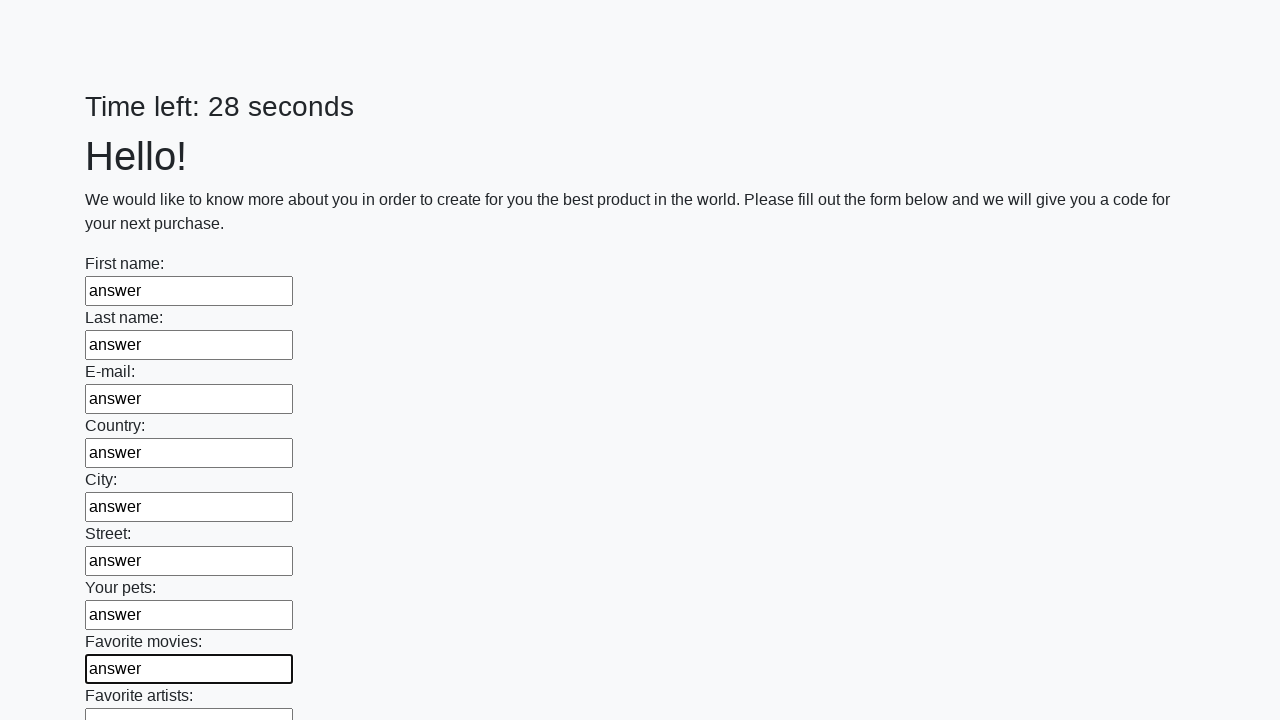

Filled text input field 9 with 'answer' on input[type='text'] >> nth=8
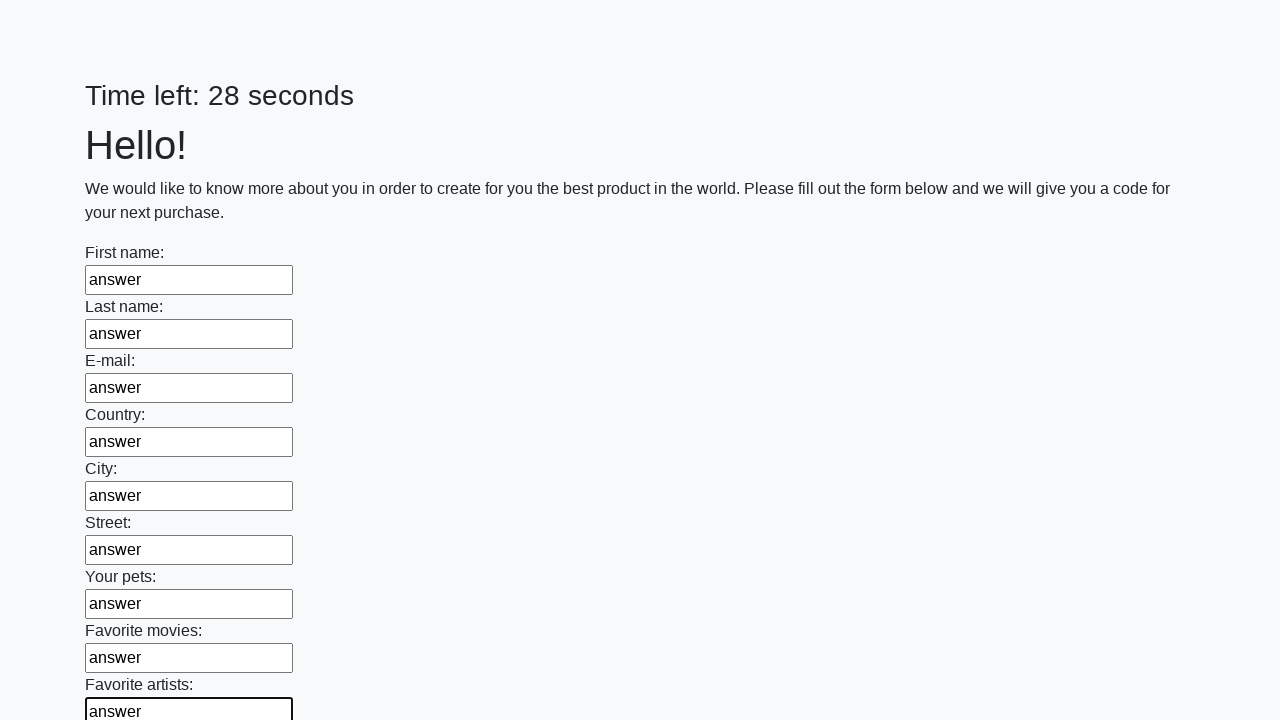

Filled text input field 10 with 'answer' on input[type='text'] >> nth=9
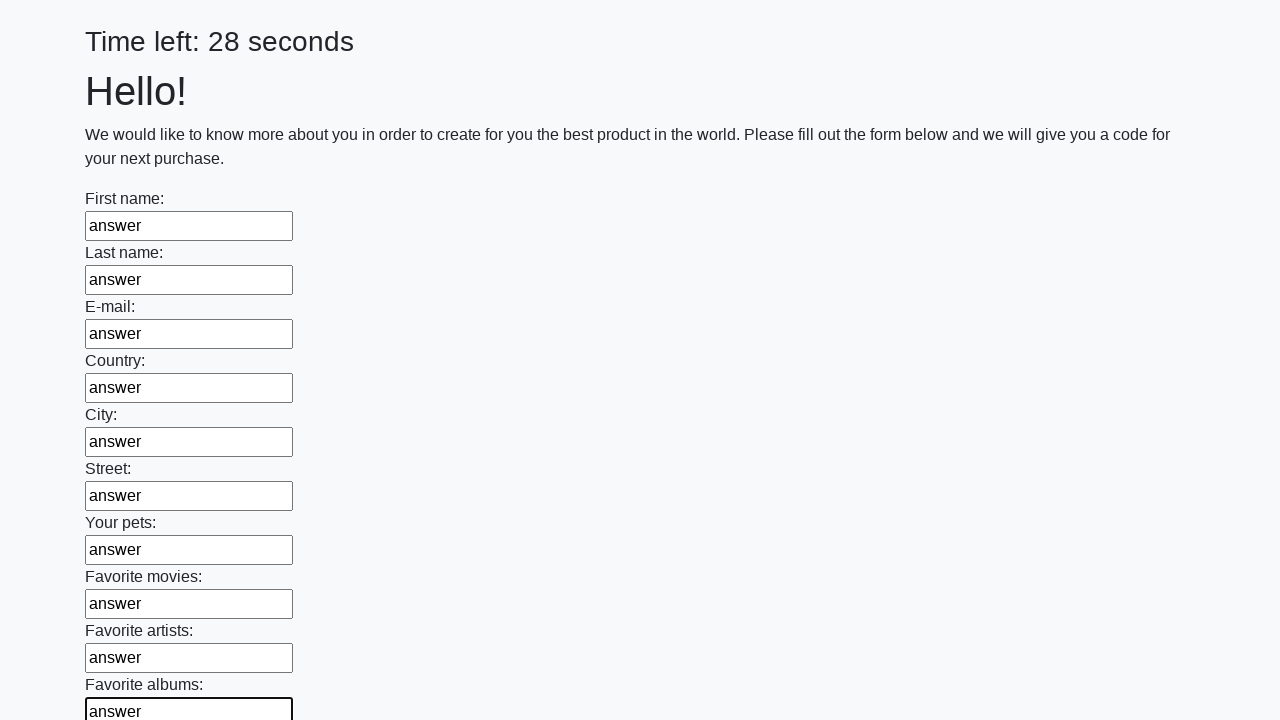

Filled text input field 11 with 'answer' on input[type='text'] >> nth=10
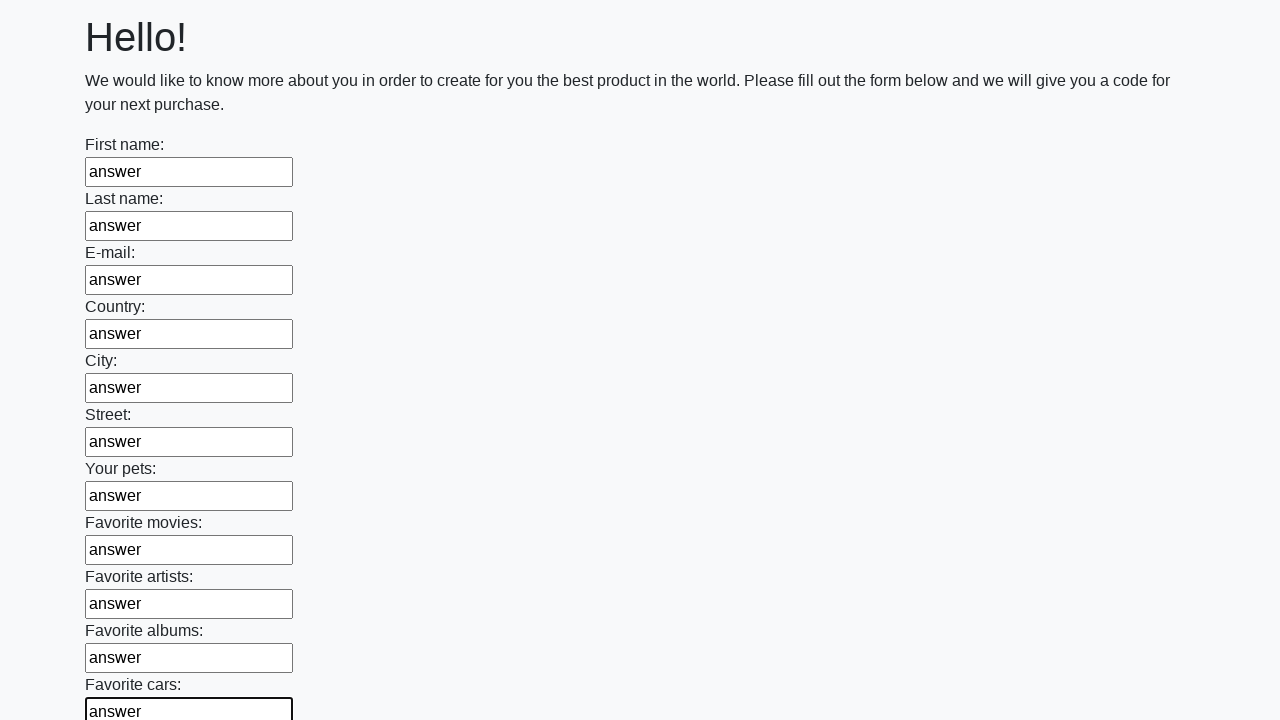

Filled text input field 12 with 'answer' on input[type='text'] >> nth=11
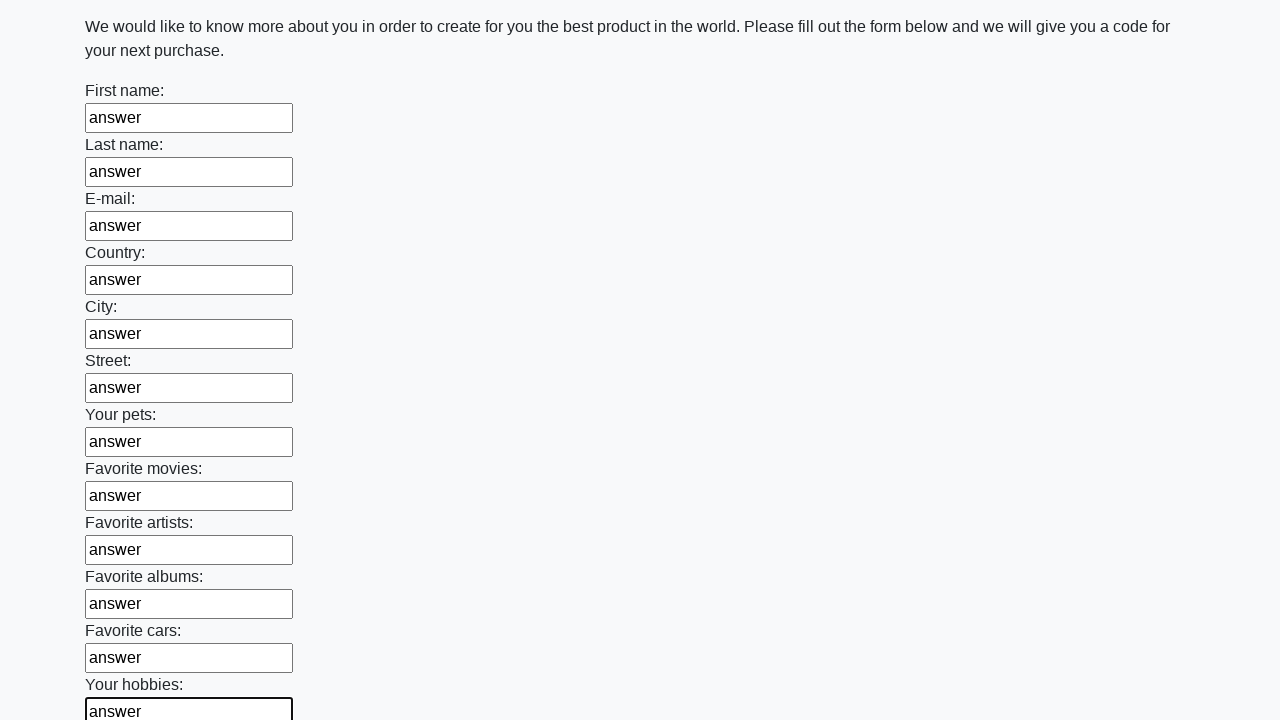

Filled text input field 13 with 'answer' on input[type='text'] >> nth=12
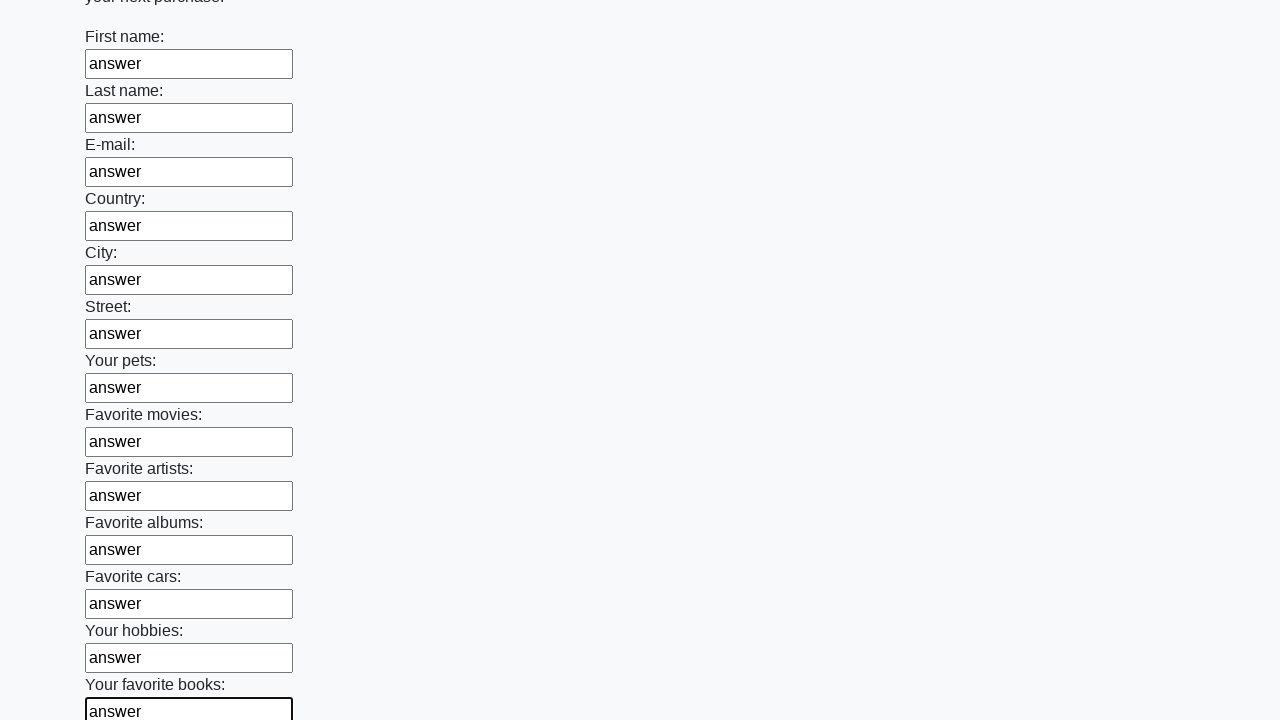

Filled text input field 14 with 'answer' on input[type='text'] >> nth=13
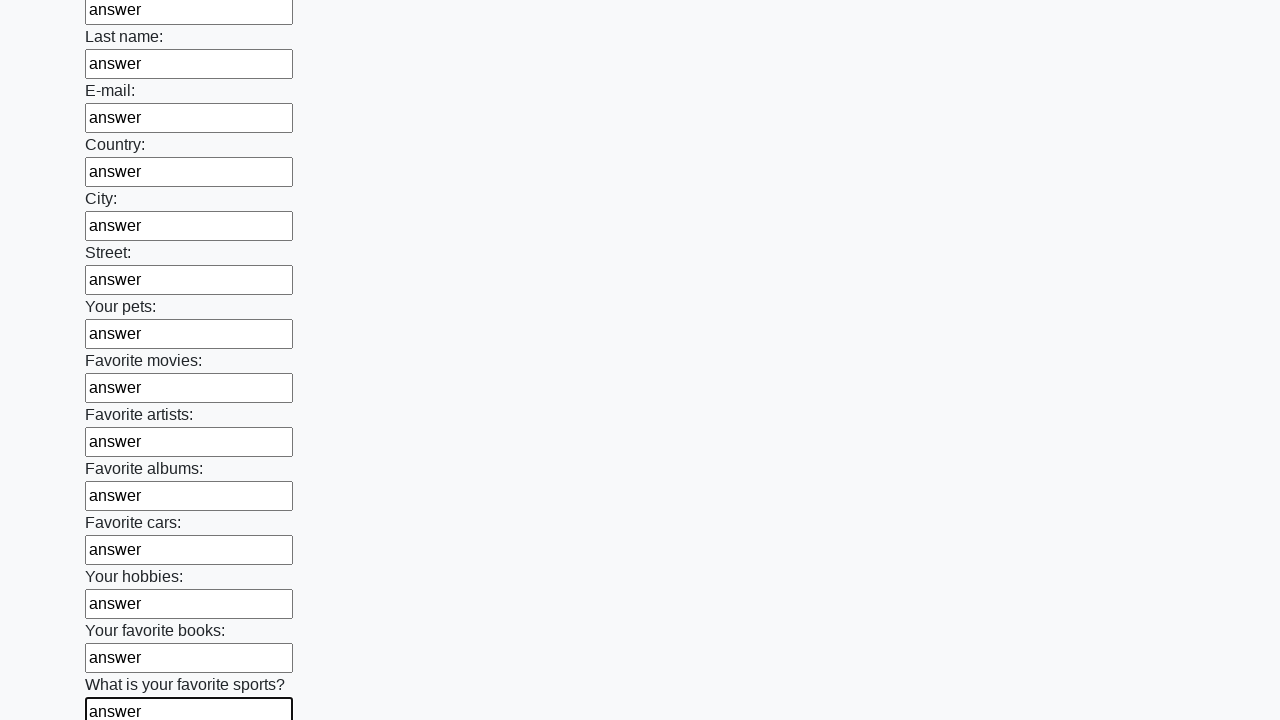

Filled text input field 15 with 'answer' on input[type='text'] >> nth=14
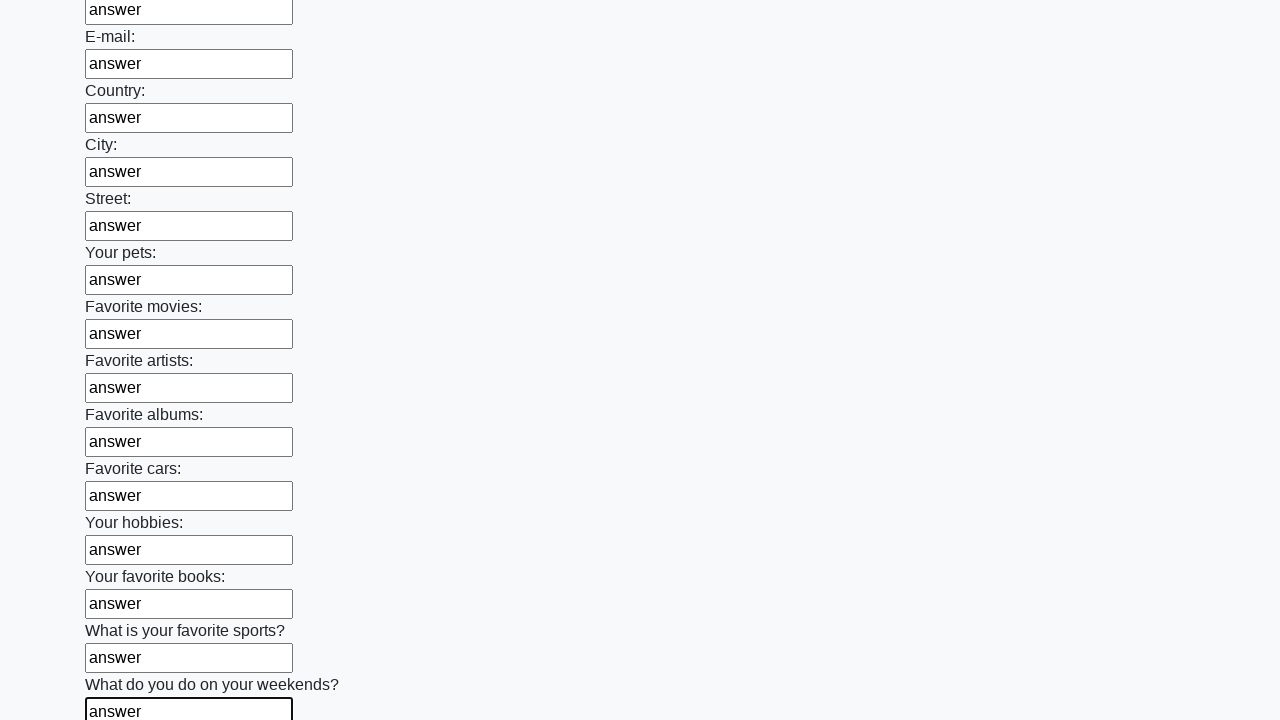

Filled text input field 16 with 'answer' on input[type='text'] >> nth=15
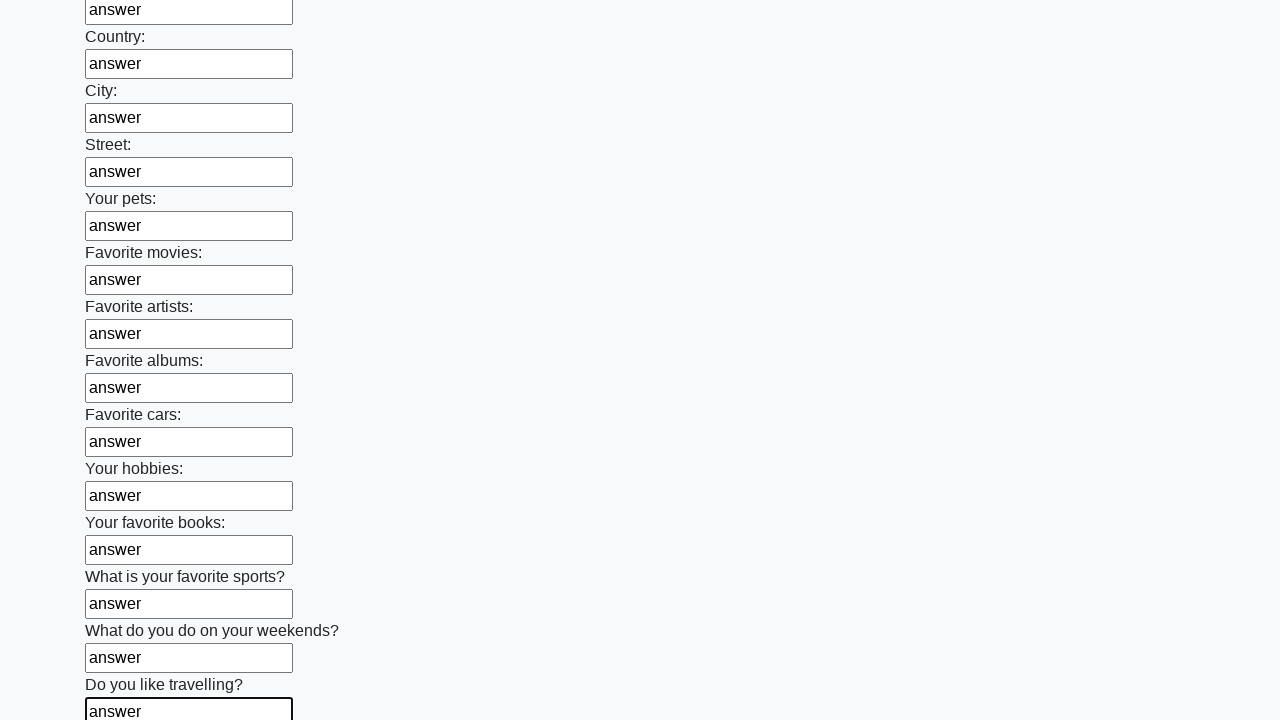

Filled text input field 17 with 'answer' on input[type='text'] >> nth=16
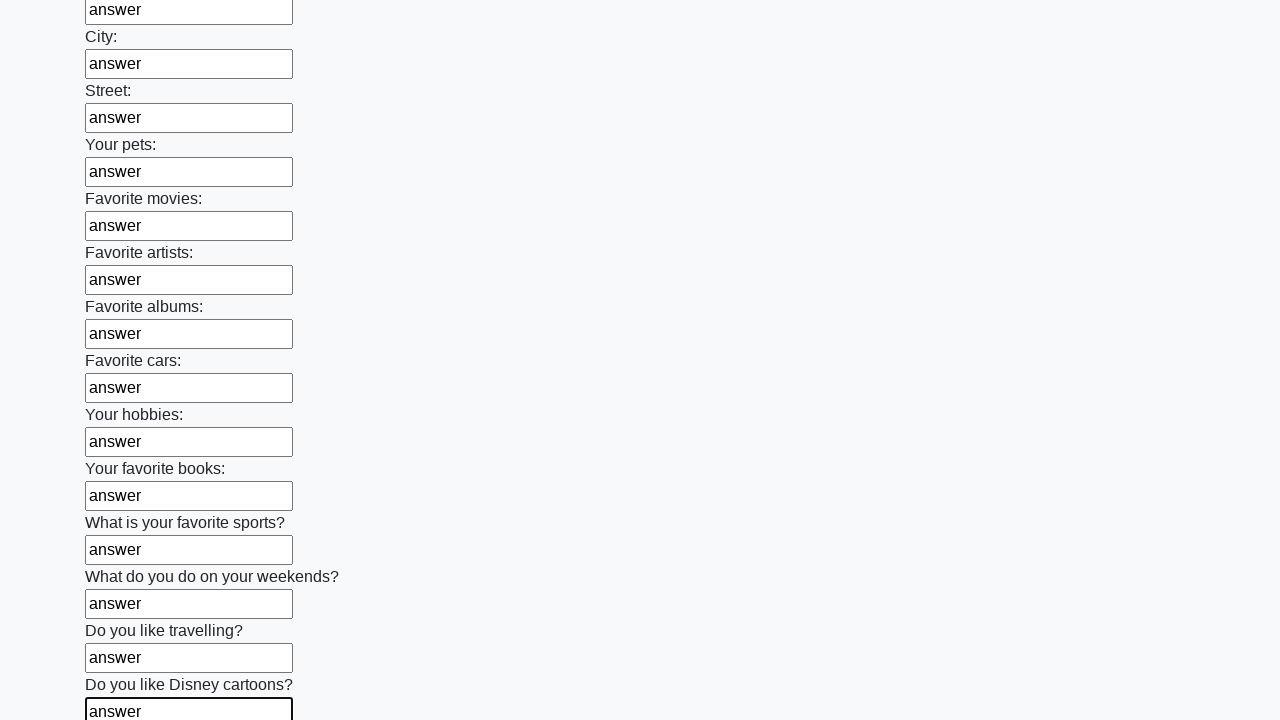

Filled text input field 18 with 'answer' on input[type='text'] >> nth=17
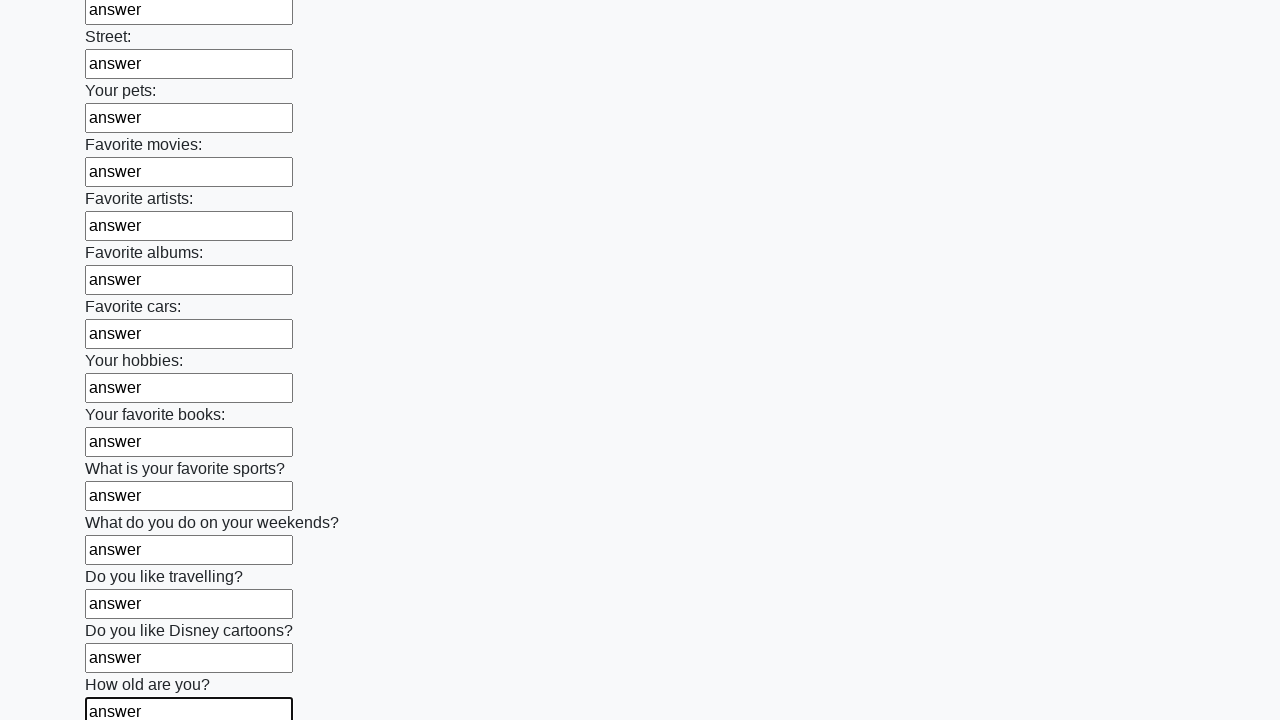

Filled text input field 19 with 'answer' on input[type='text'] >> nth=18
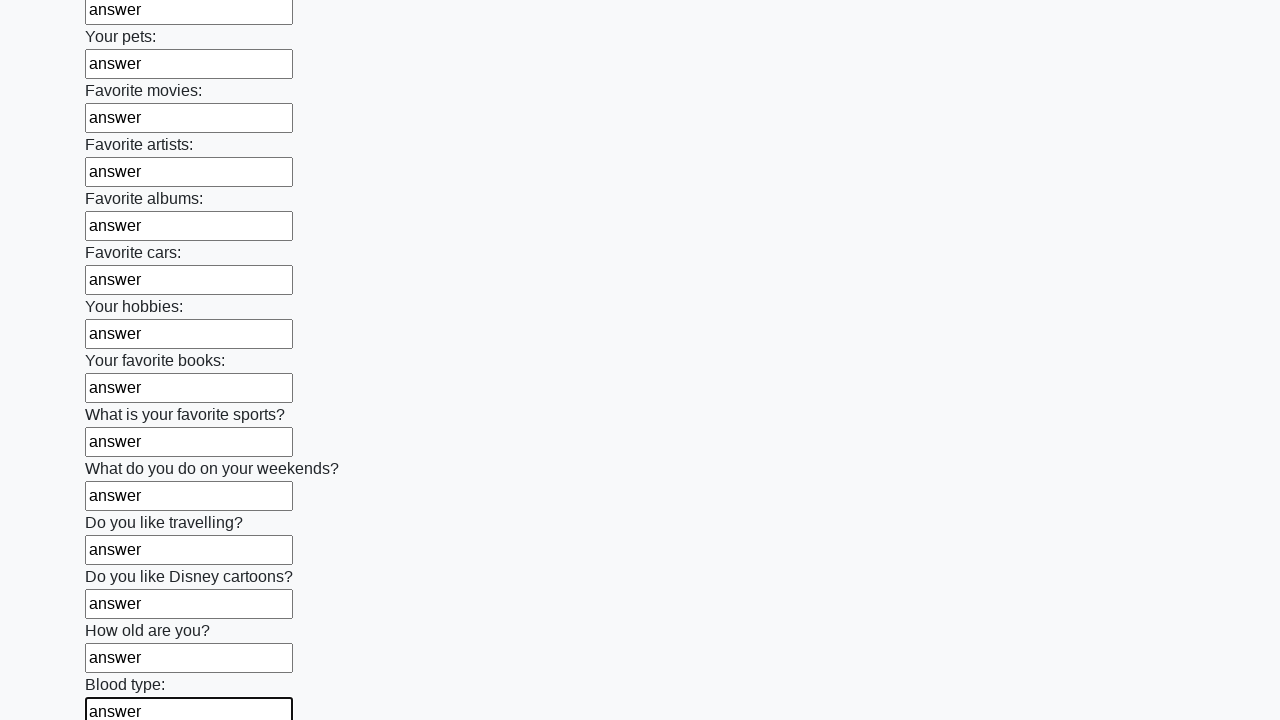

Filled text input field 20 with 'answer' on input[type='text'] >> nth=19
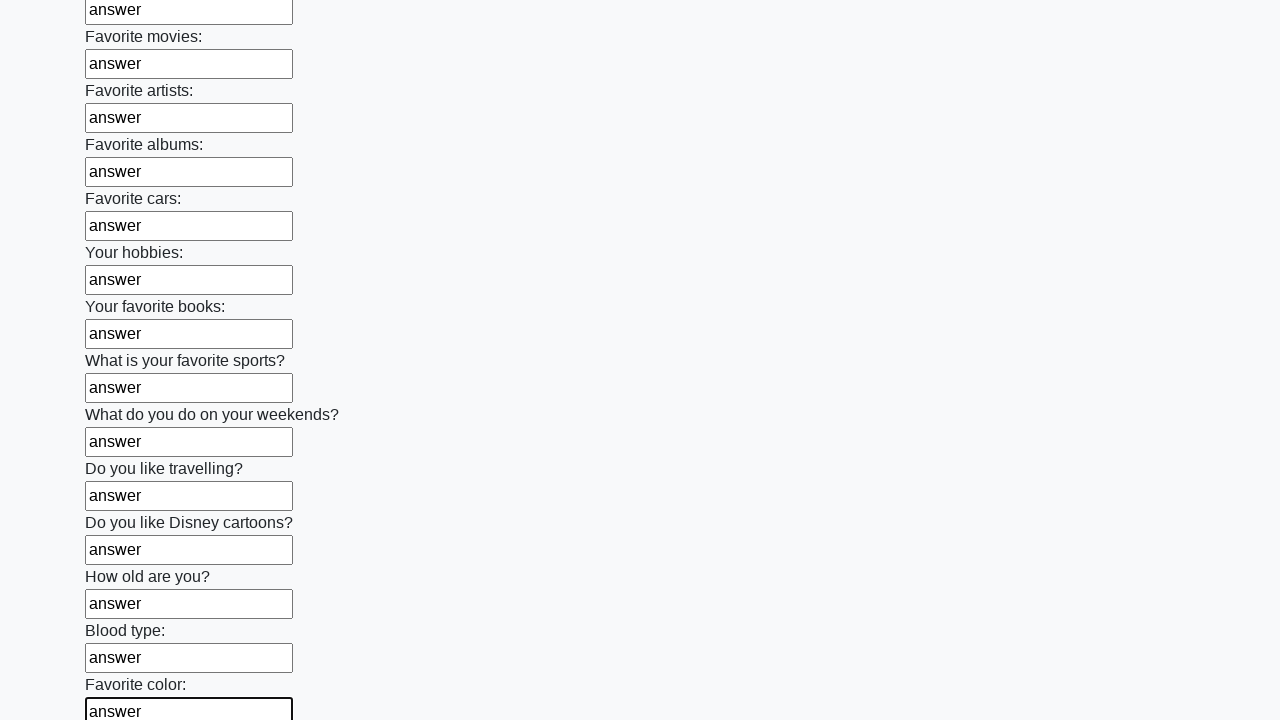

Filled text input field 21 with 'answer' on input[type='text'] >> nth=20
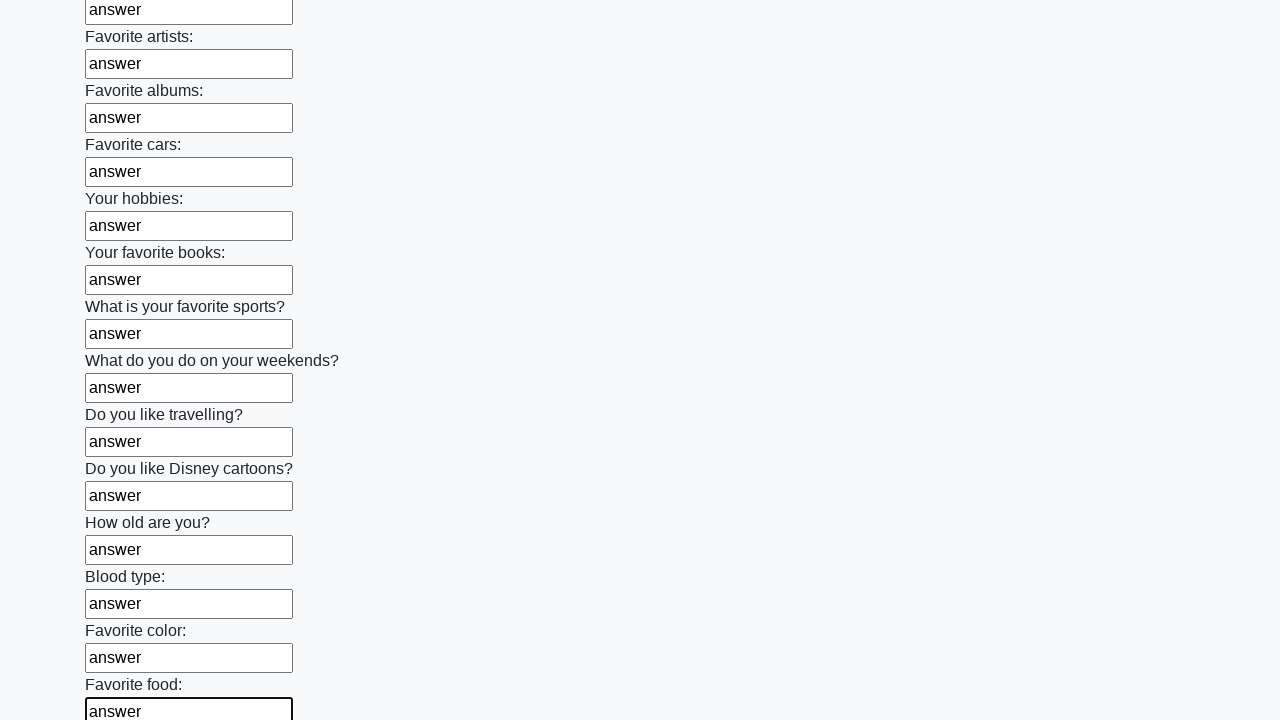

Filled text input field 22 with 'answer' on input[type='text'] >> nth=21
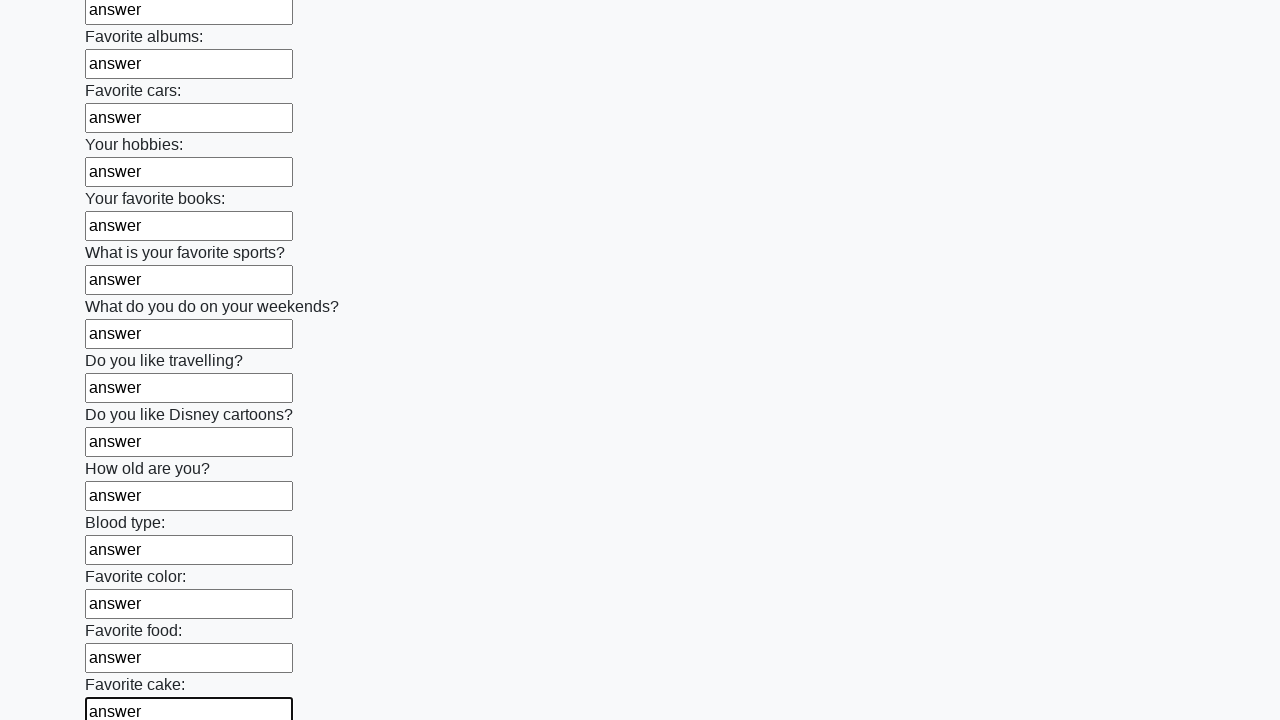

Filled text input field 23 with 'answer' on input[type='text'] >> nth=22
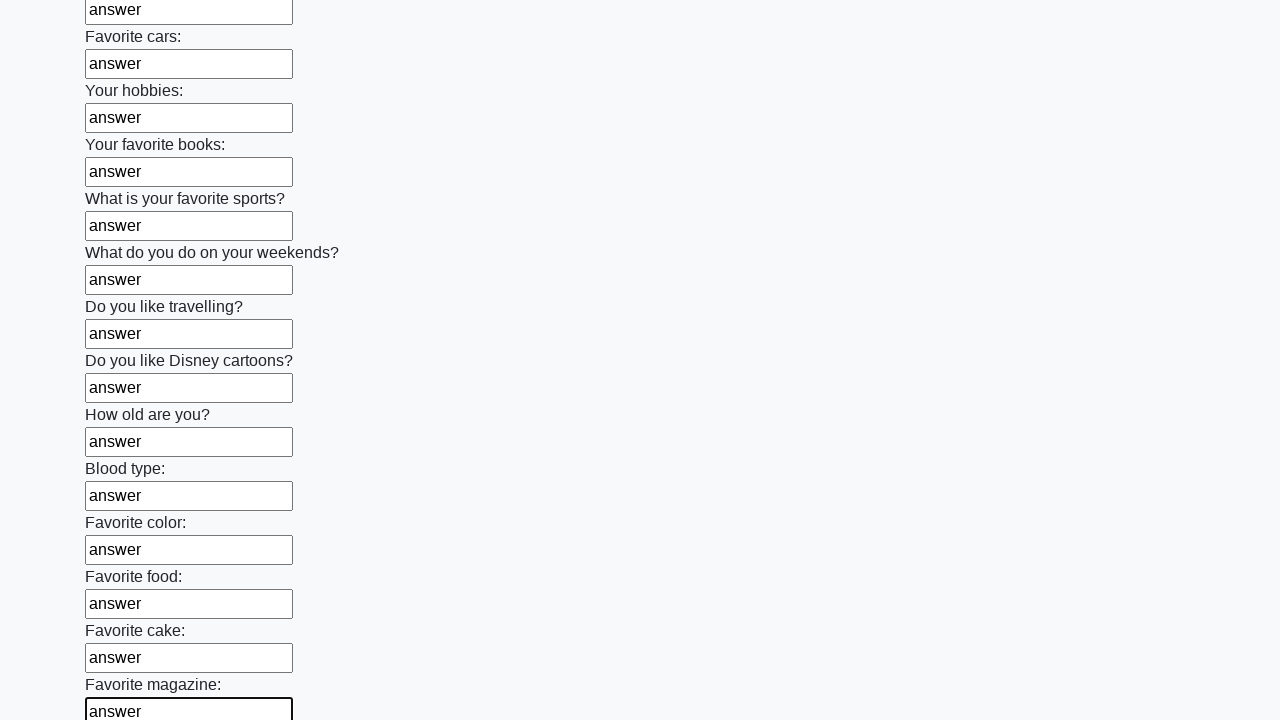

Filled text input field 24 with 'answer' on input[type='text'] >> nth=23
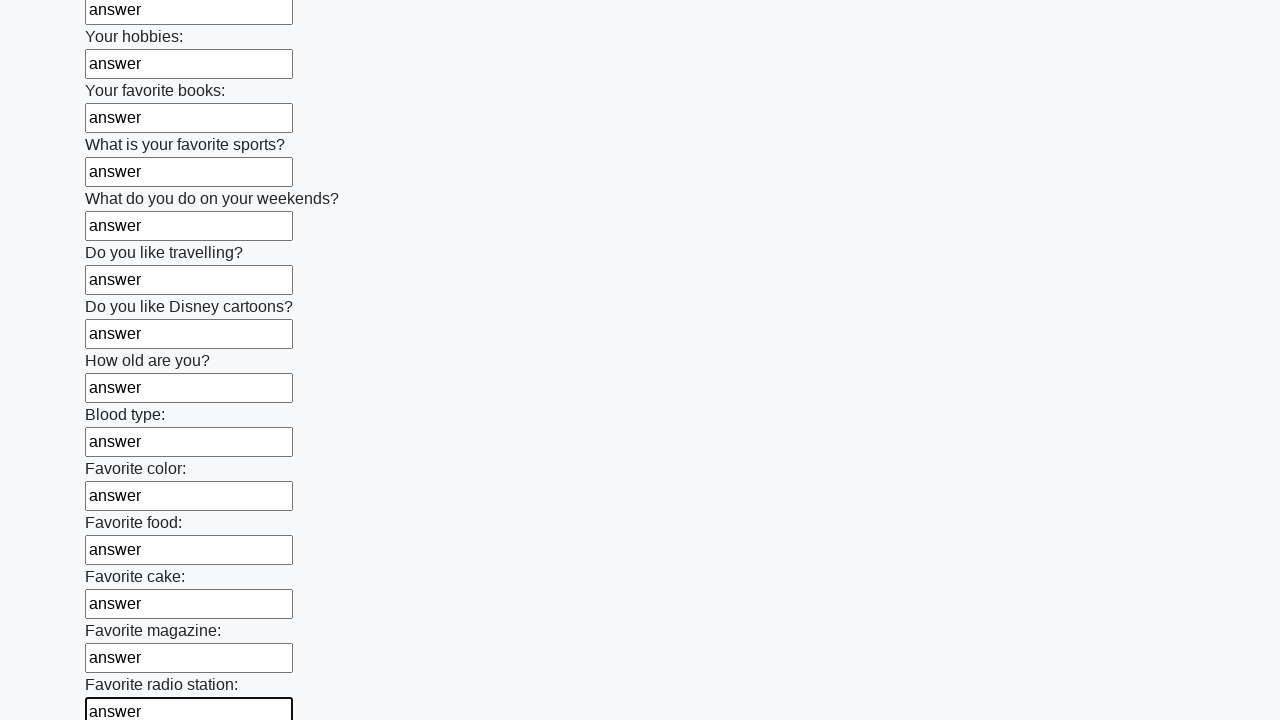

Filled text input field 25 with 'answer' on input[type='text'] >> nth=24
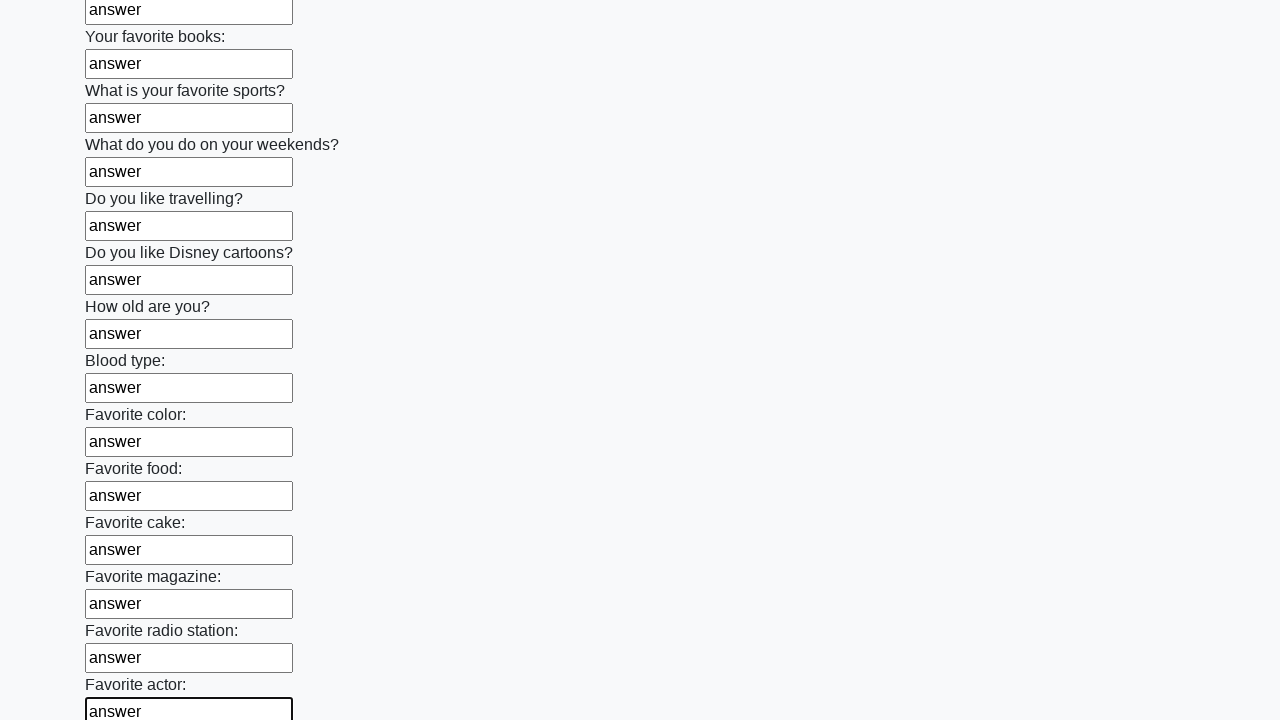

Filled text input field 26 with 'answer' on input[type='text'] >> nth=25
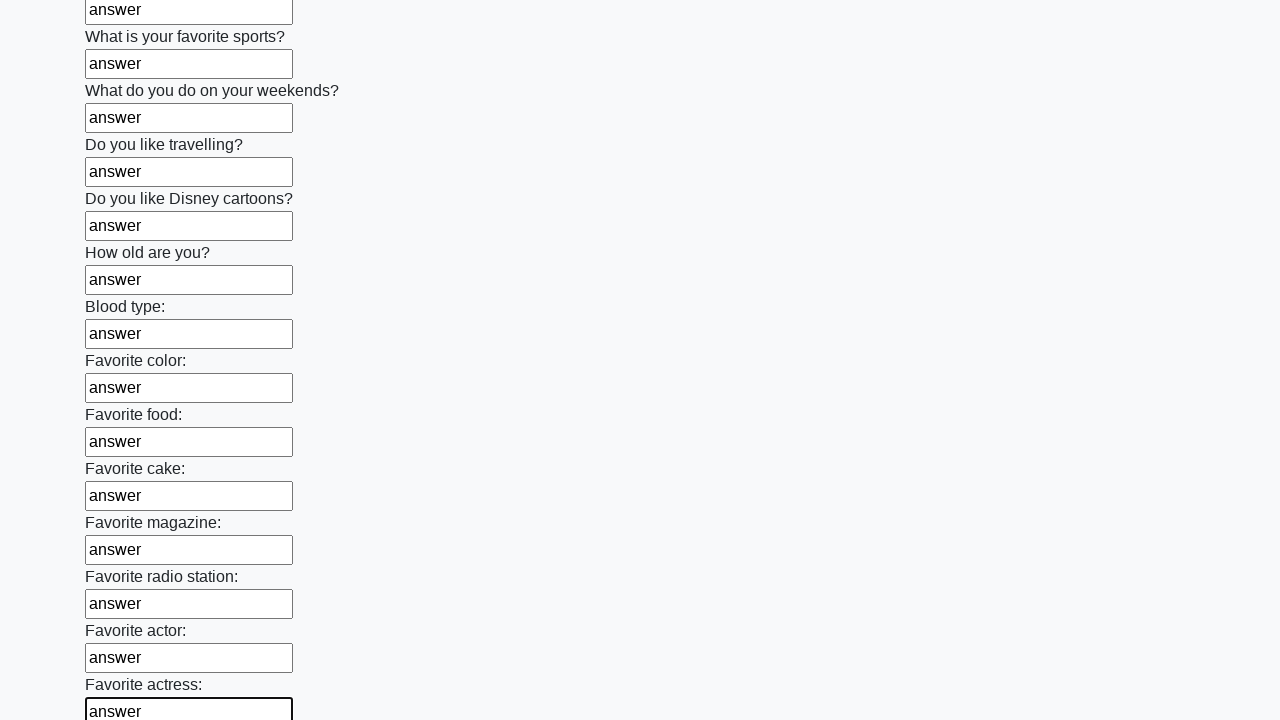

Filled text input field 27 with 'answer' on input[type='text'] >> nth=26
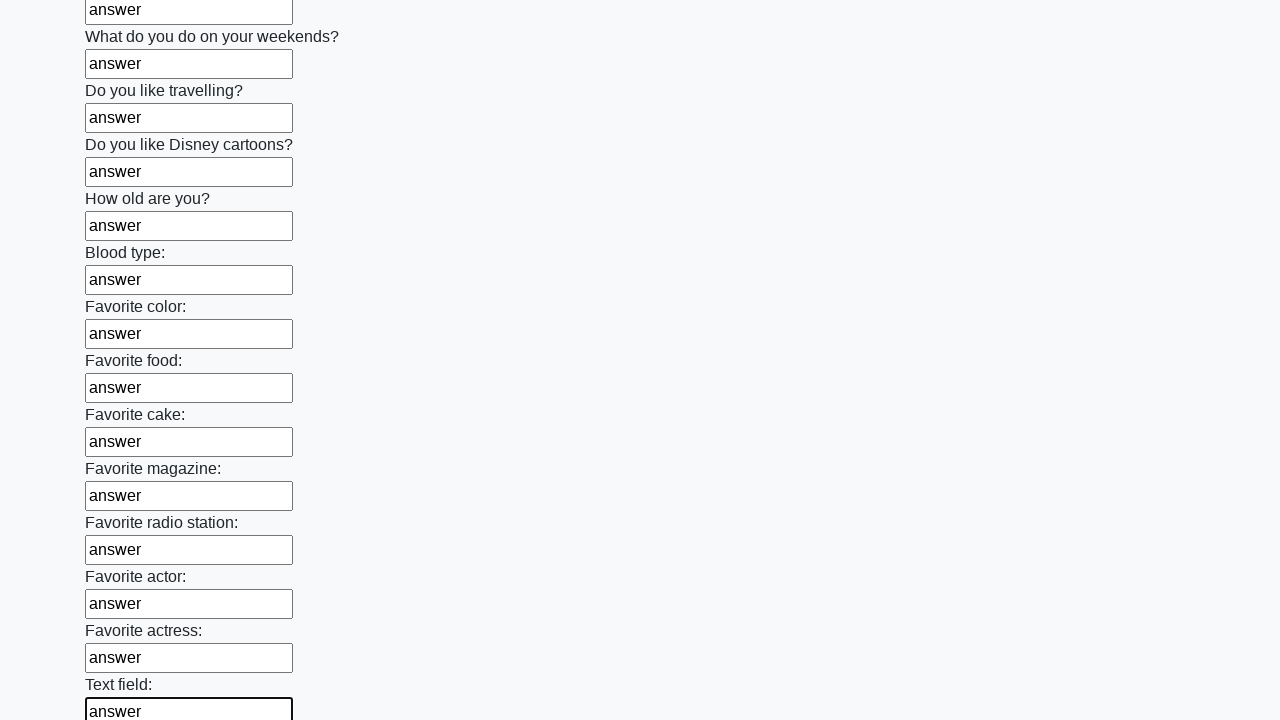

Filled text input field 28 with 'answer' on input[type='text'] >> nth=27
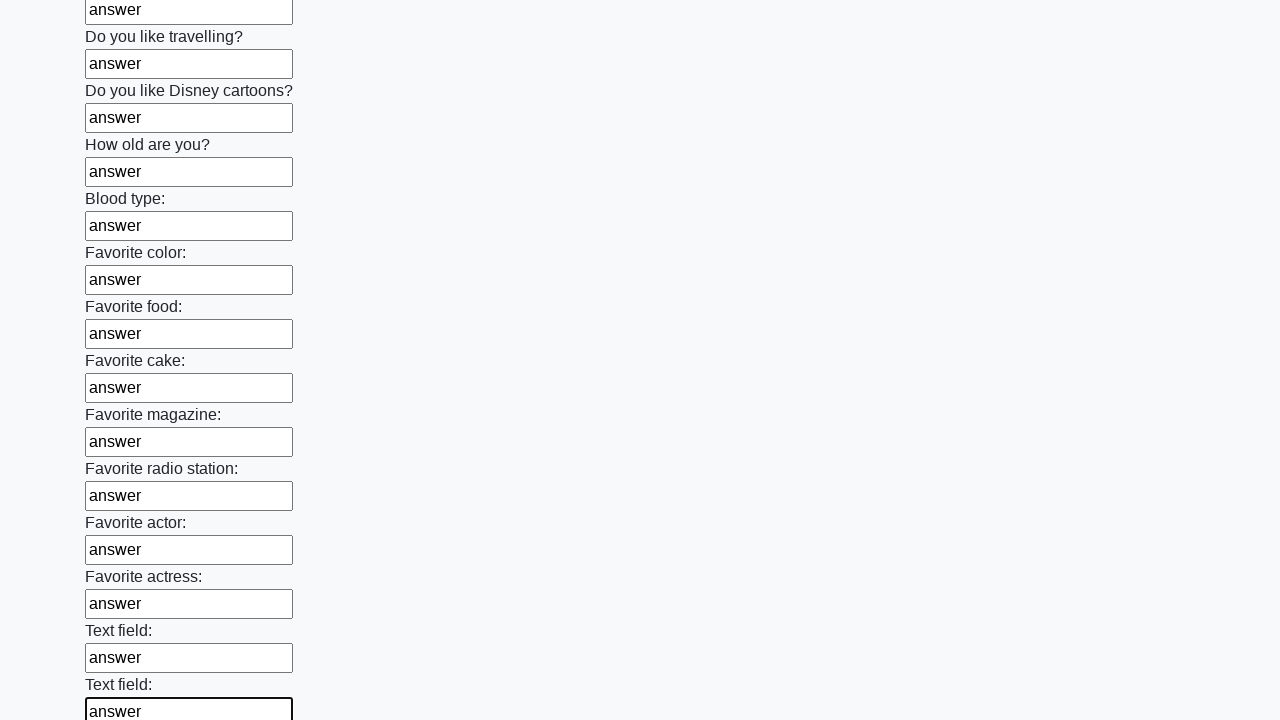

Filled text input field 29 with 'answer' on input[type='text'] >> nth=28
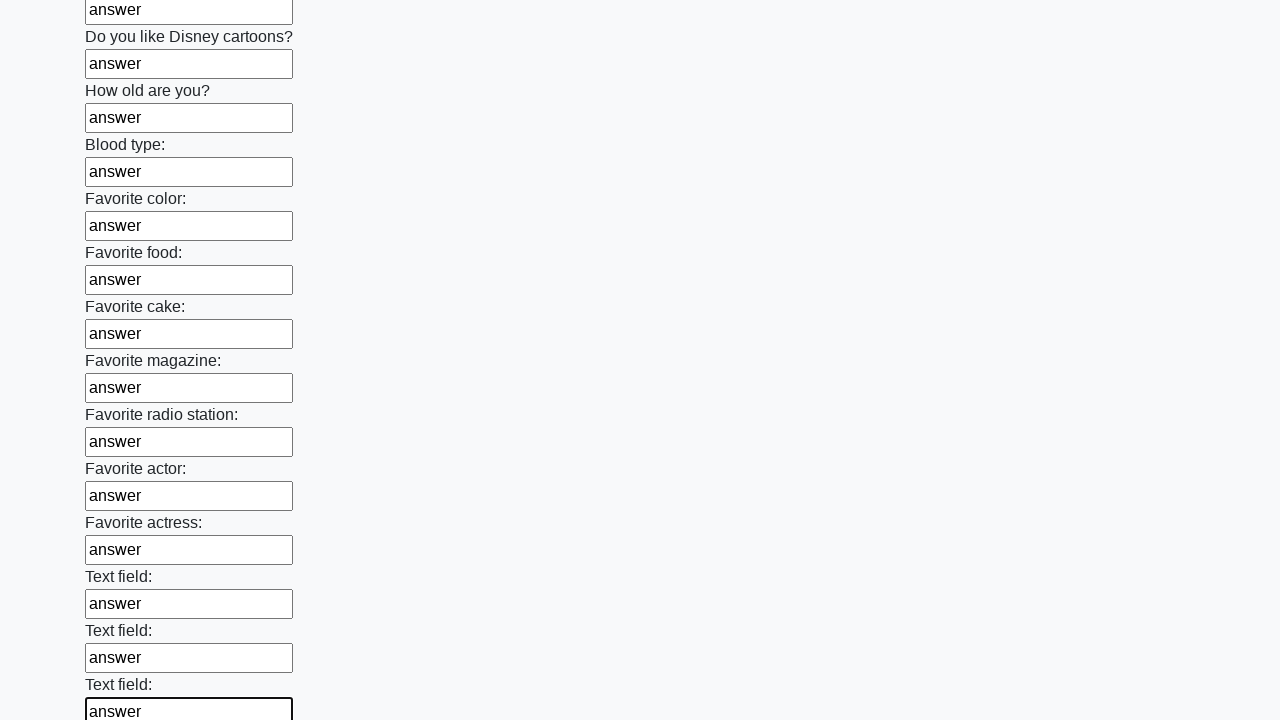

Filled text input field 30 with 'answer' on input[type='text'] >> nth=29
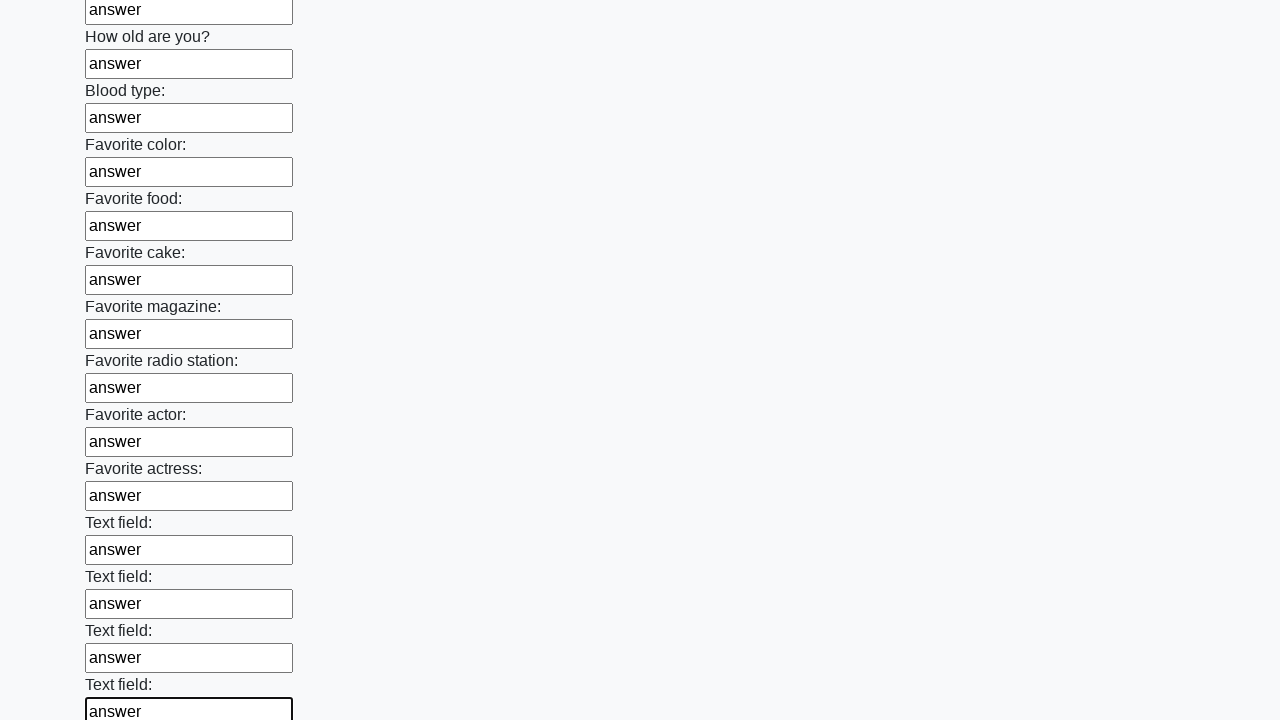

Filled text input field 31 with 'answer' on input[type='text'] >> nth=30
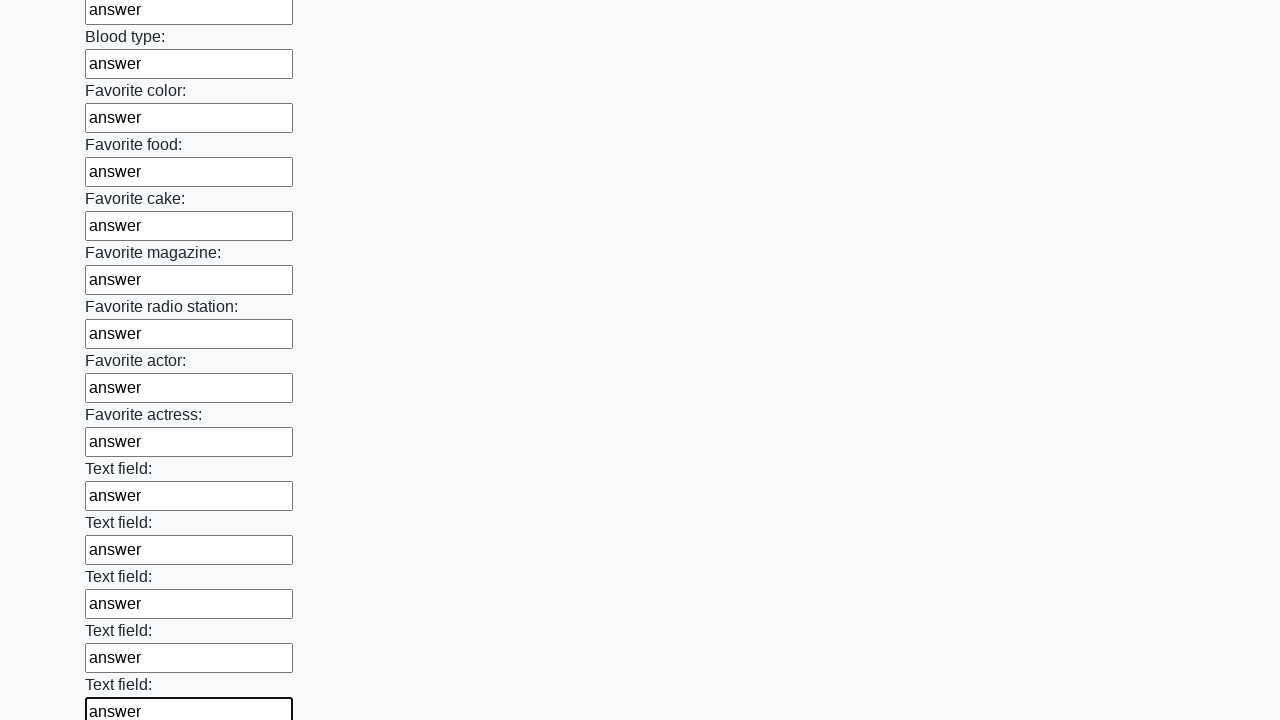

Filled text input field 32 with 'answer' on input[type='text'] >> nth=31
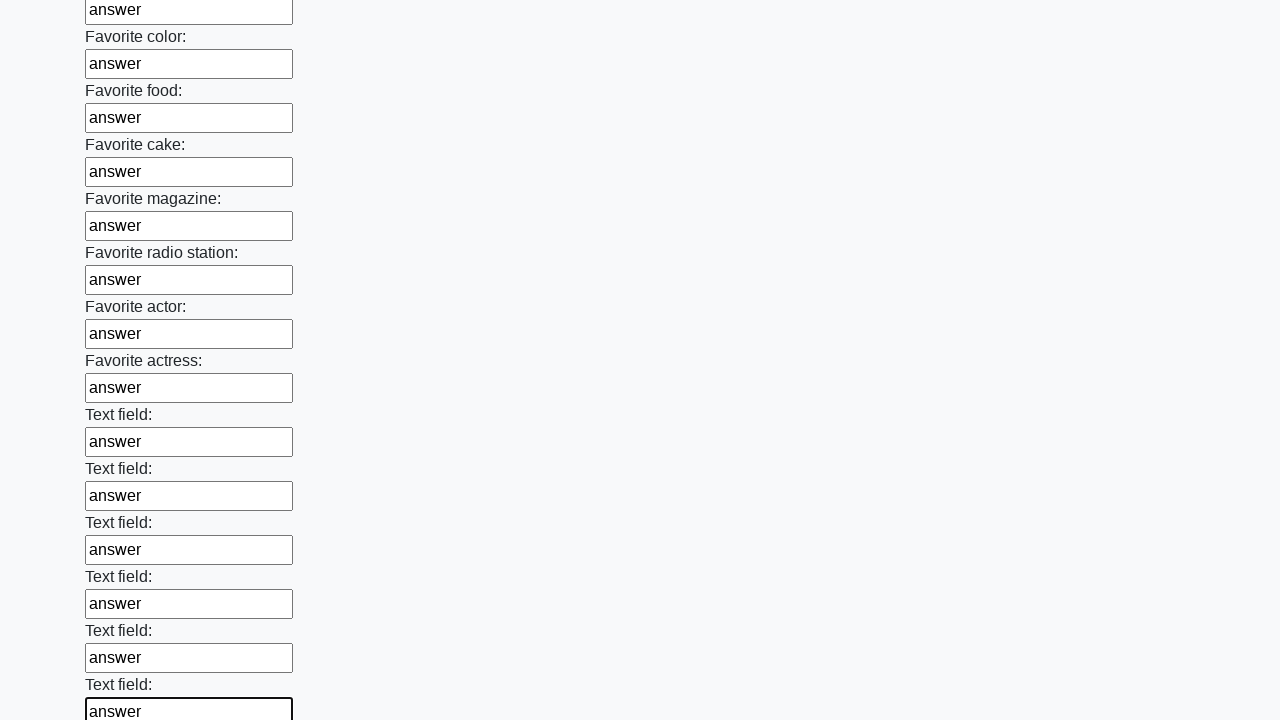

Filled text input field 33 with 'answer' on input[type='text'] >> nth=32
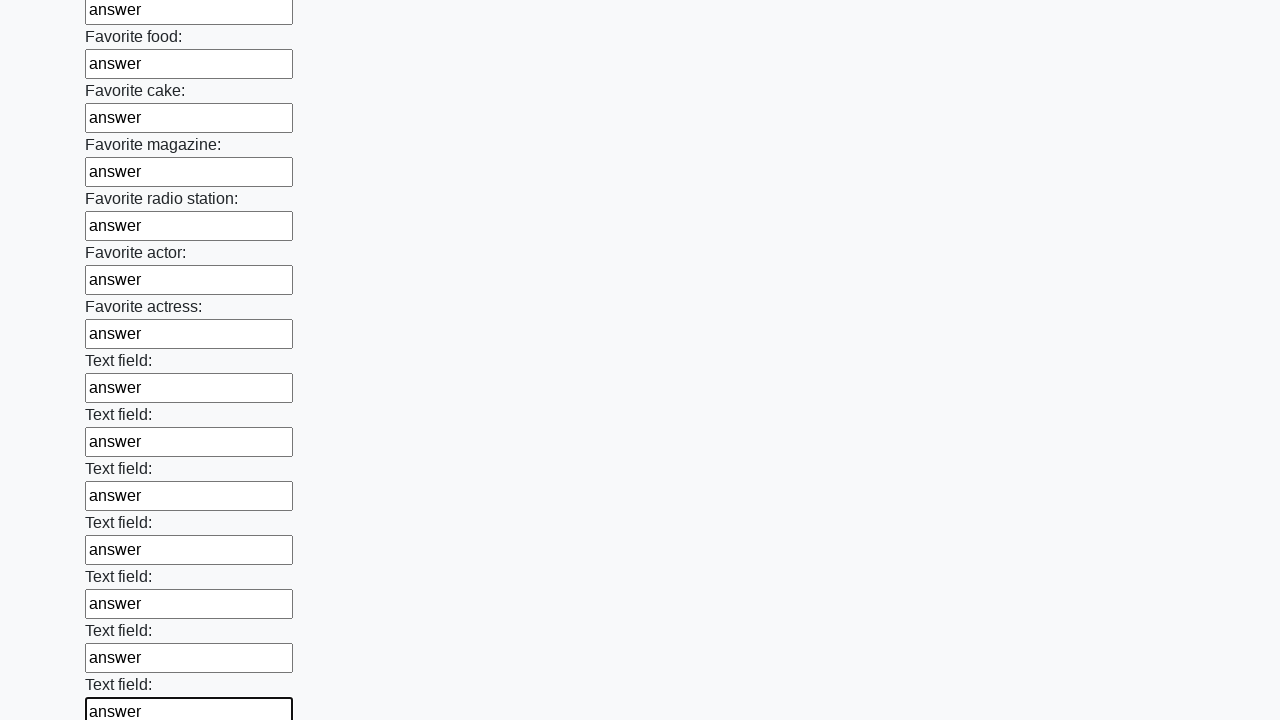

Filled text input field 34 with 'answer' on input[type='text'] >> nth=33
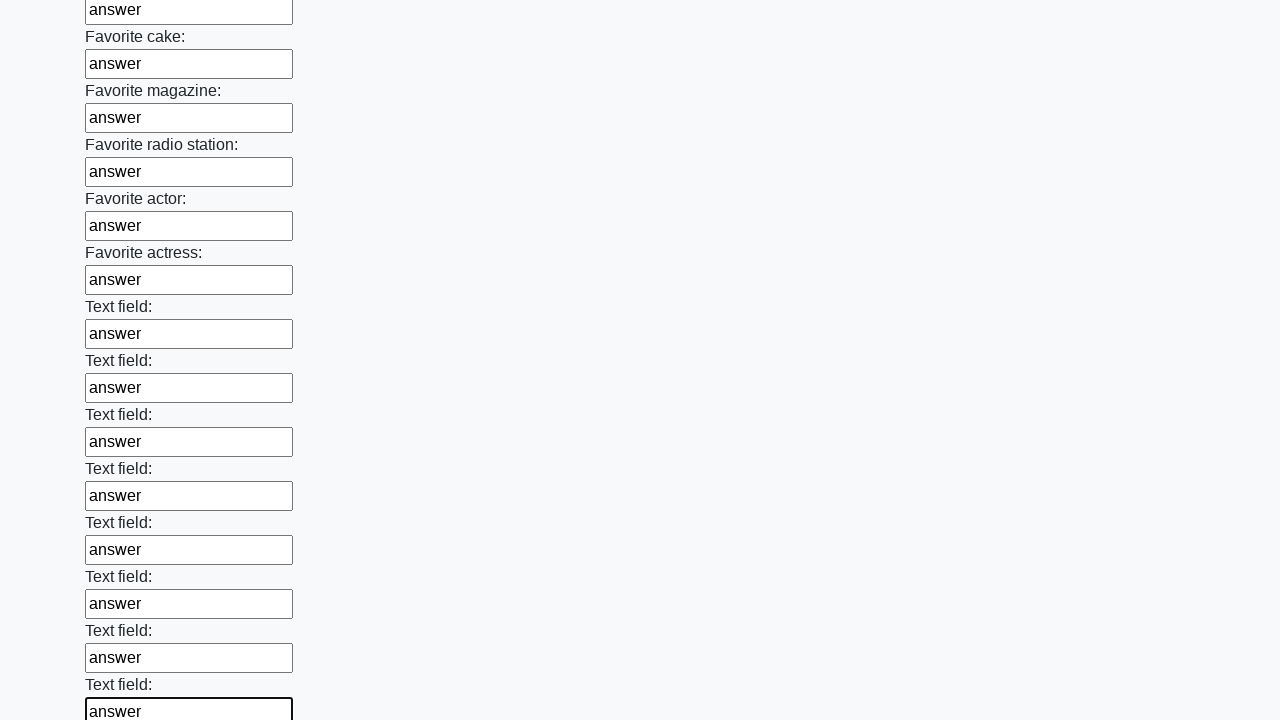

Filled text input field 35 with 'answer' on input[type='text'] >> nth=34
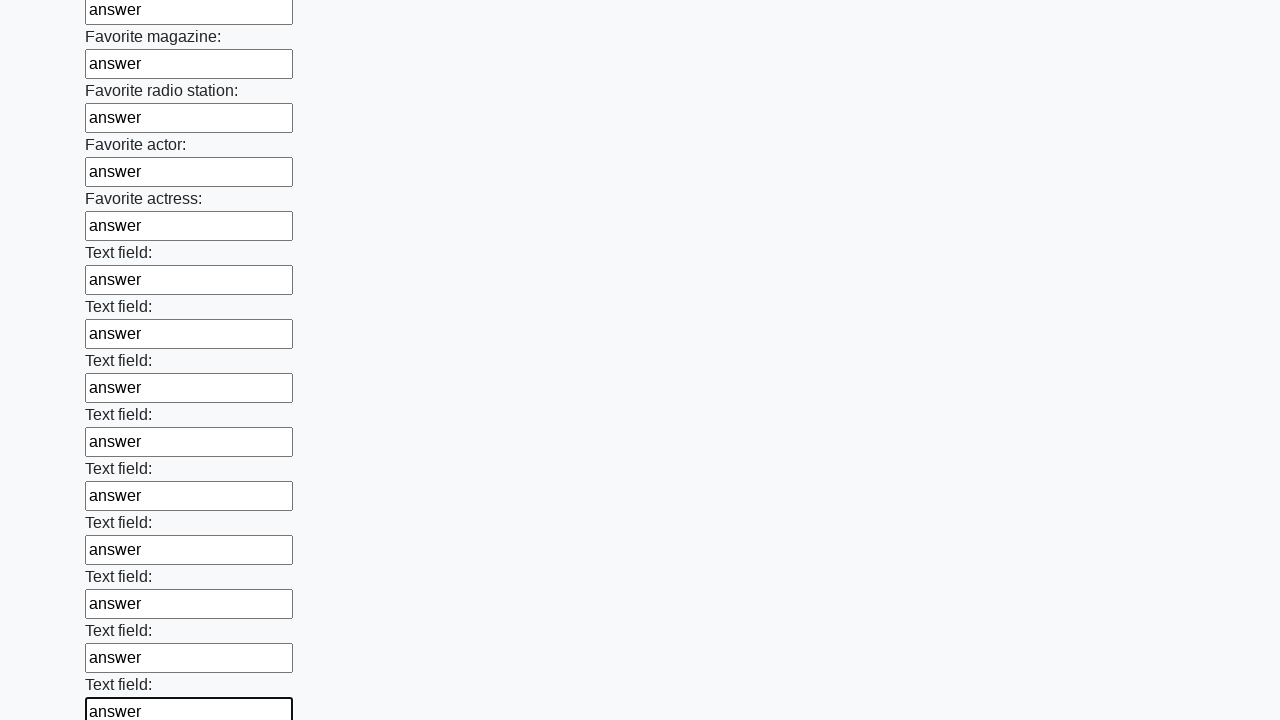

Filled text input field 36 with 'answer' on input[type='text'] >> nth=35
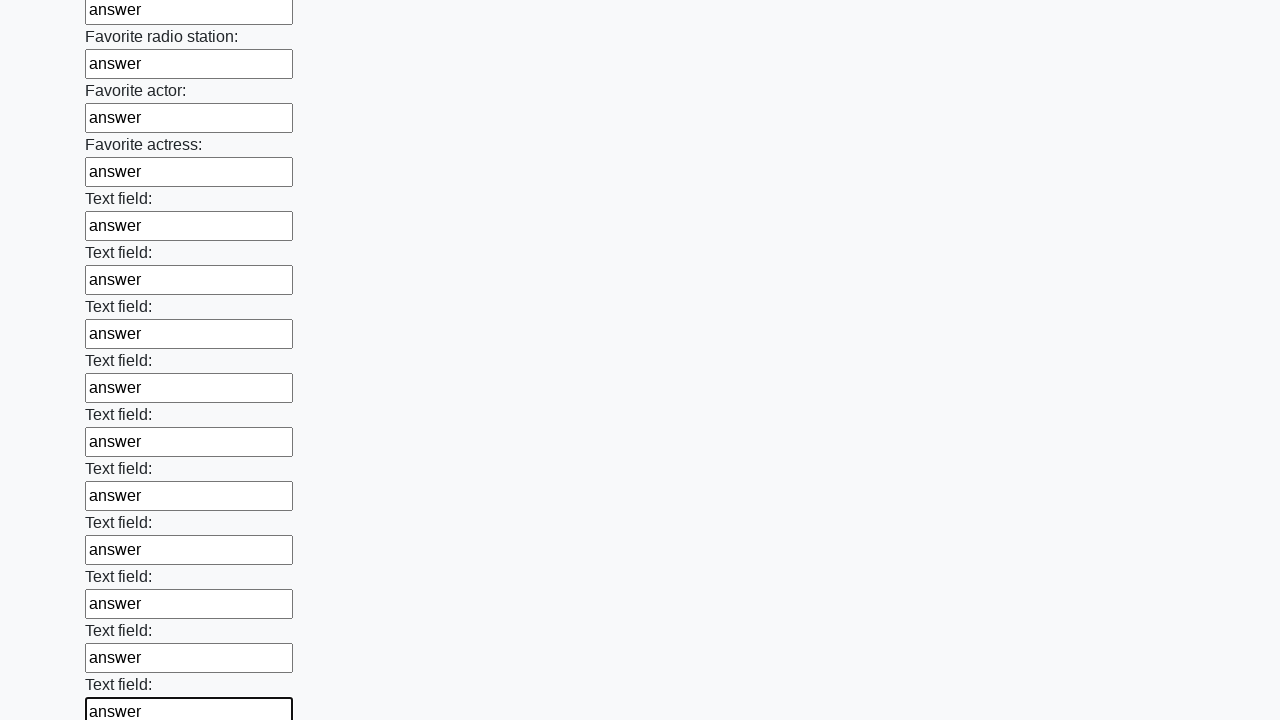

Filled text input field 37 with 'answer' on input[type='text'] >> nth=36
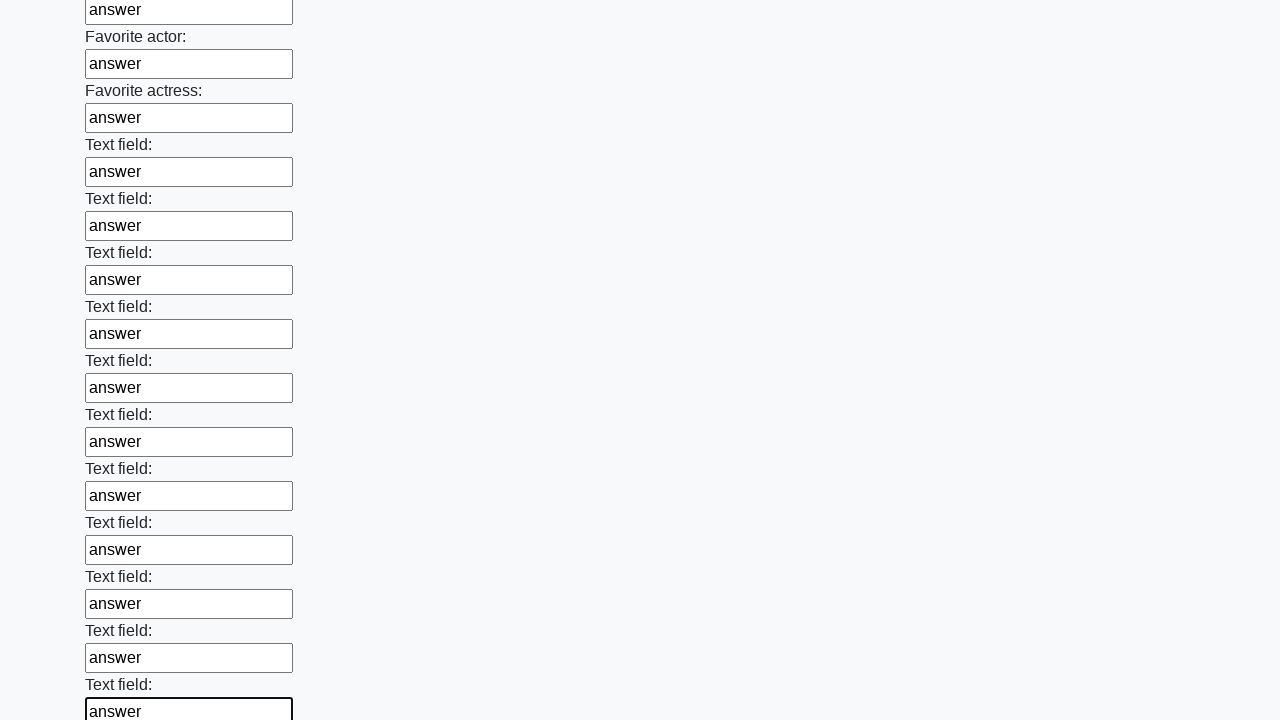

Filled text input field 38 with 'answer' on input[type='text'] >> nth=37
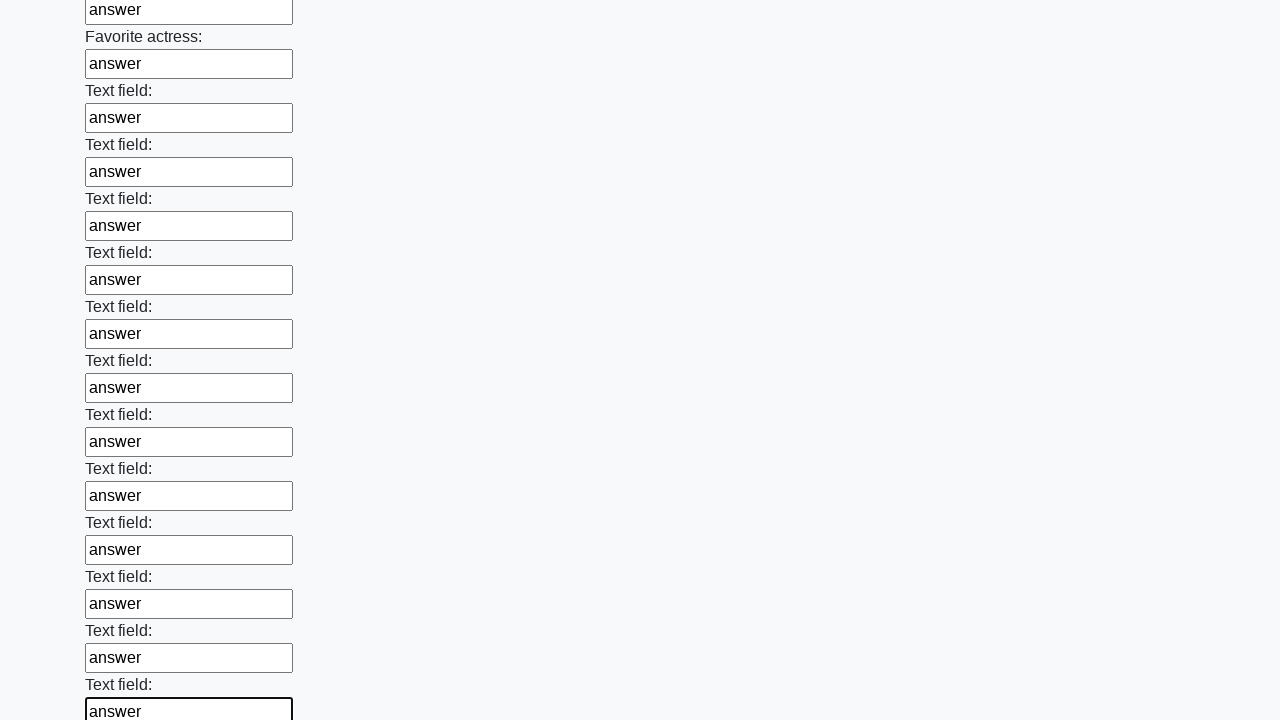

Filled text input field 39 with 'answer' on input[type='text'] >> nth=38
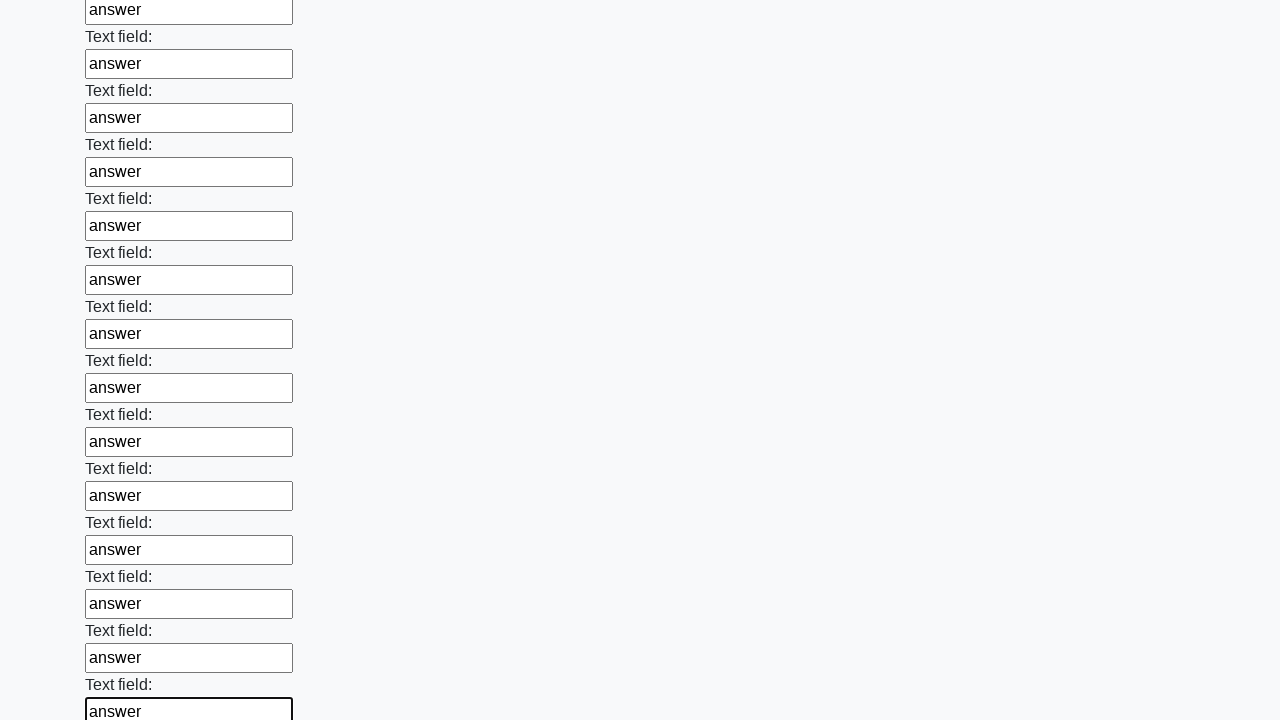

Filled text input field 40 with 'answer' on input[type='text'] >> nth=39
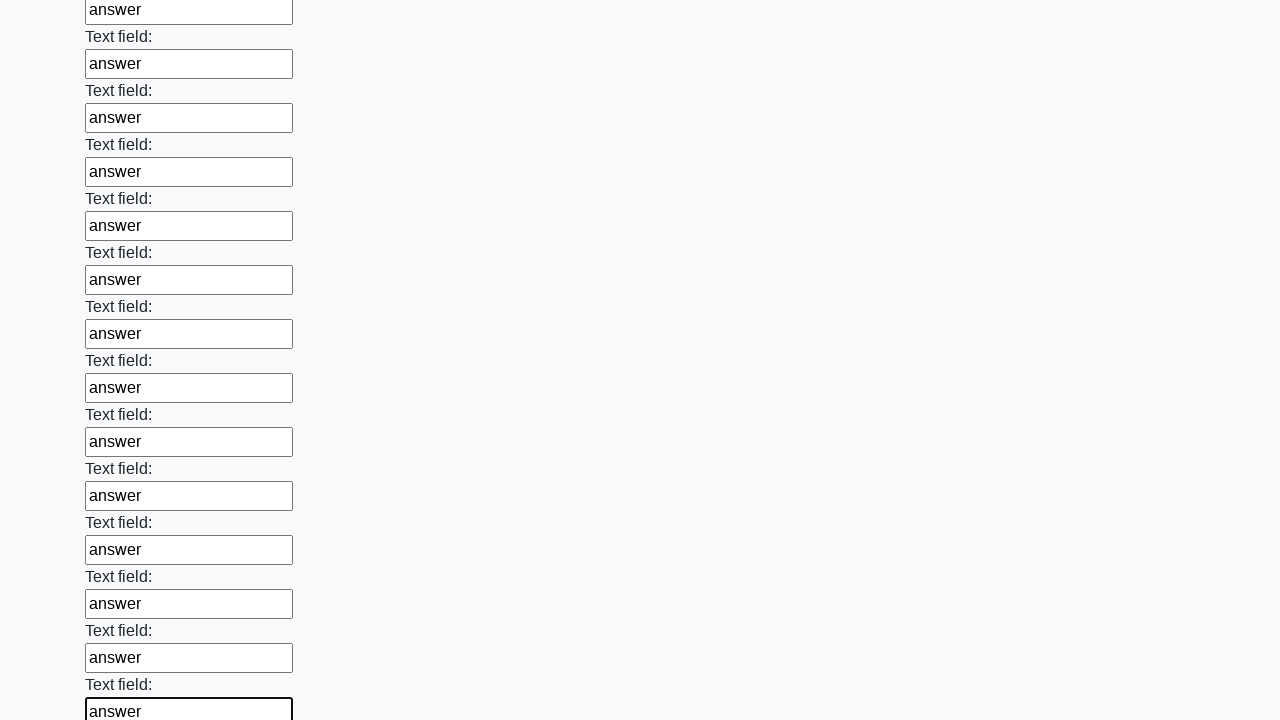

Filled text input field 41 with 'answer' on input[type='text'] >> nth=40
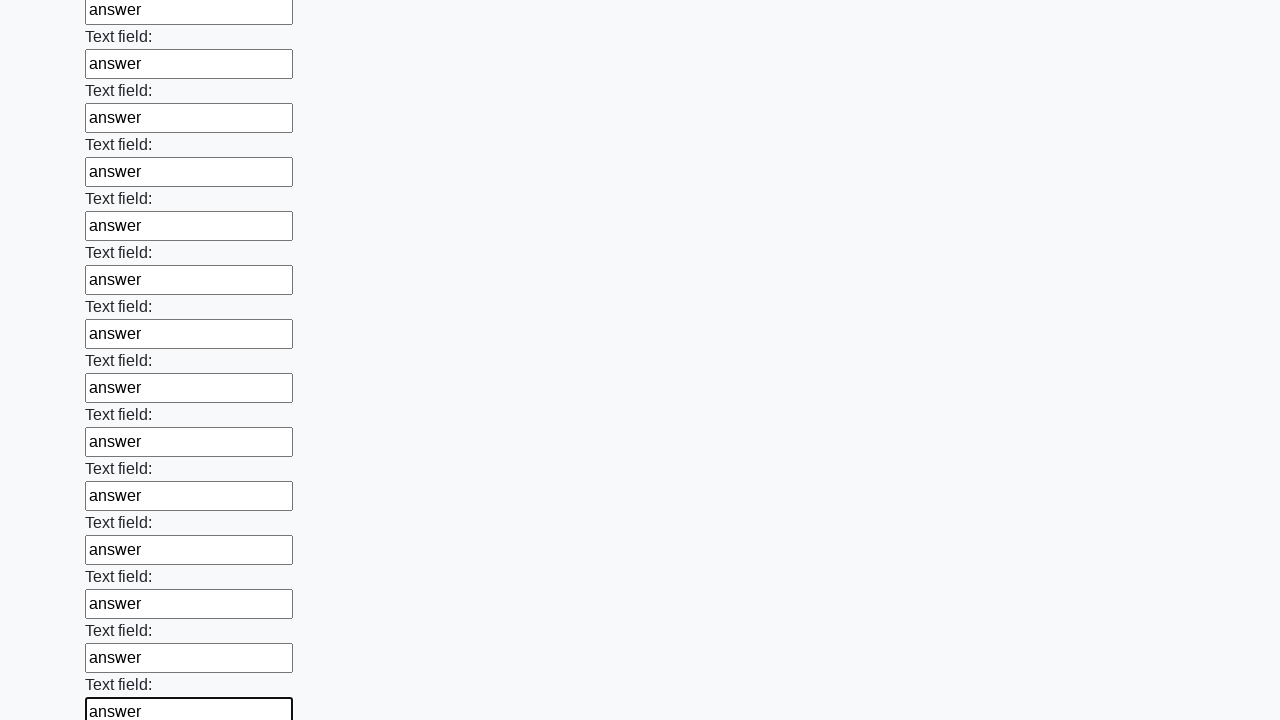

Filled text input field 42 with 'answer' on input[type='text'] >> nth=41
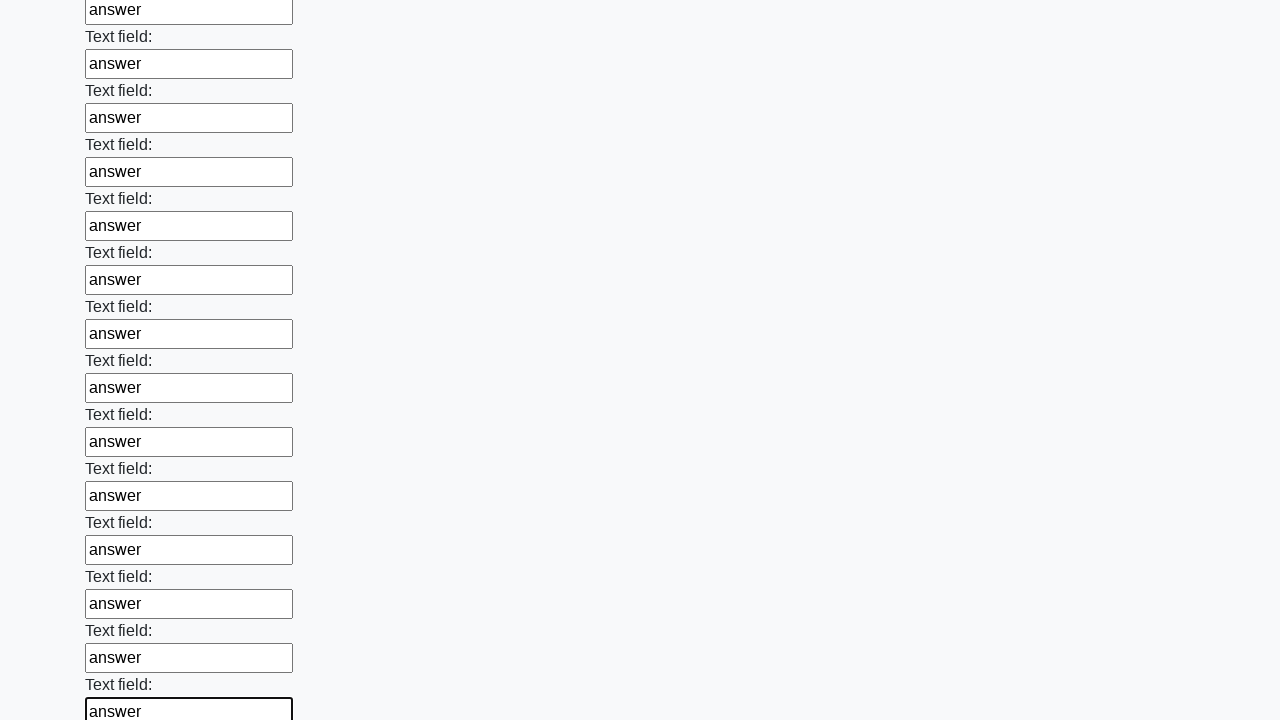

Filled text input field 43 with 'answer' on input[type='text'] >> nth=42
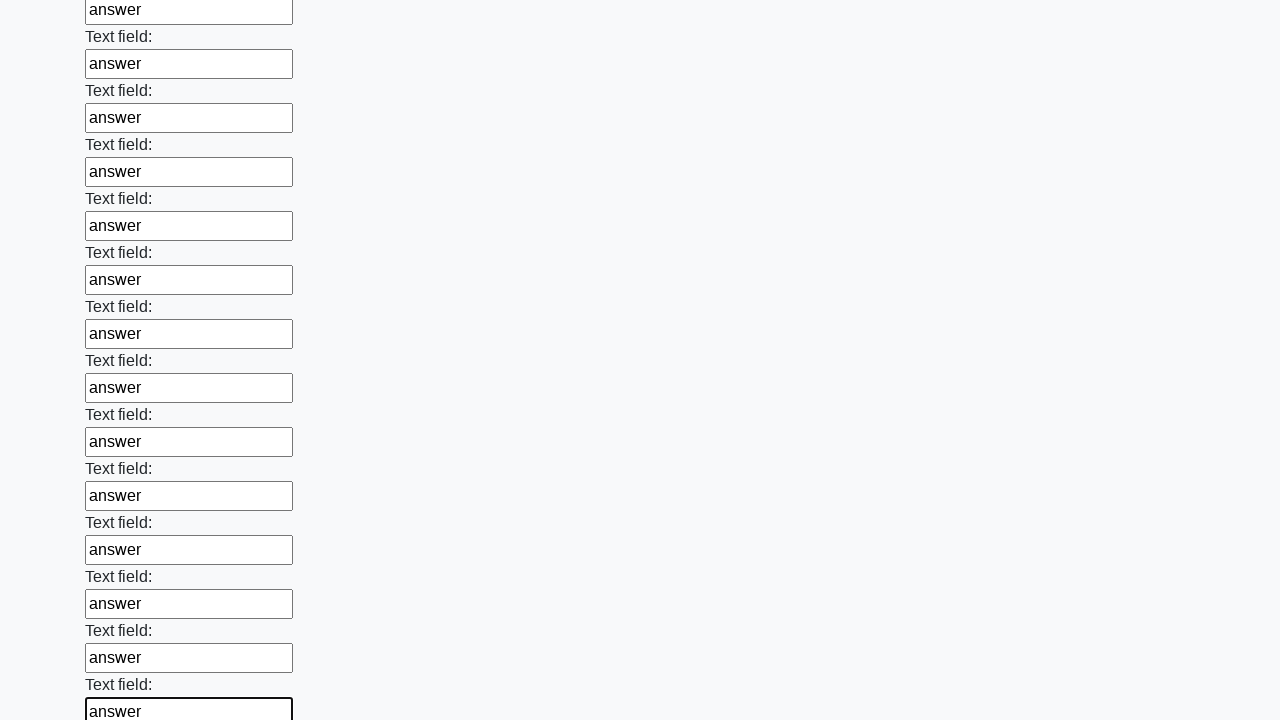

Filled text input field 44 with 'answer' on input[type='text'] >> nth=43
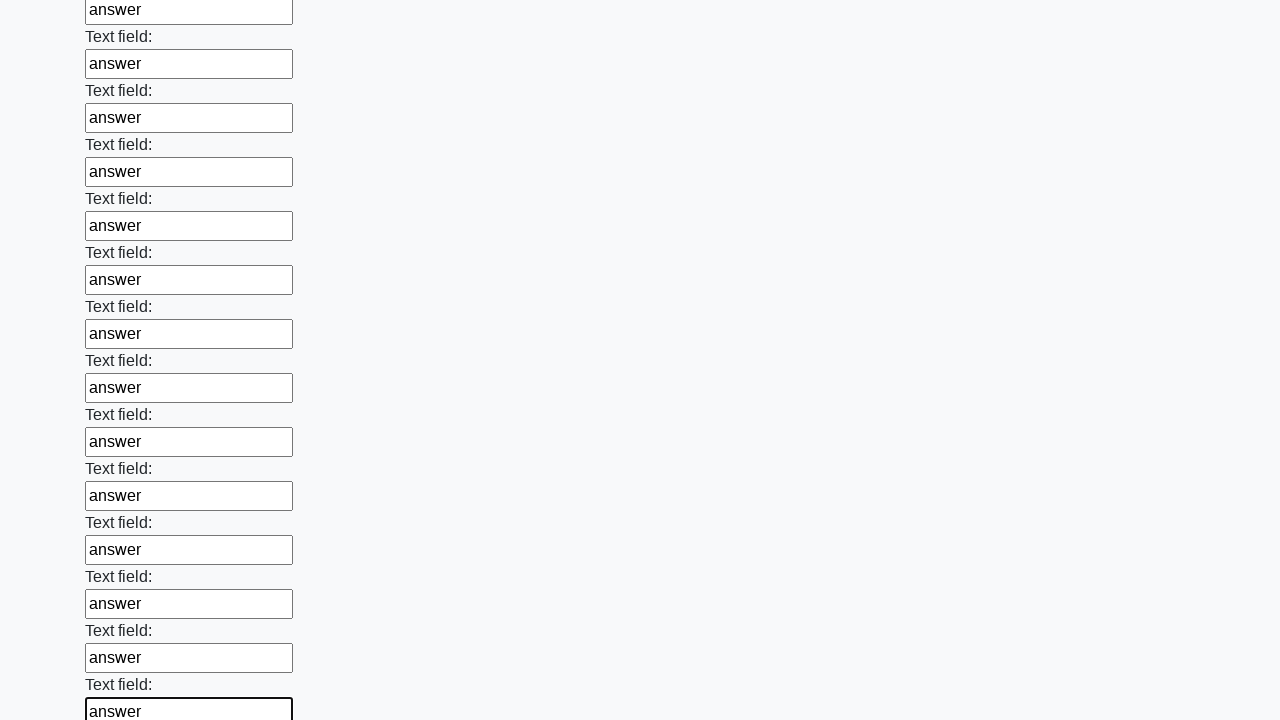

Filled text input field 45 with 'answer' on input[type='text'] >> nth=44
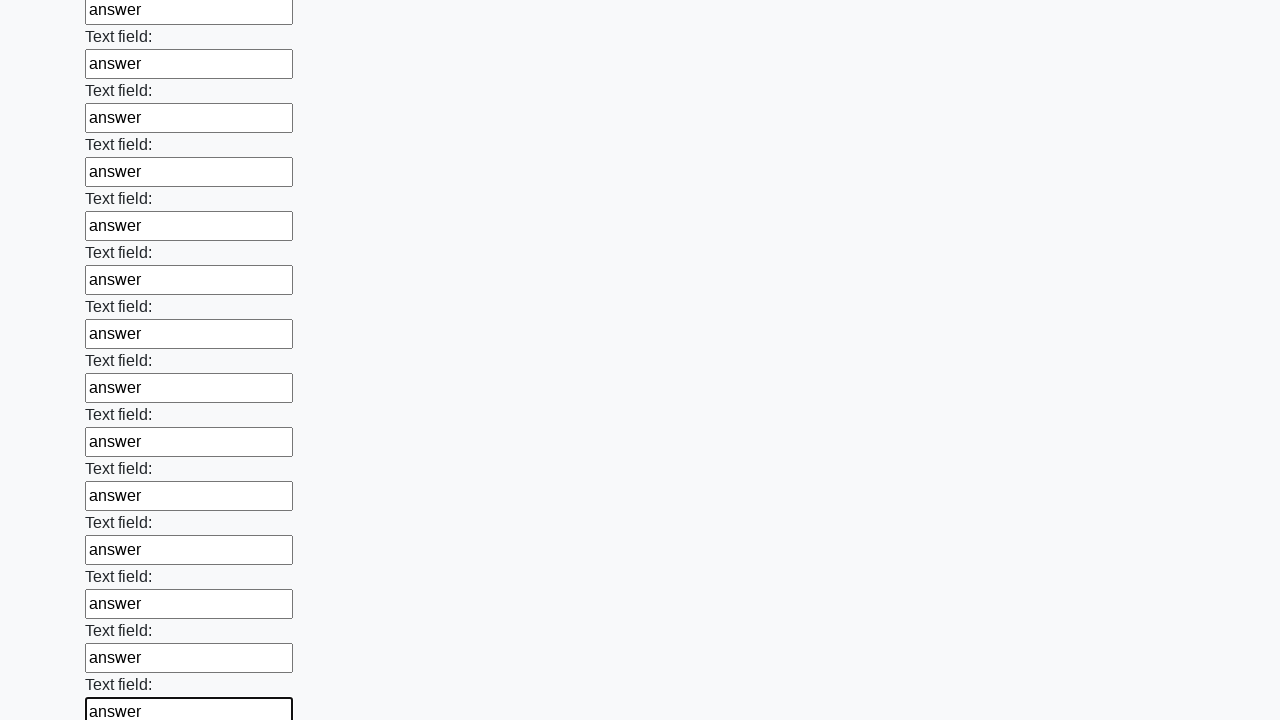

Filled text input field 46 with 'answer' on input[type='text'] >> nth=45
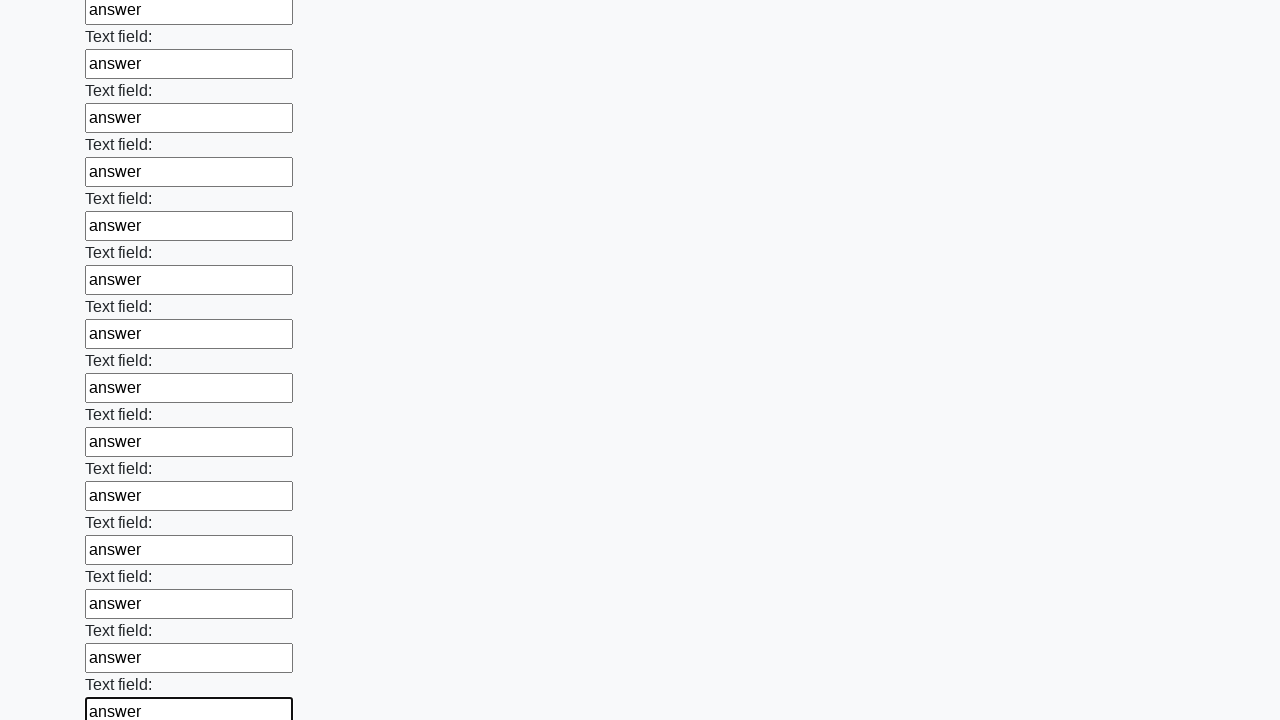

Filled text input field 47 with 'answer' on input[type='text'] >> nth=46
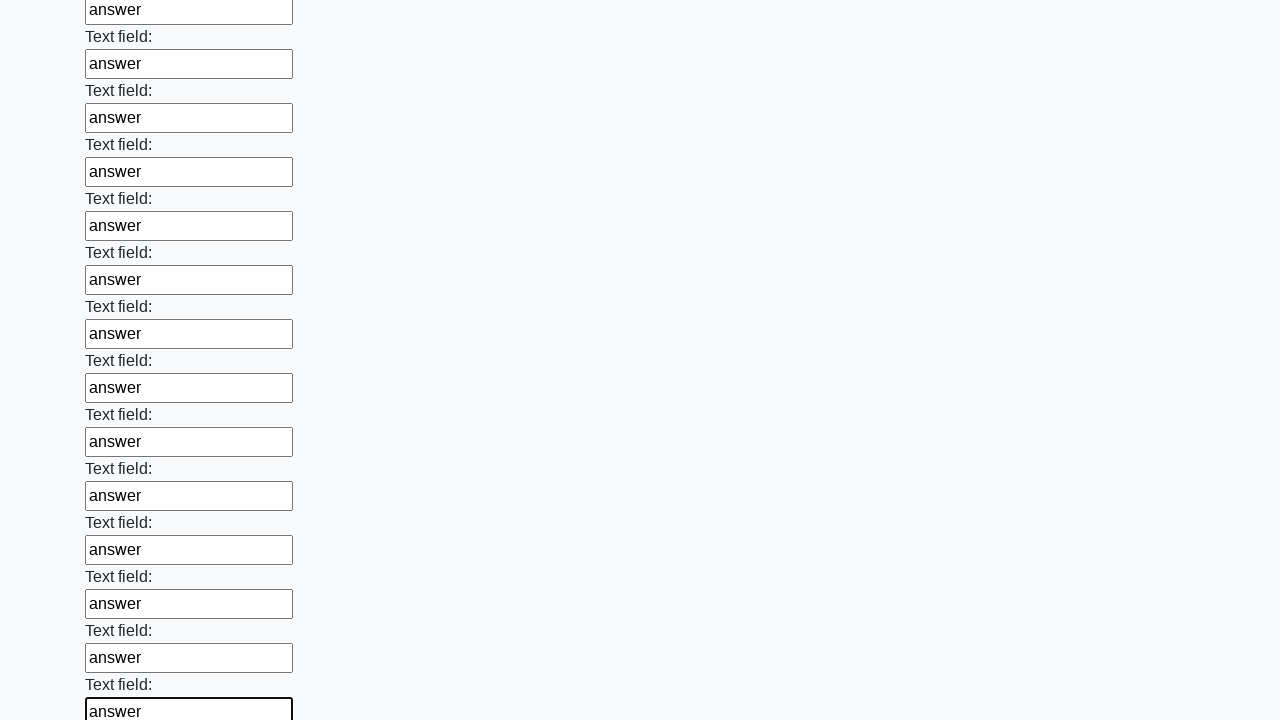

Filled text input field 48 with 'answer' on input[type='text'] >> nth=47
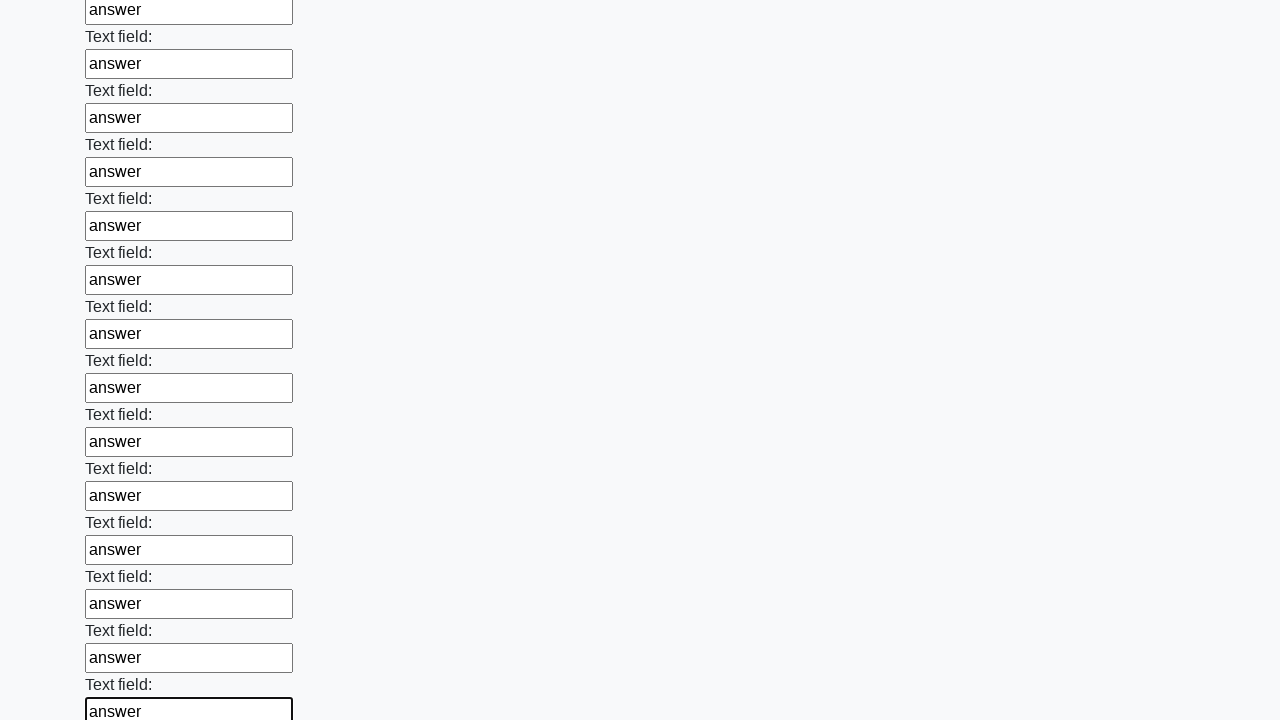

Filled text input field 49 with 'answer' on input[type='text'] >> nth=48
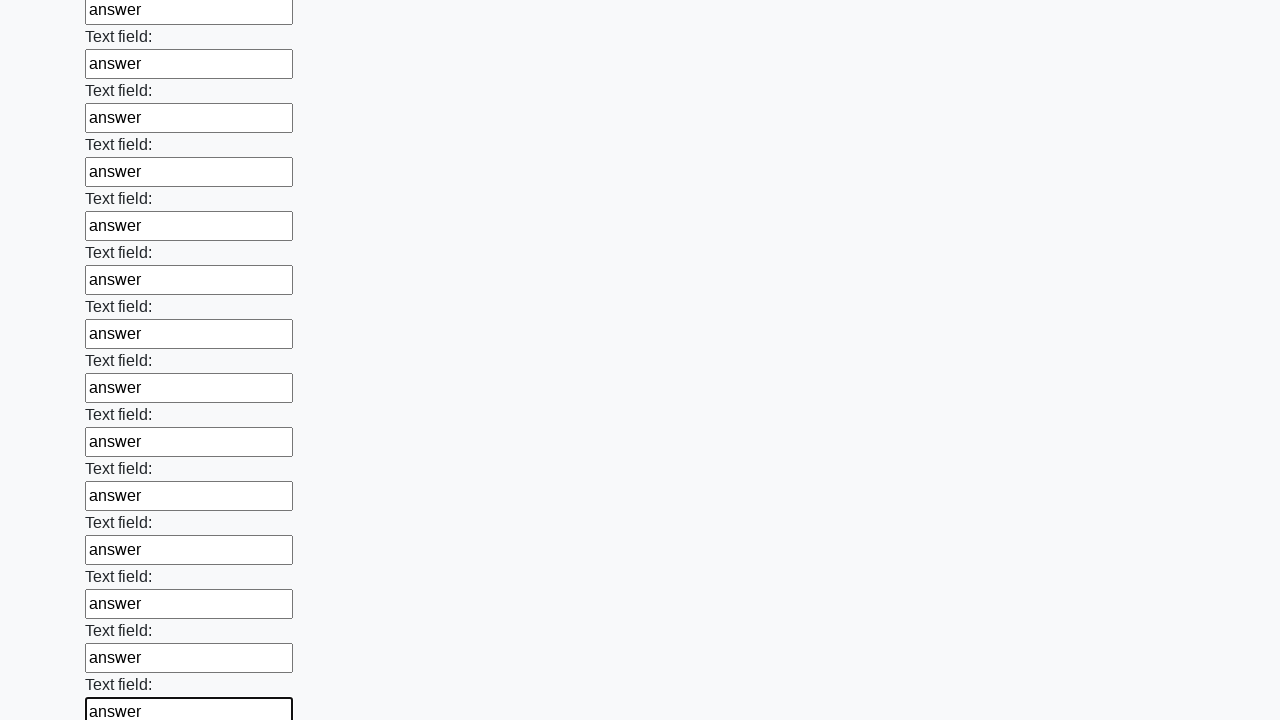

Filled text input field 50 with 'answer' on input[type='text'] >> nth=49
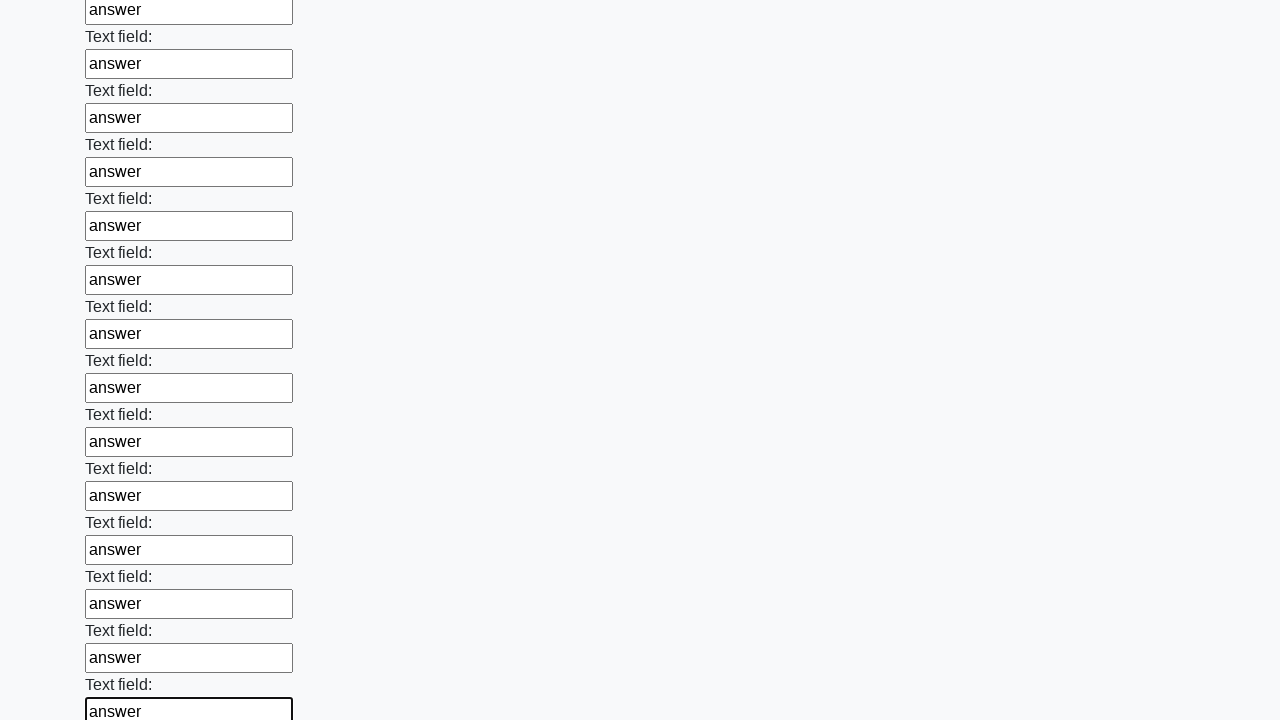

Filled text input field 51 with 'answer' on input[type='text'] >> nth=50
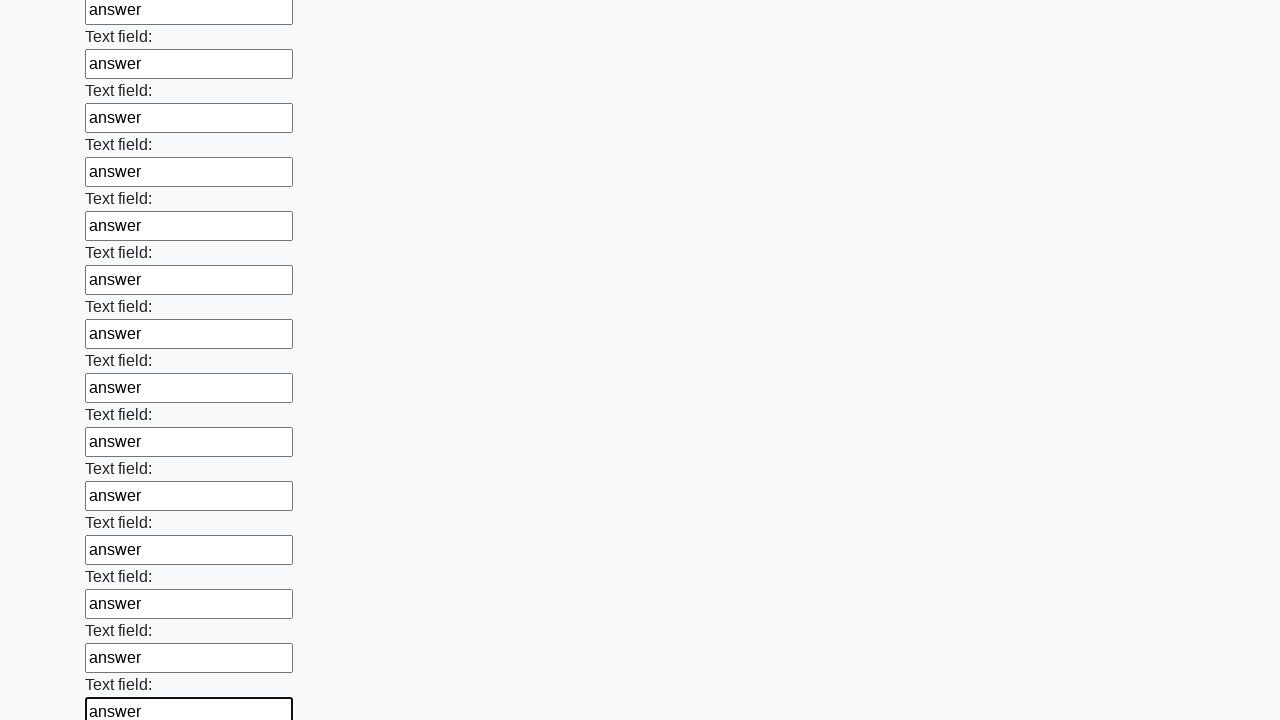

Filled text input field 52 with 'answer' on input[type='text'] >> nth=51
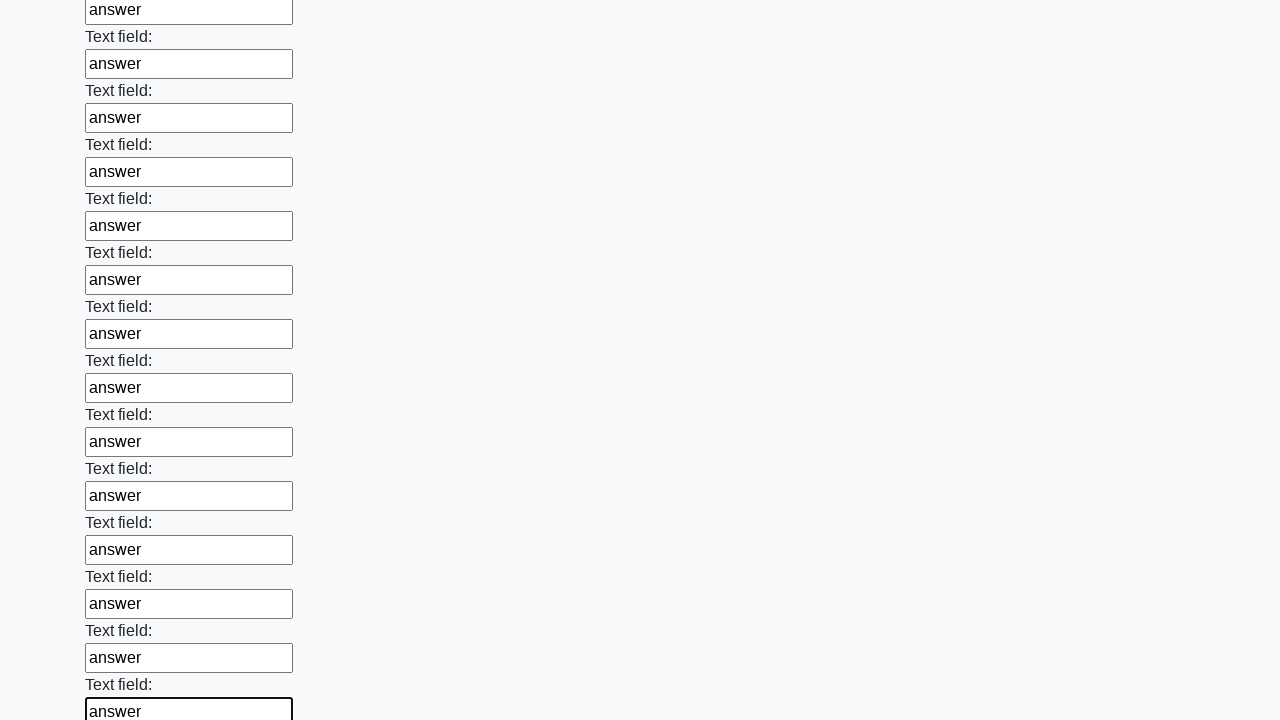

Filled text input field 53 with 'answer' on input[type='text'] >> nth=52
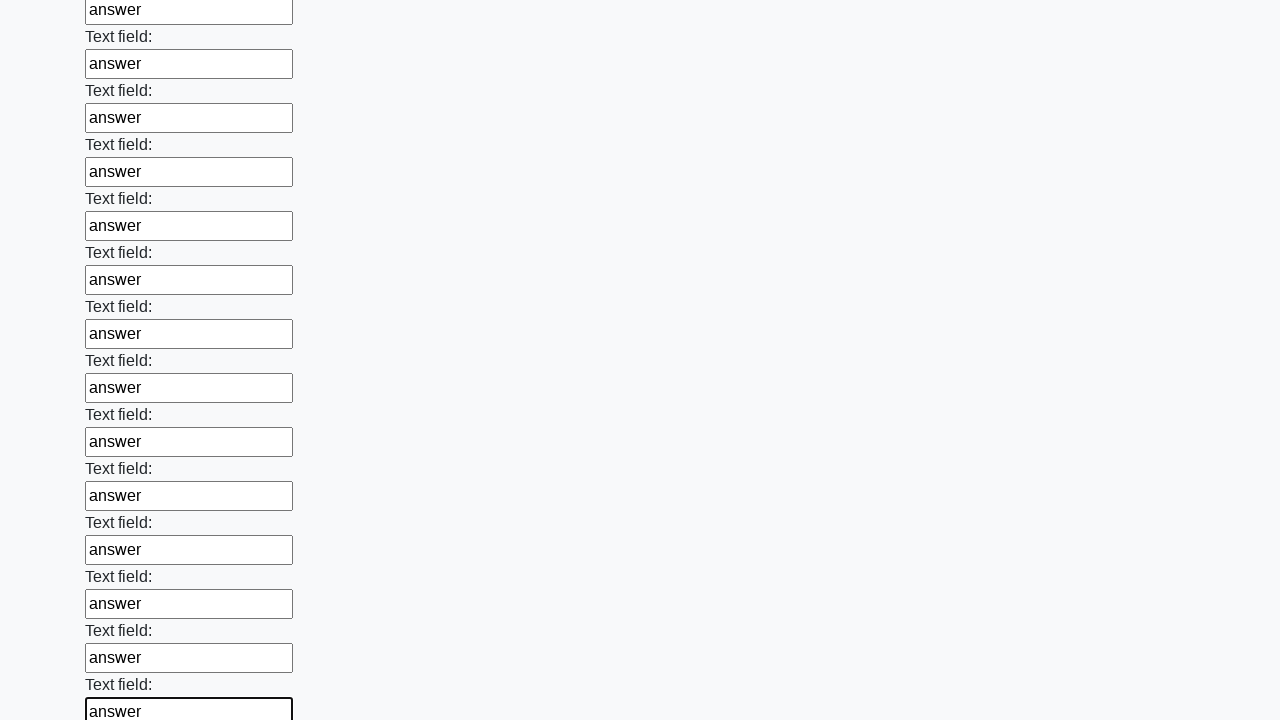

Filled text input field 54 with 'answer' on input[type='text'] >> nth=53
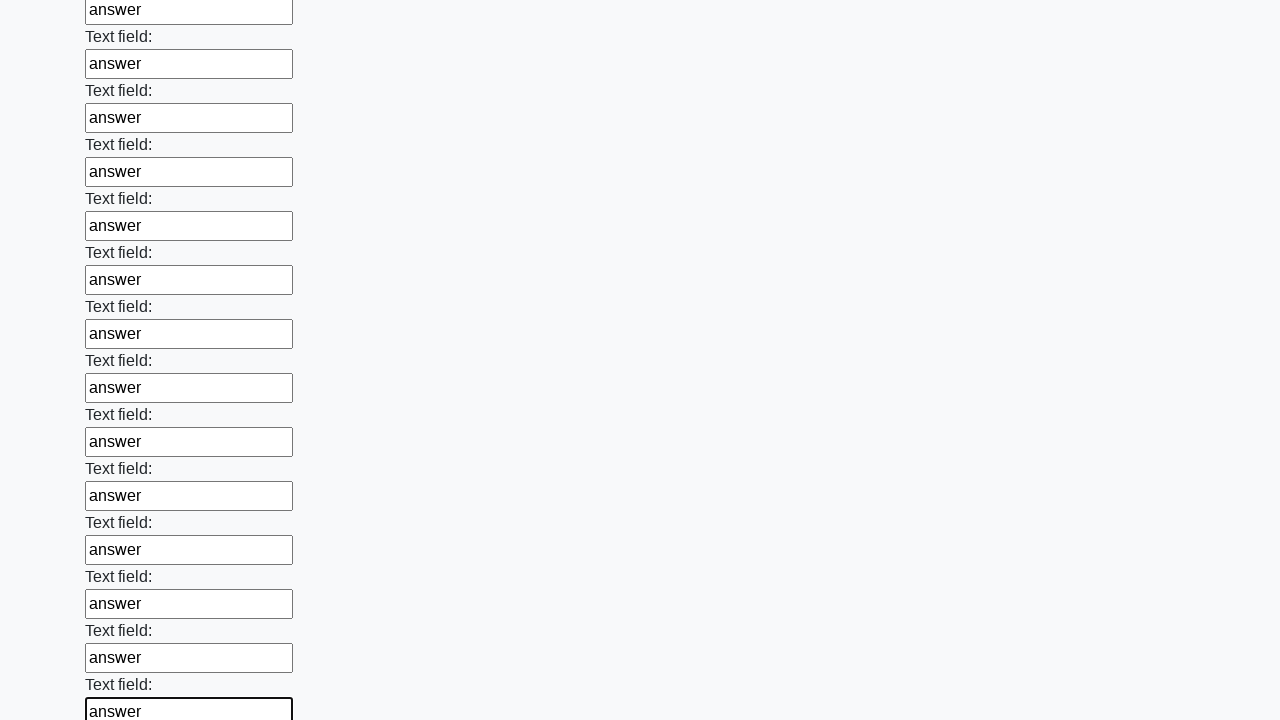

Filled text input field 55 with 'answer' on input[type='text'] >> nth=54
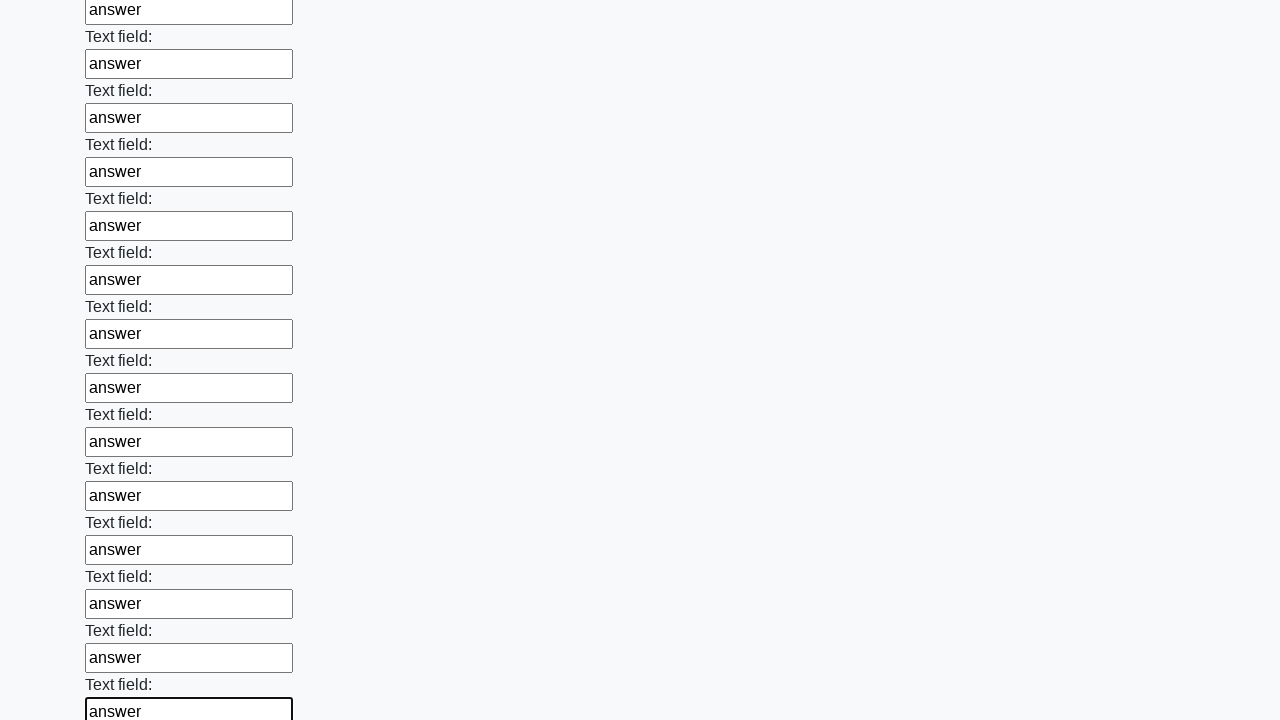

Filled text input field 56 with 'answer' on input[type='text'] >> nth=55
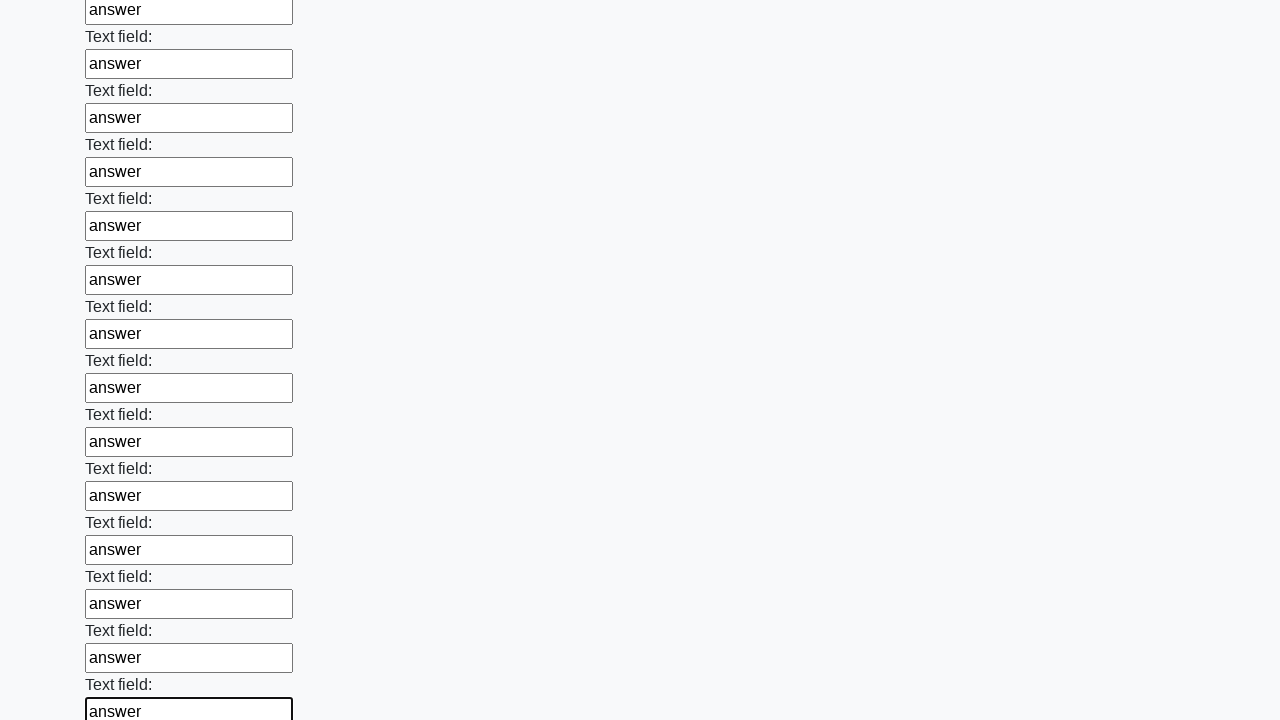

Filled text input field 57 with 'answer' on input[type='text'] >> nth=56
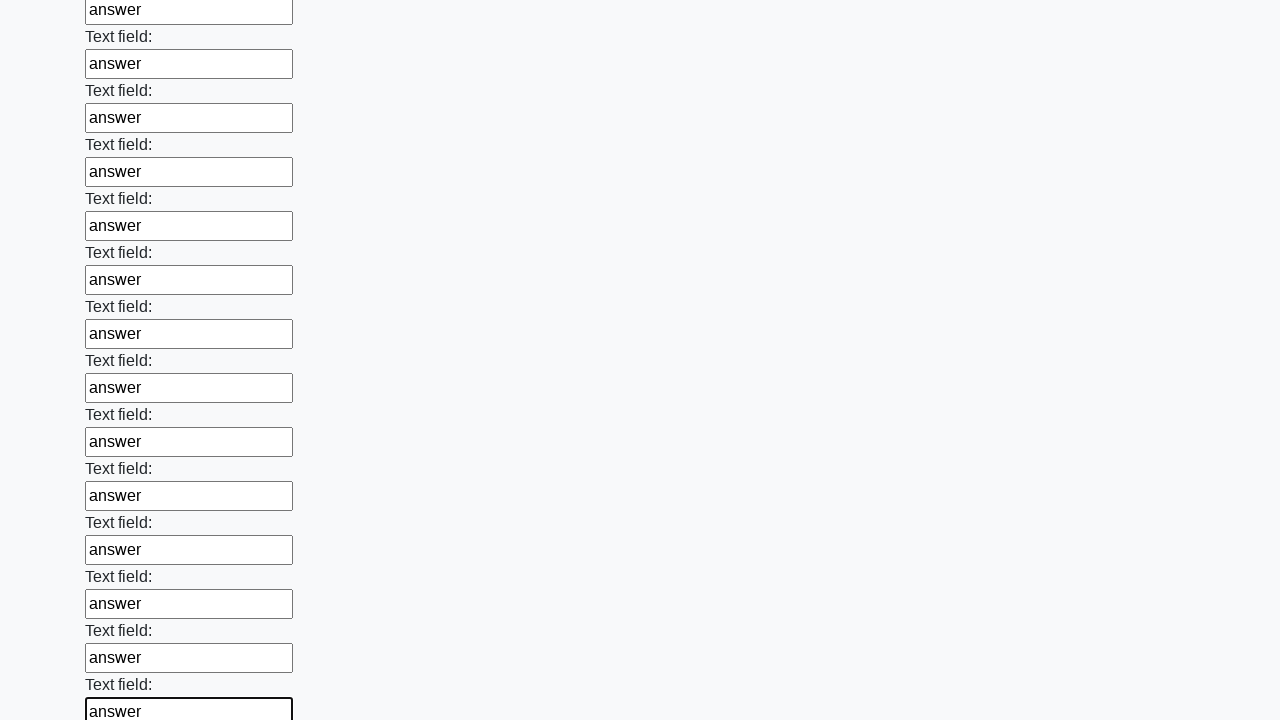

Filled text input field 58 with 'answer' on input[type='text'] >> nth=57
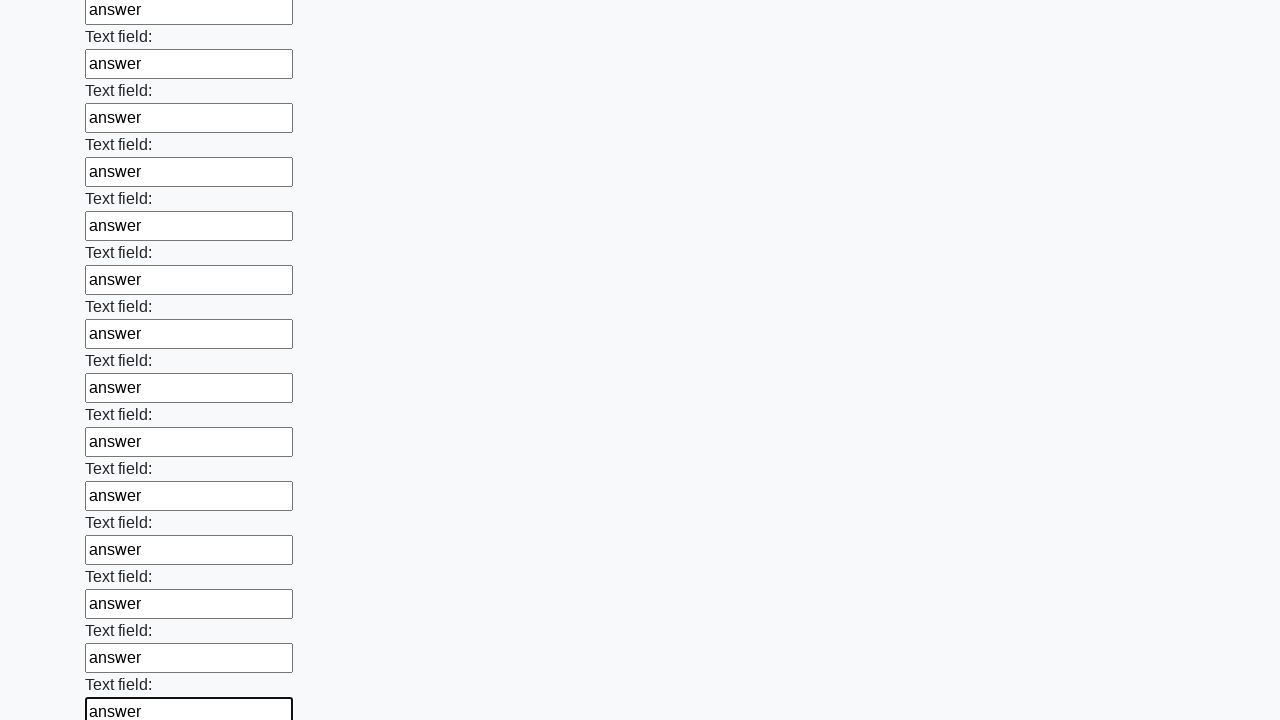

Filled text input field 59 with 'answer' on input[type='text'] >> nth=58
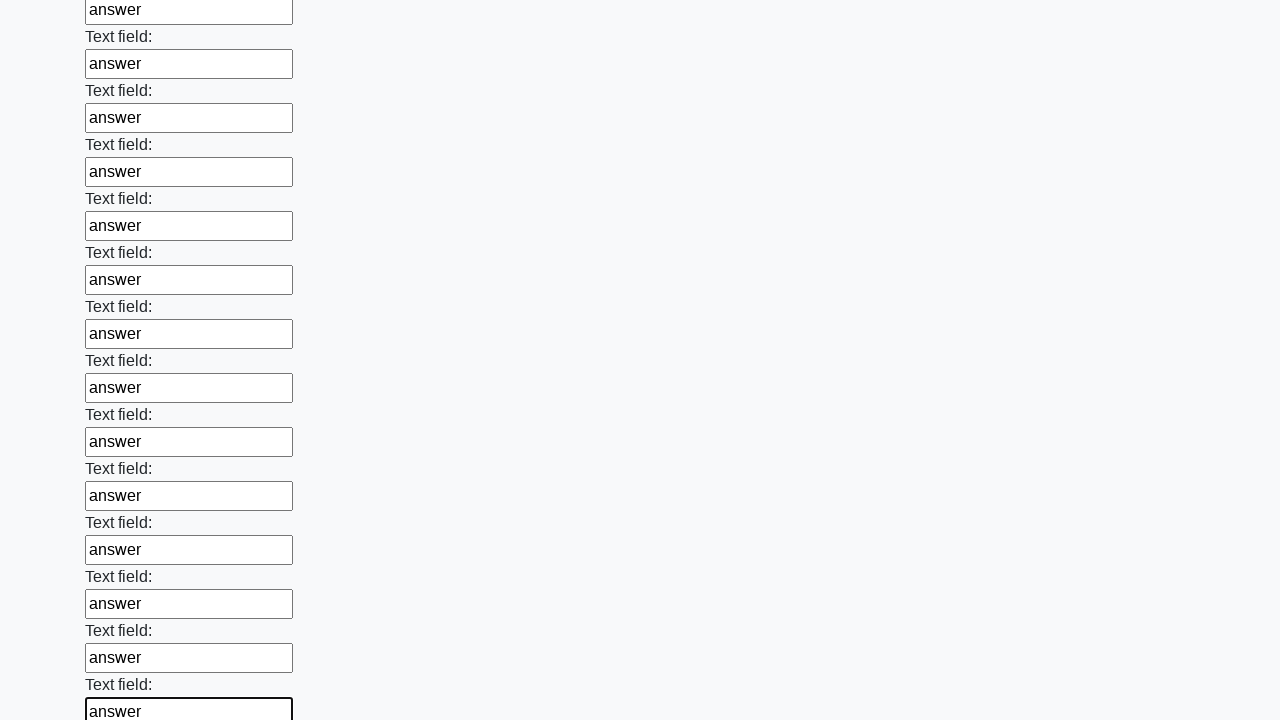

Filled text input field 60 with 'answer' on input[type='text'] >> nth=59
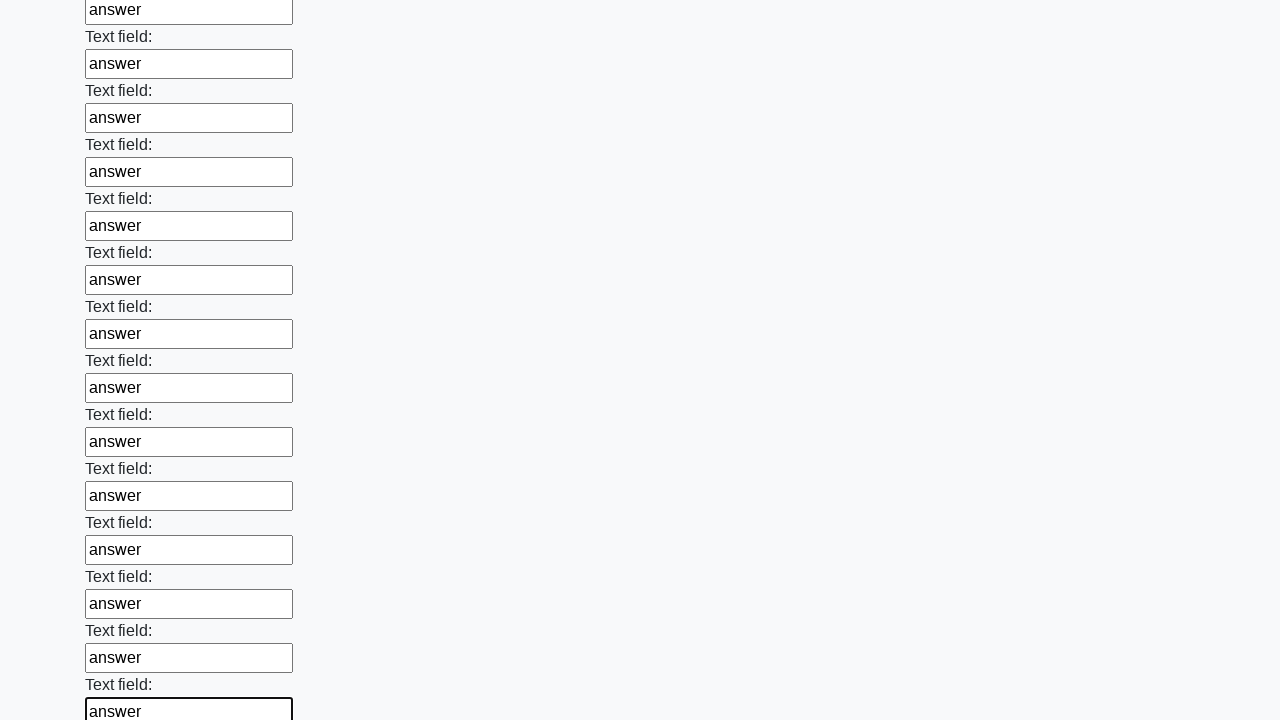

Filled text input field 61 with 'answer' on input[type='text'] >> nth=60
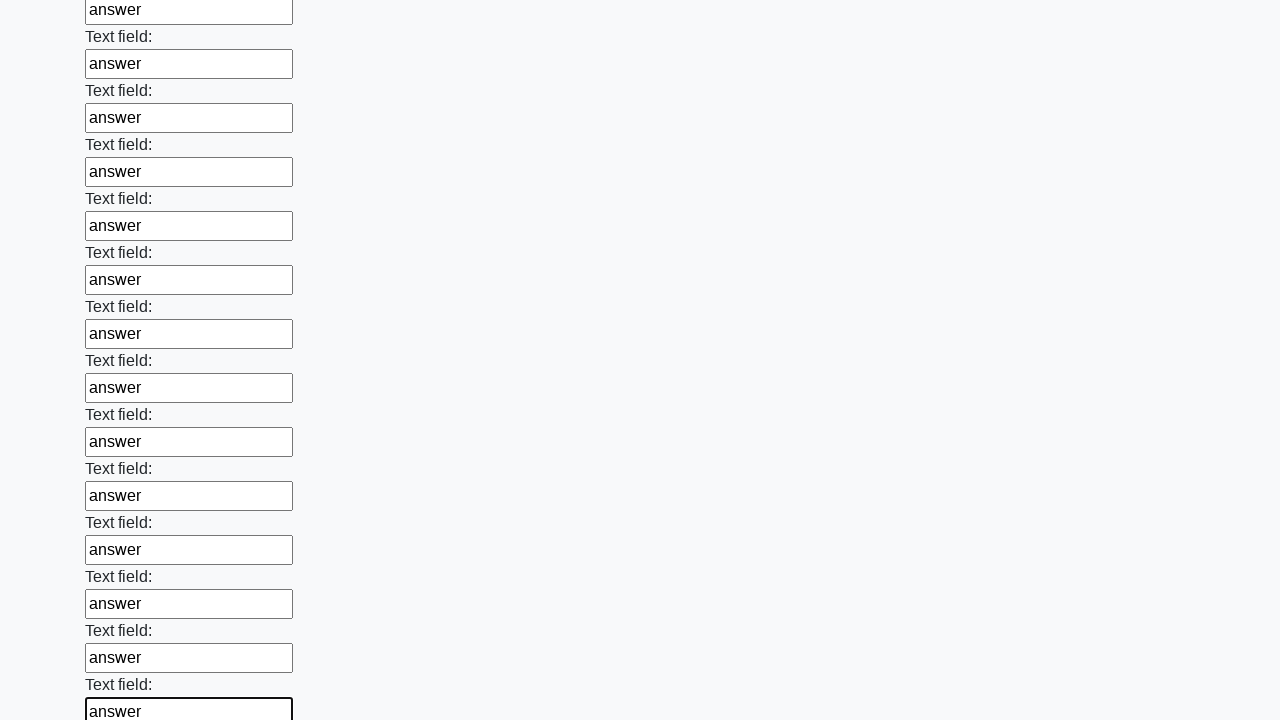

Filled text input field 62 with 'answer' on input[type='text'] >> nth=61
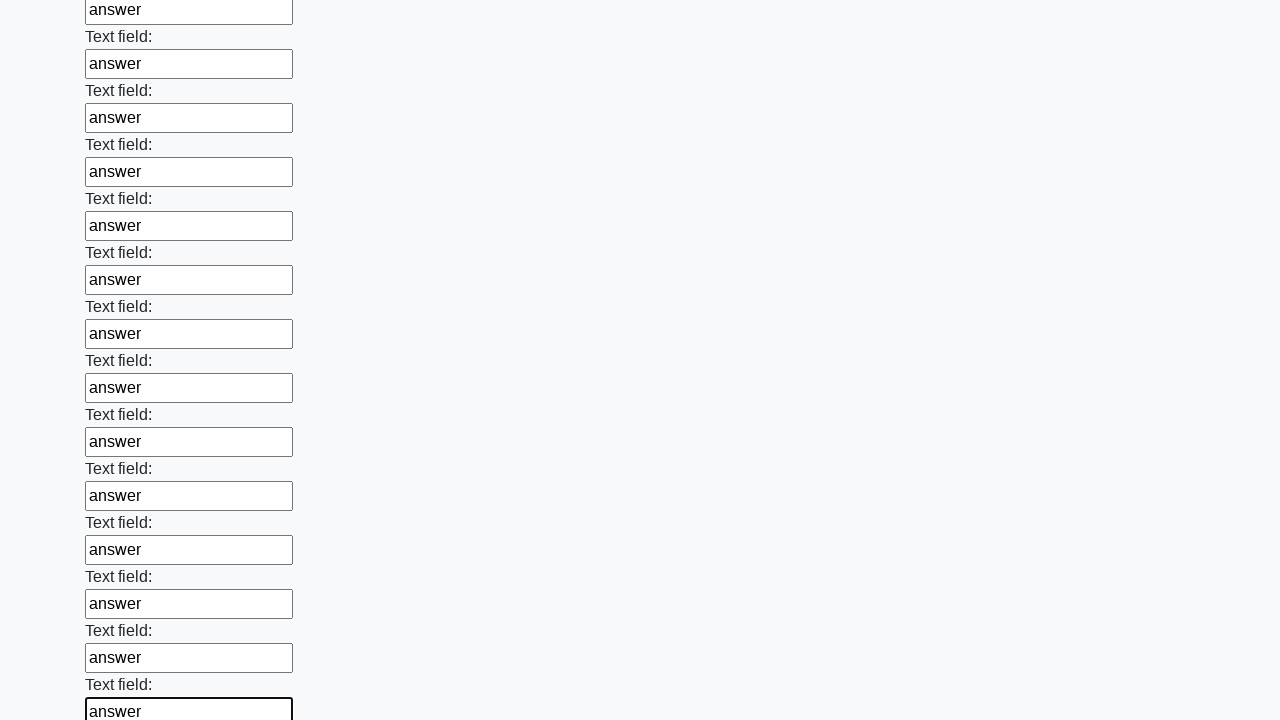

Filled text input field 63 with 'answer' on input[type='text'] >> nth=62
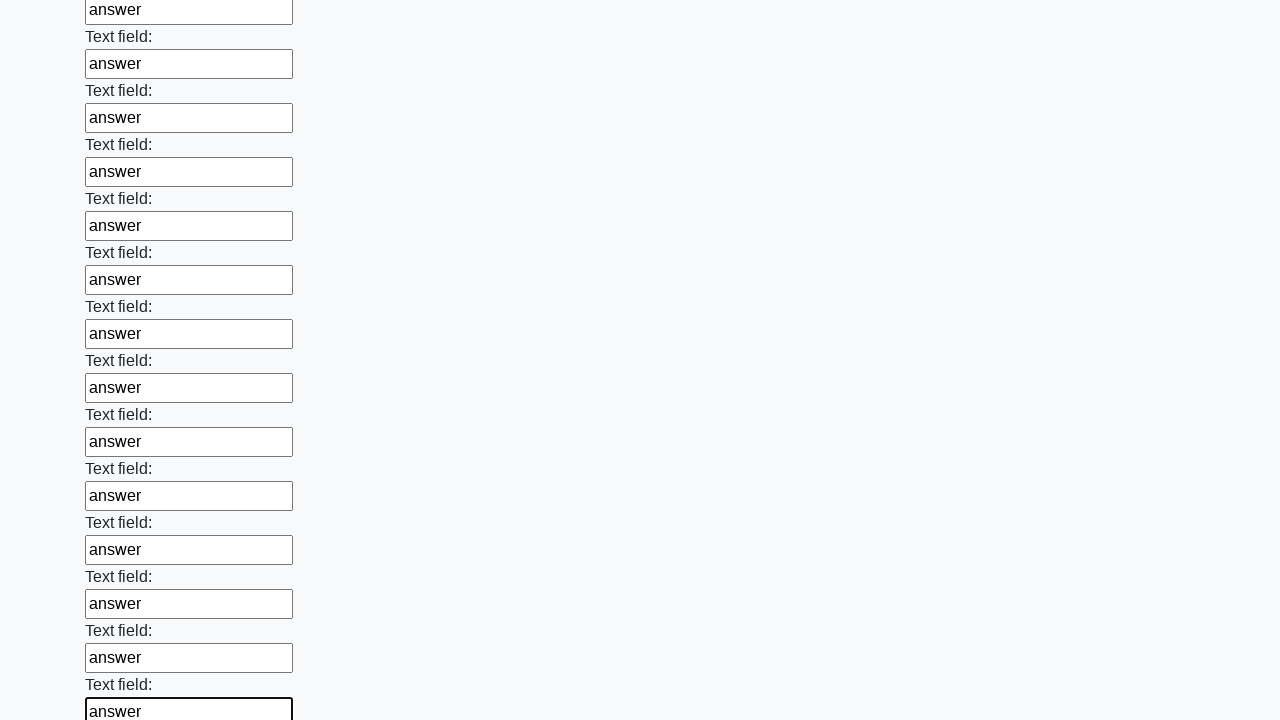

Filled text input field 64 with 'answer' on input[type='text'] >> nth=63
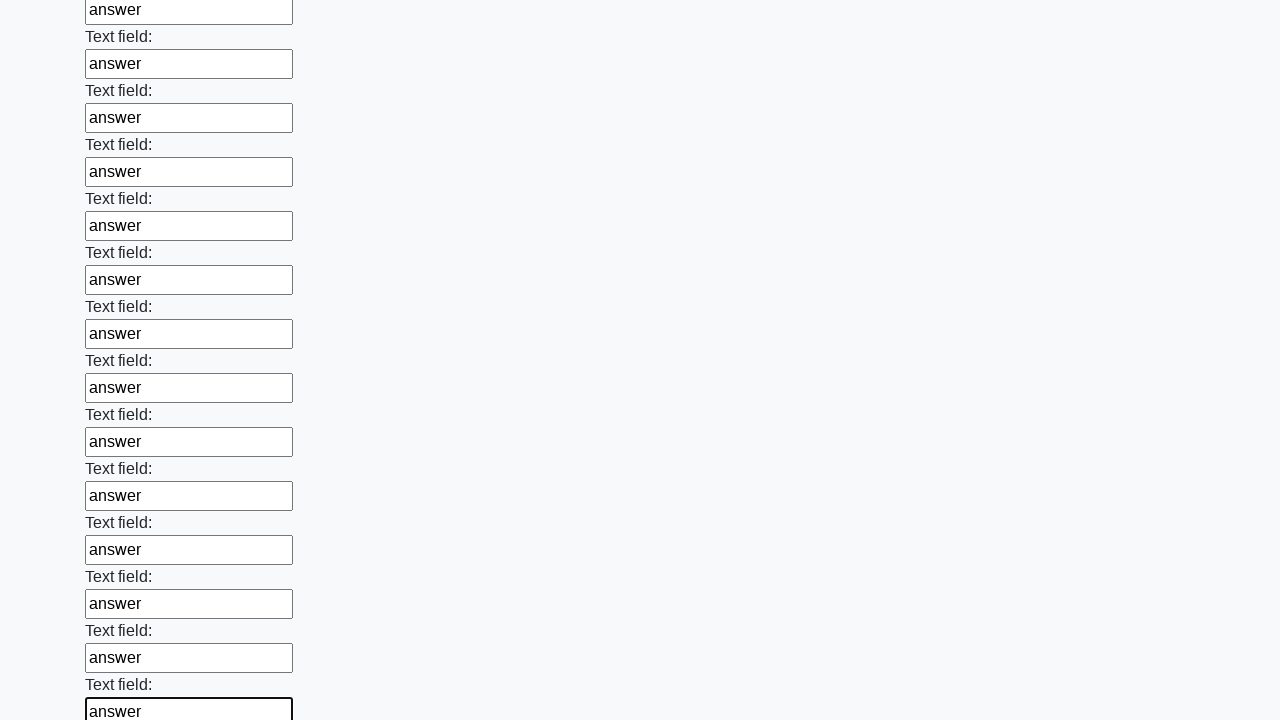

Filled text input field 65 with 'answer' on input[type='text'] >> nth=64
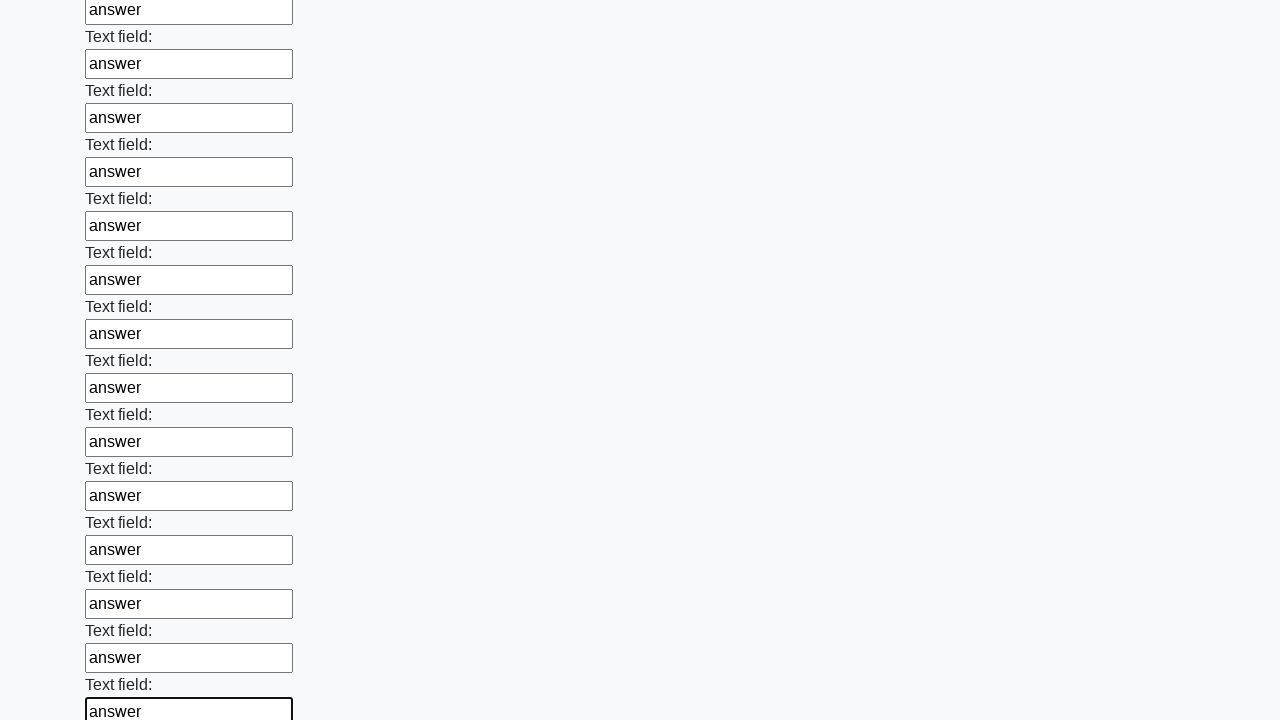

Filled text input field 66 with 'answer' on input[type='text'] >> nth=65
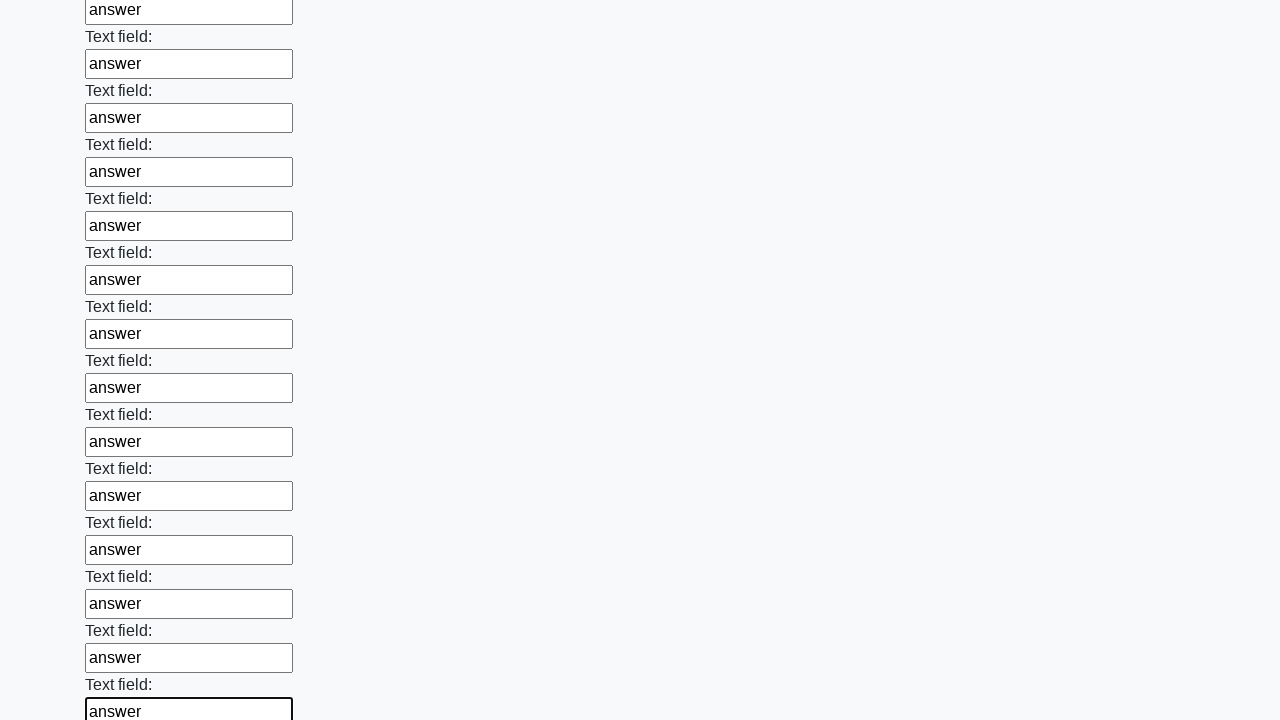

Filled text input field 67 with 'answer' on input[type='text'] >> nth=66
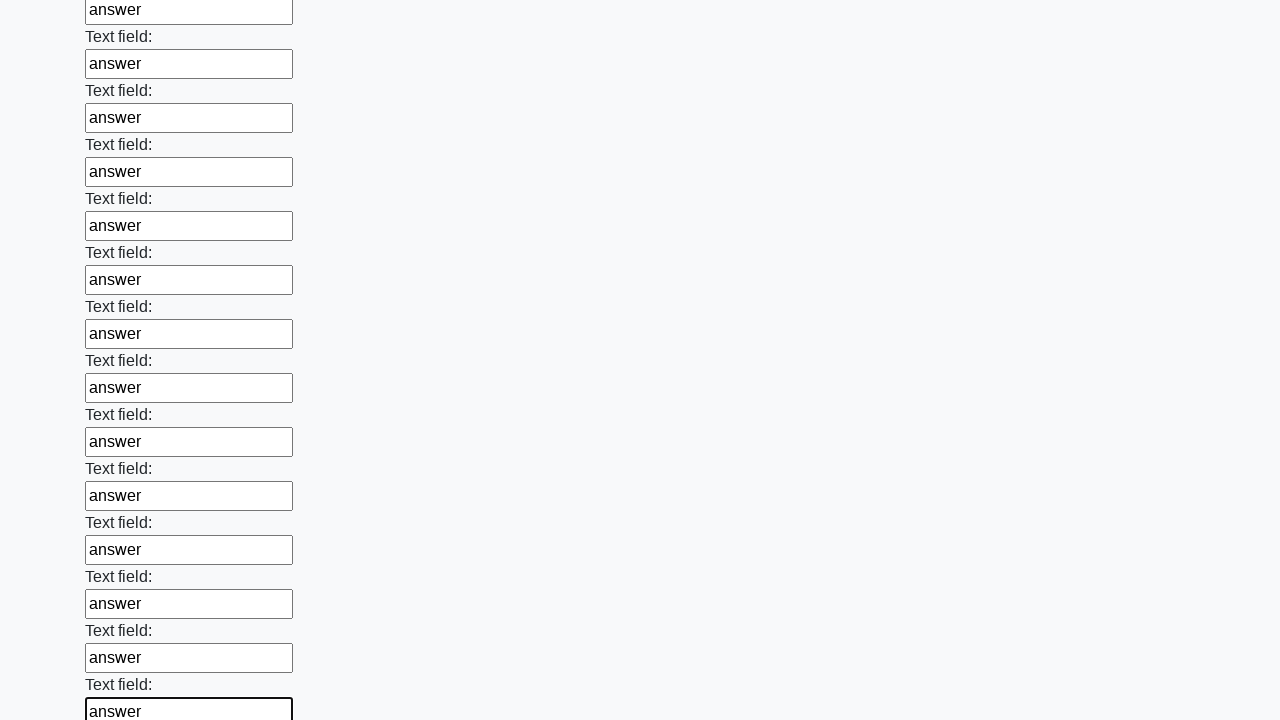

Filled text input field 68 with 'answer' on input[type='text'] >> nth=67
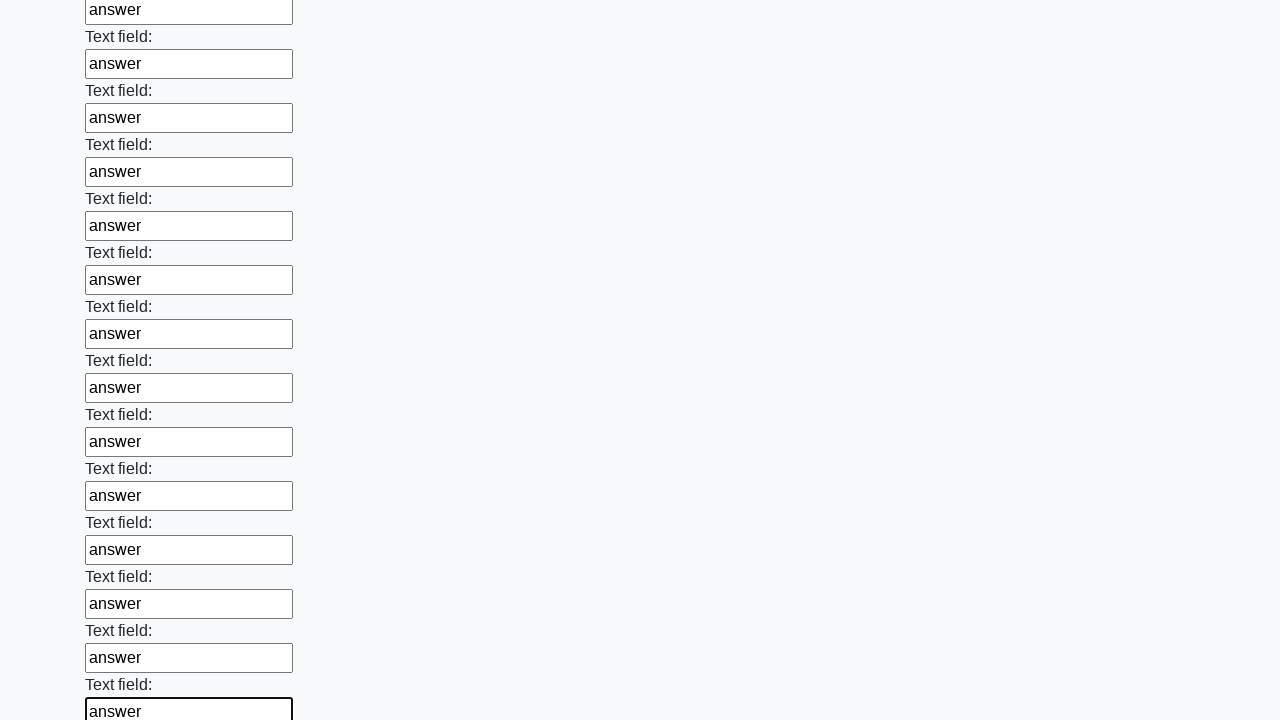

Filled text input field 69 with 'answer' on input[type='text'] >> nth=68
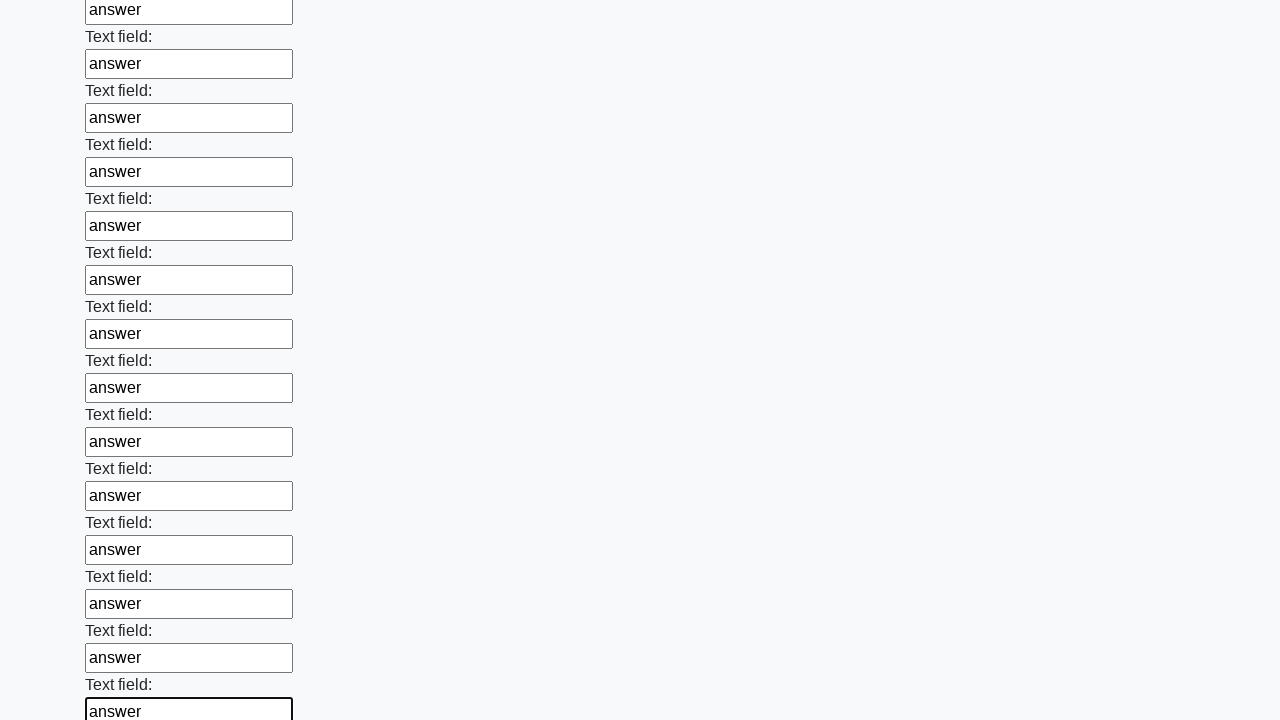

Filled text input field 70 with 'answer' on input[type='text'] >> nth=69
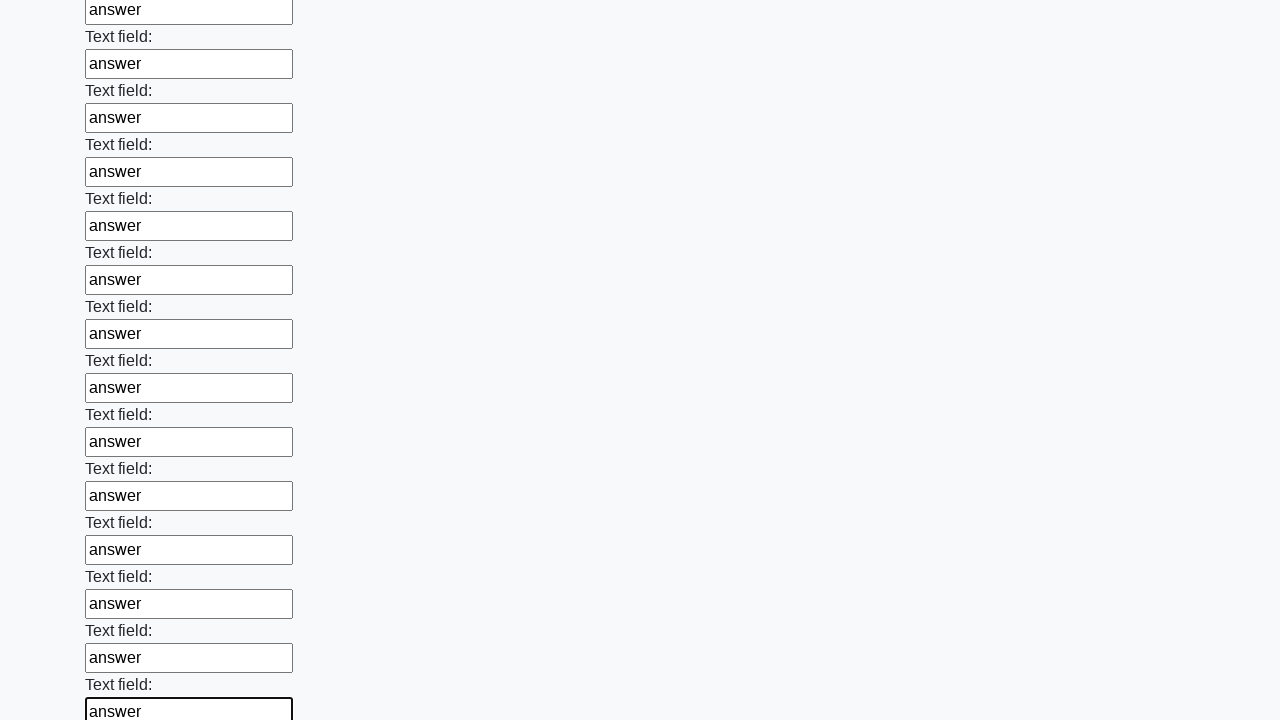

Filled text input field 71 with 'answer' on input[type='text'] >> nth=70
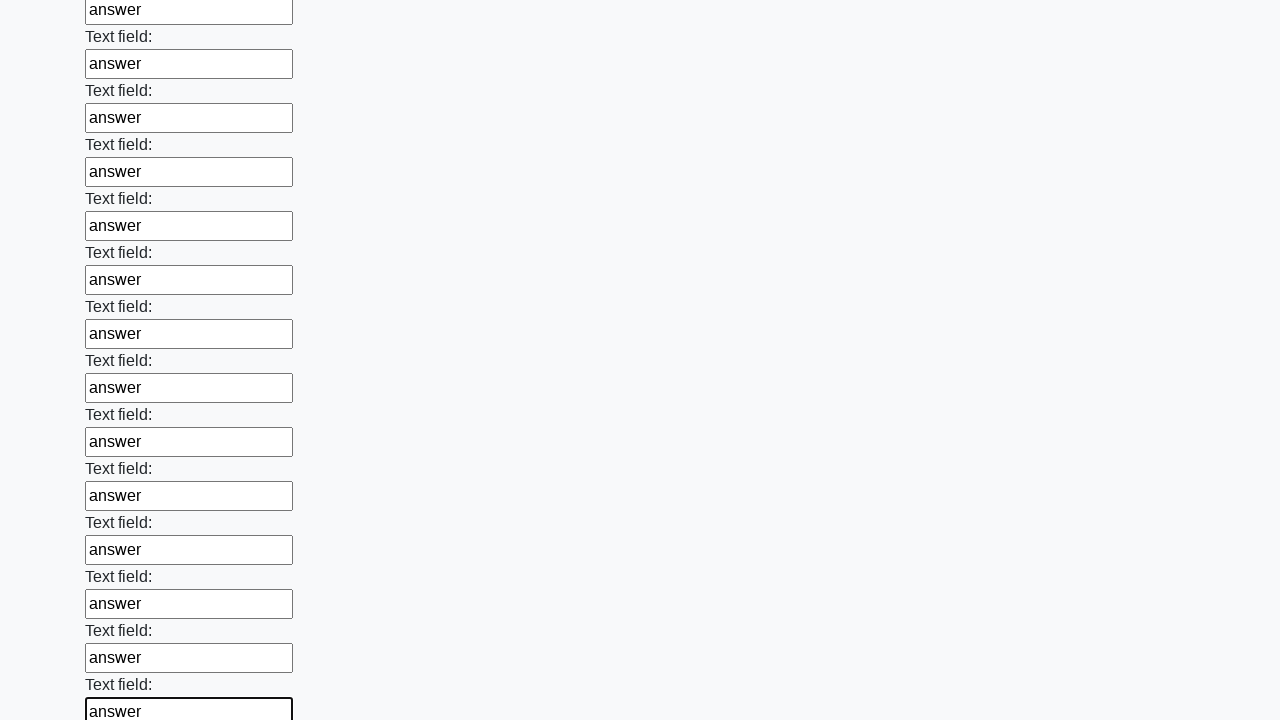

Filled text input field 72 with 'answer' on input[type='text'] >> nth=71
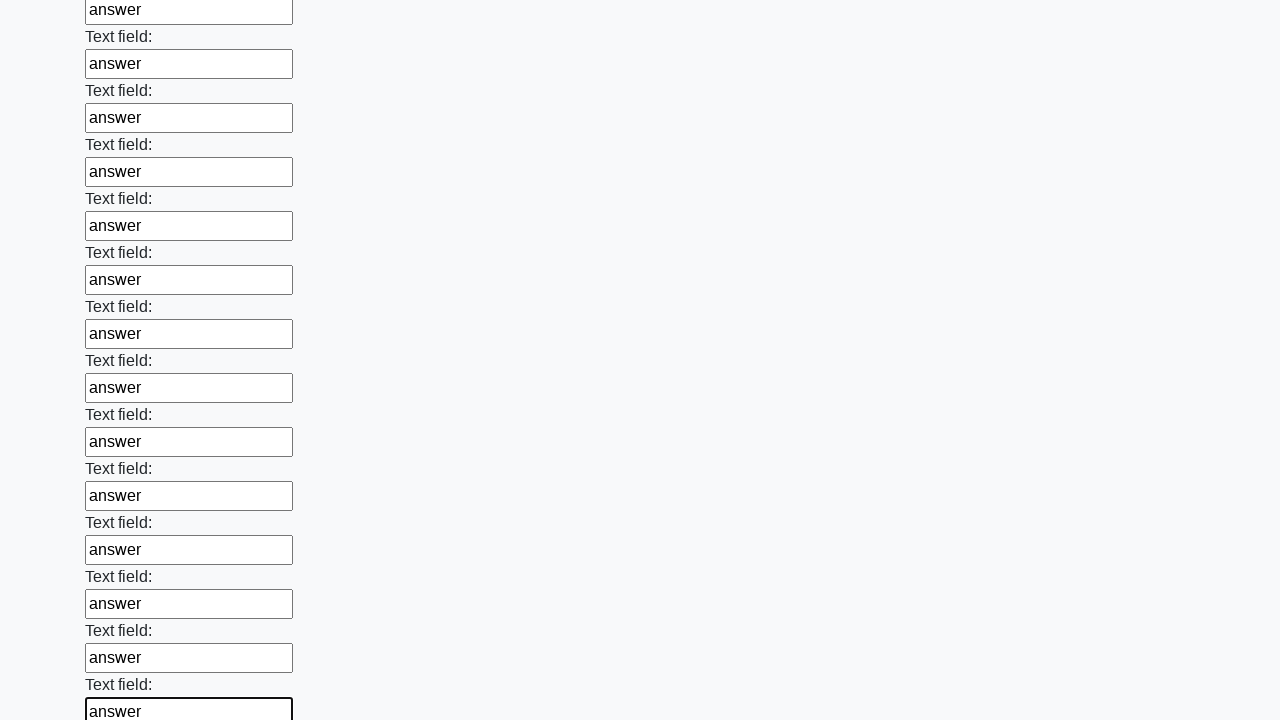

Filled text input field 73 with 'answer' on input[type='text'] >> nth=72
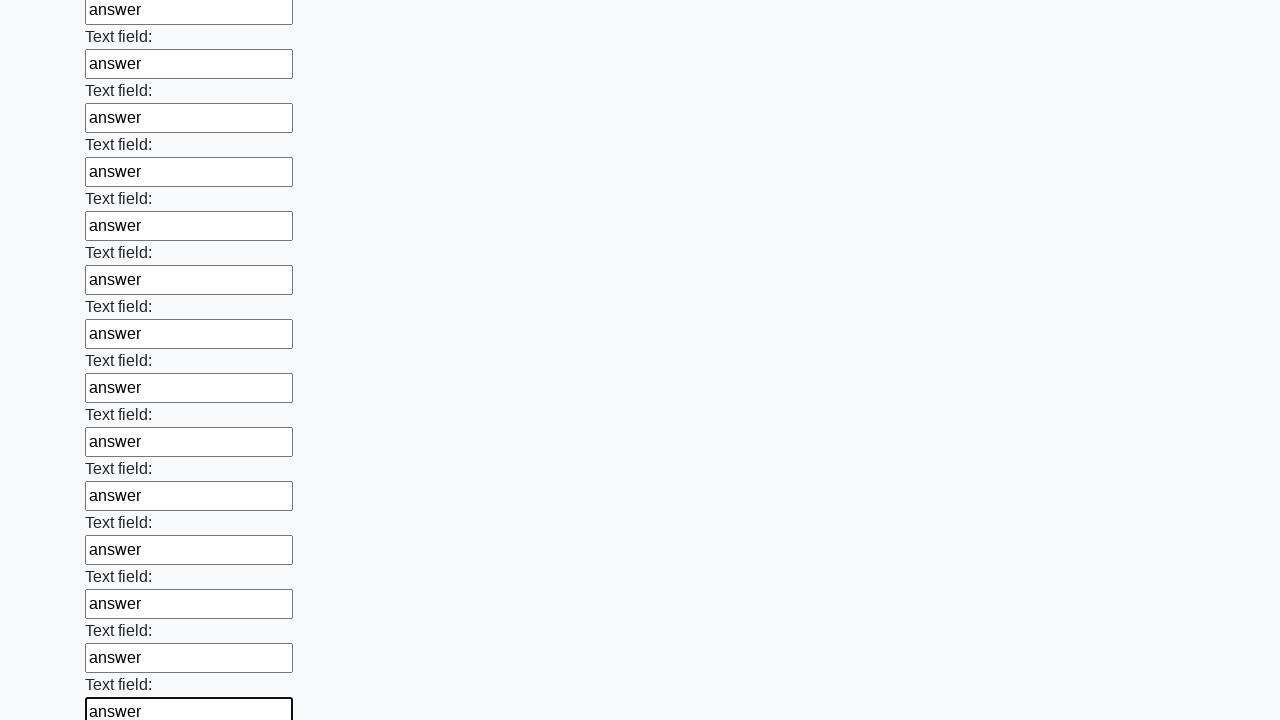

Filled text input field 74 with 'answer' on input[type='text'] >> nth=73
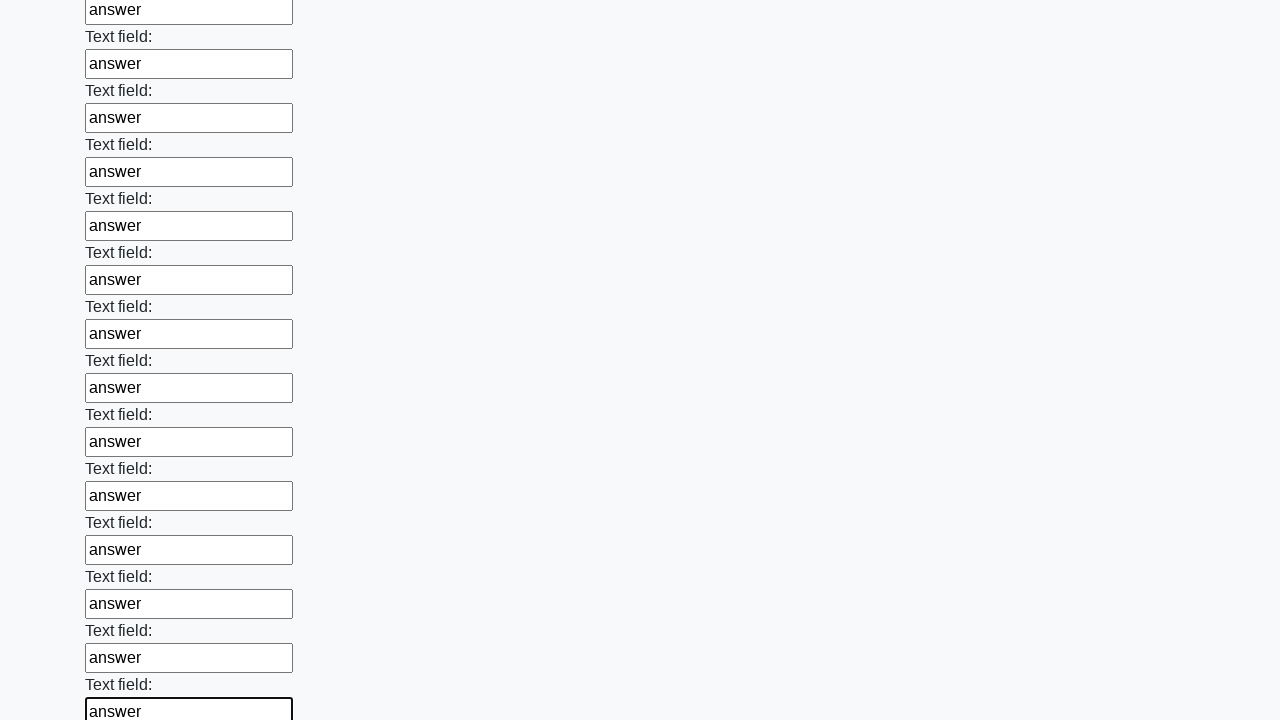

Filled text input field 75 with 'answer' on input[type='text'] >> nth=74
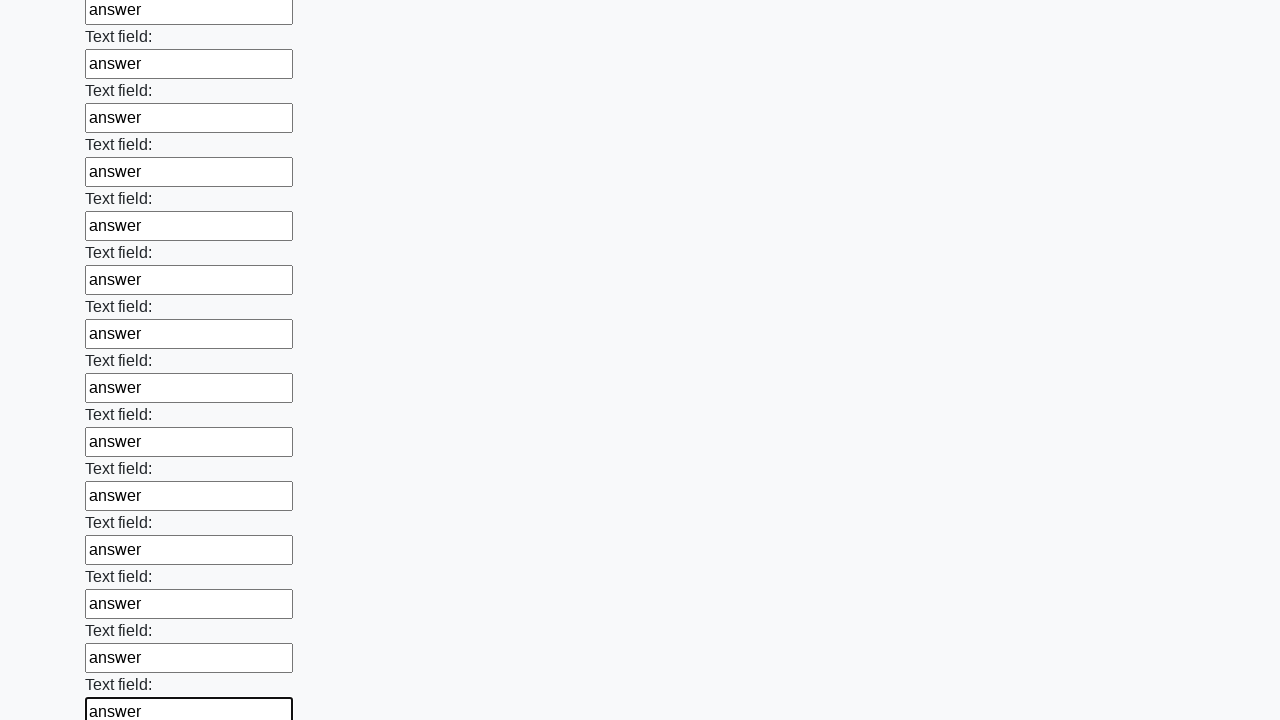

Filled text input field 76 with 'answer' on input[type='text'] >> nth=75
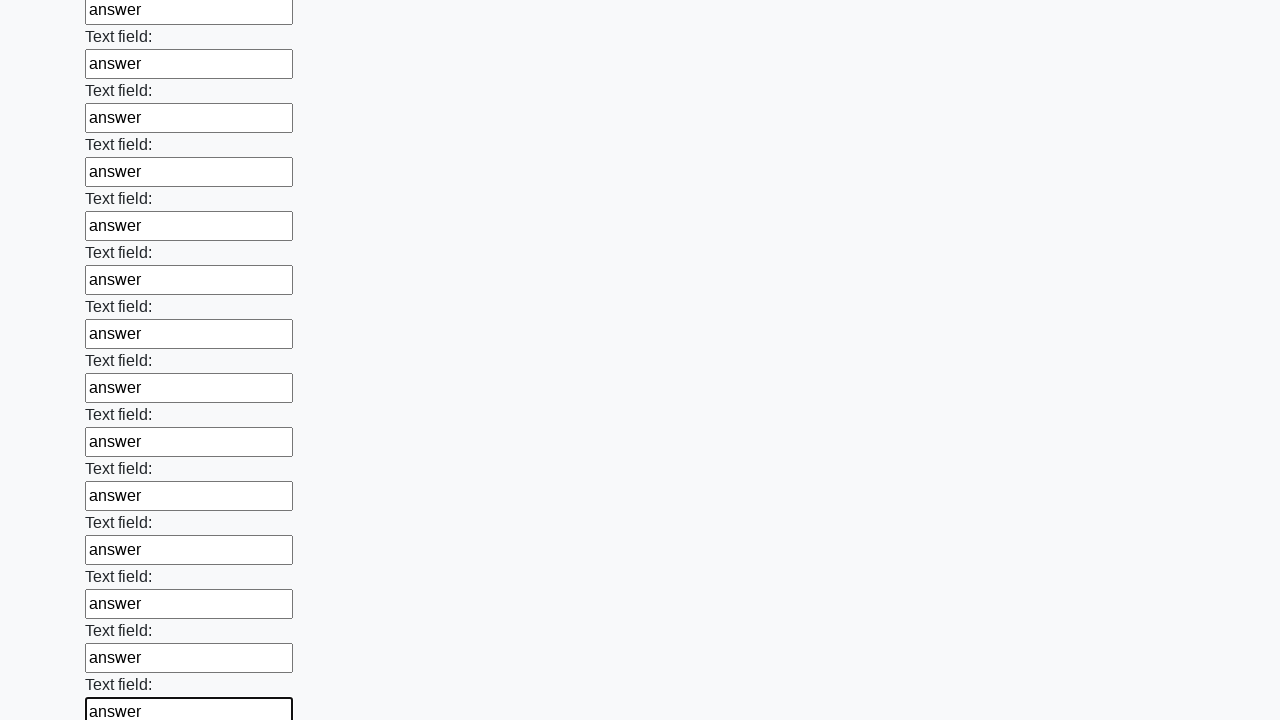

Filled text input field 77 with 'answer' on input[type='text'] >> nth=76
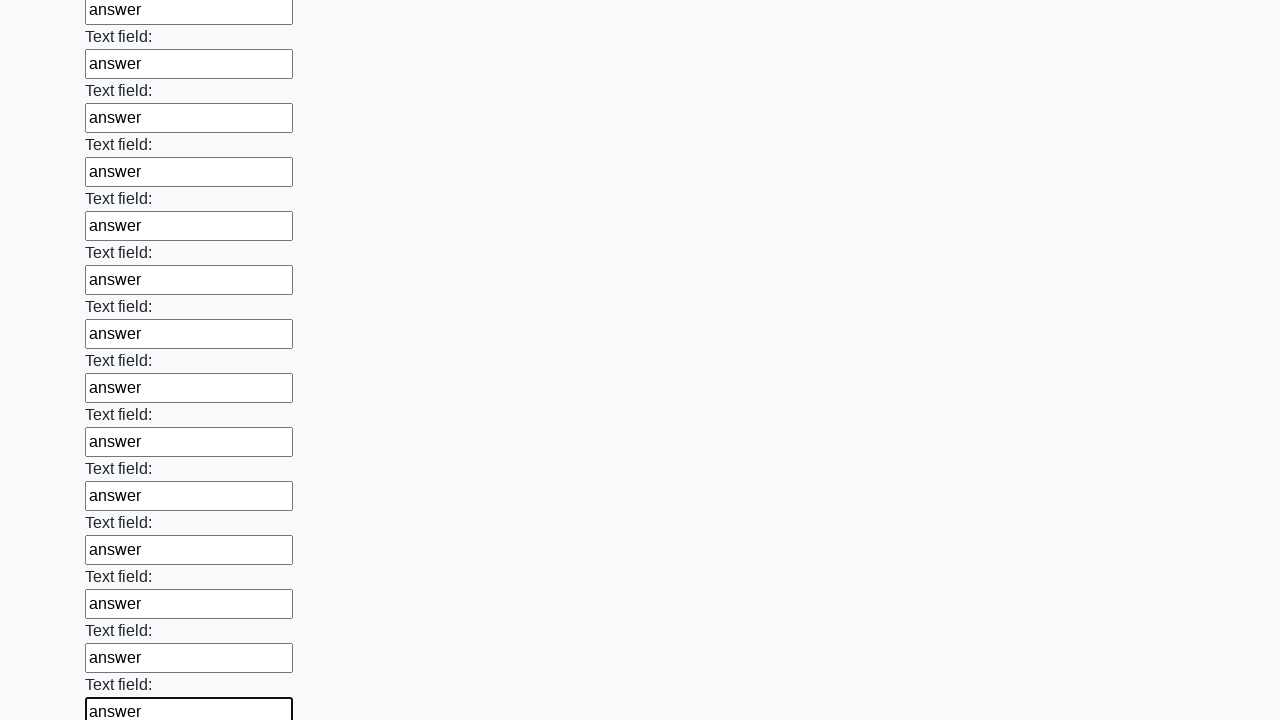

Filled text input field 78 with 'answer' on input[type='text'] >> nth=77
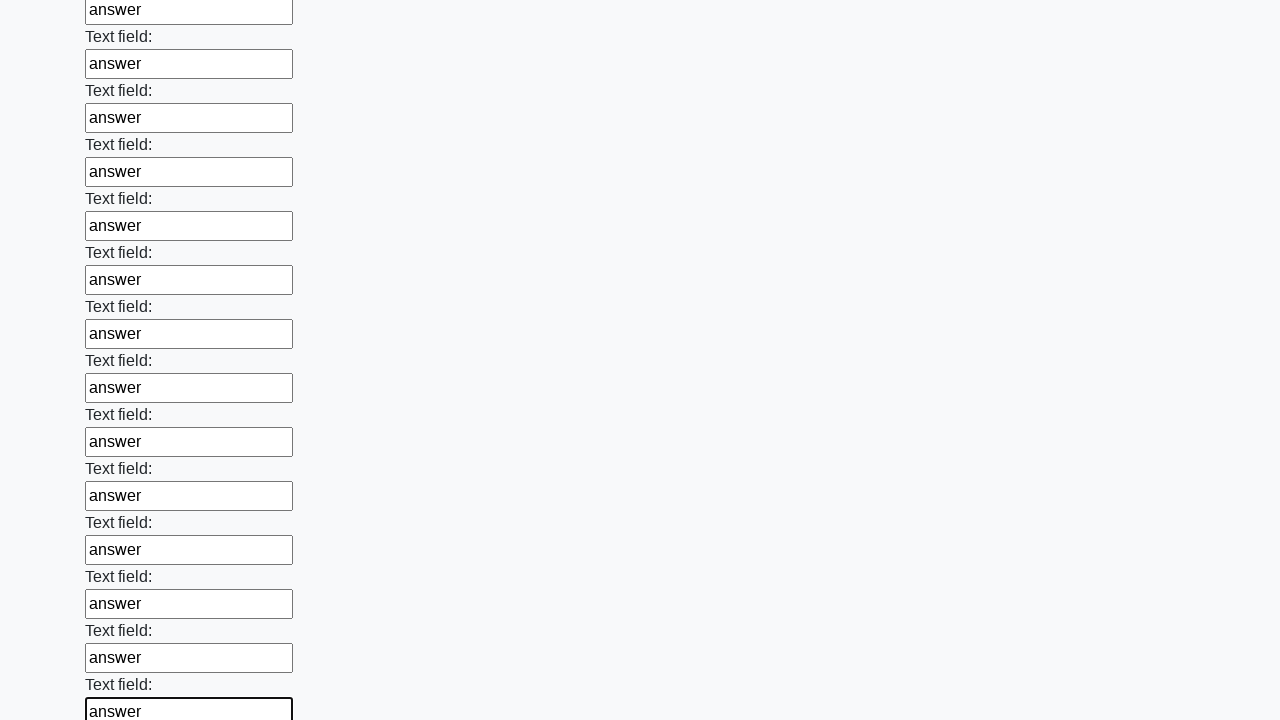

Filled text input field 79 with 'answer' on input[type='text'] >> nth=78
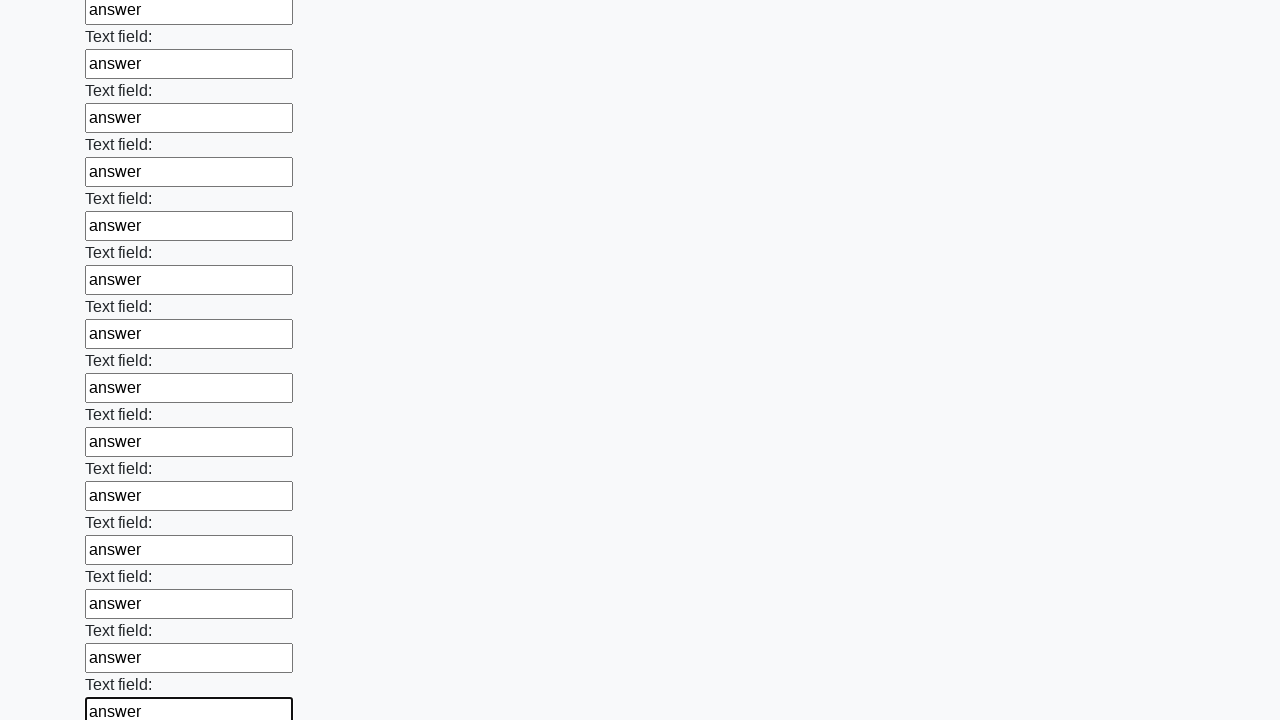

Filled text input field 80 with 'answer' on input[type='text'] >> nth=79
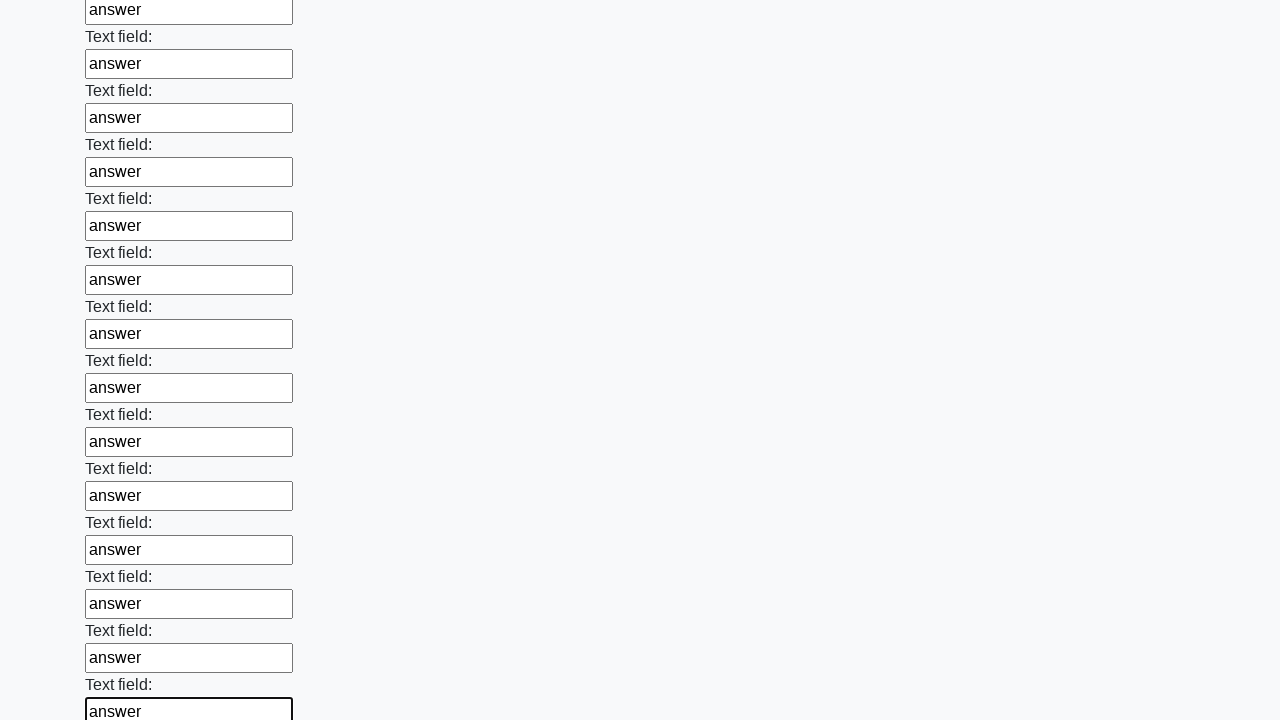

Filled text input field 81 with 'answer' on input[type='text'] >> nth=80
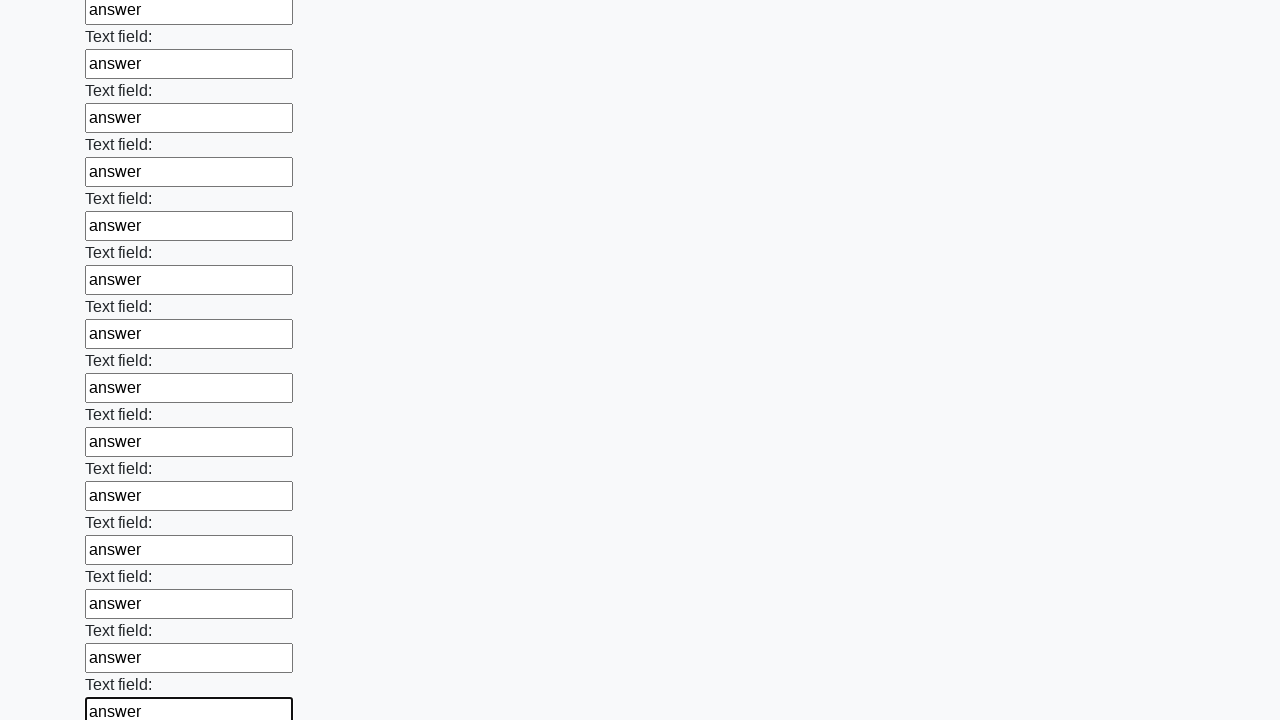

Filled text input field 82 with 'answer' on input[type='text'] >> nth=81
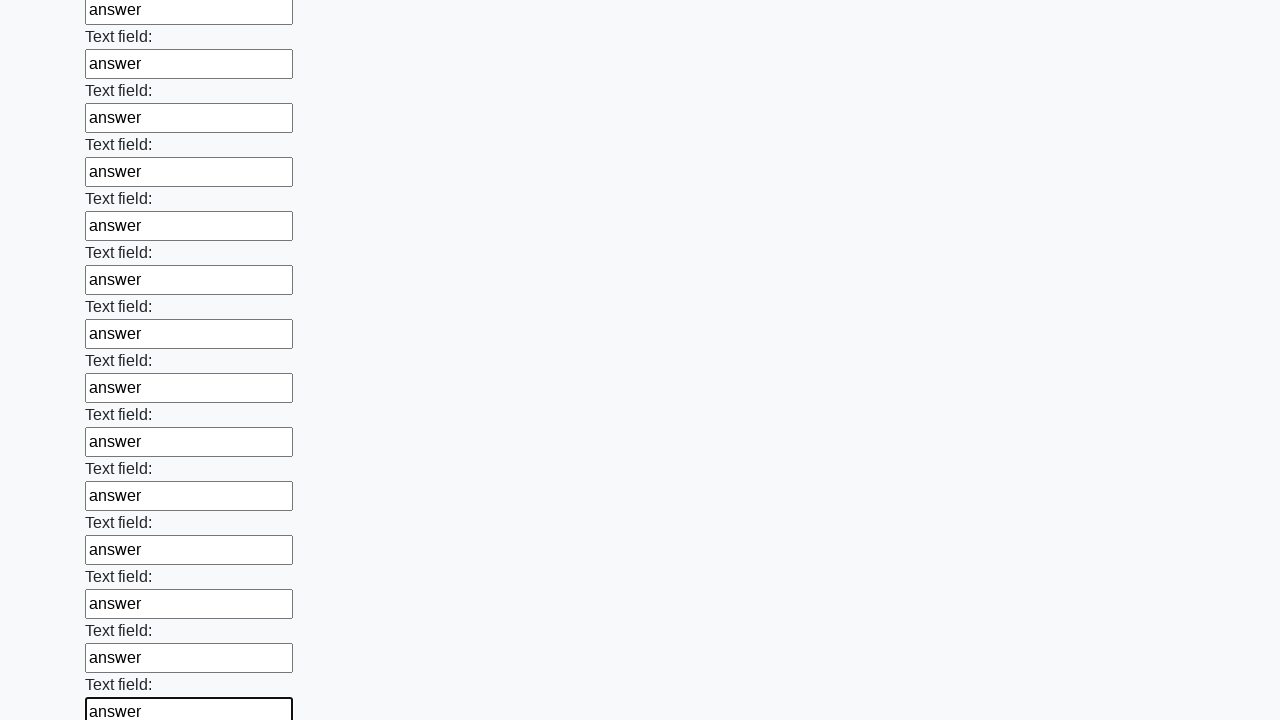

Filled text input field 83 with 'answer' on input[type='text'] >> nth=82
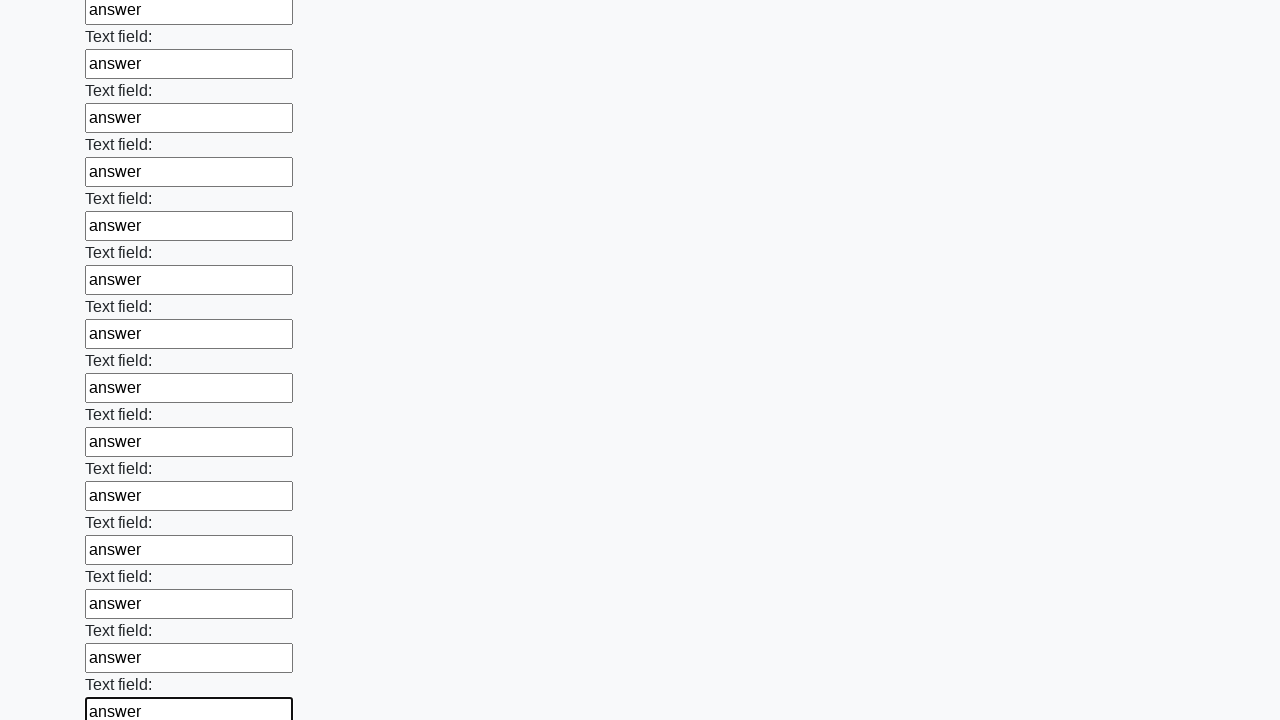

Filled text input field 84 with 'answer' on input[type='text'] >> nth=83
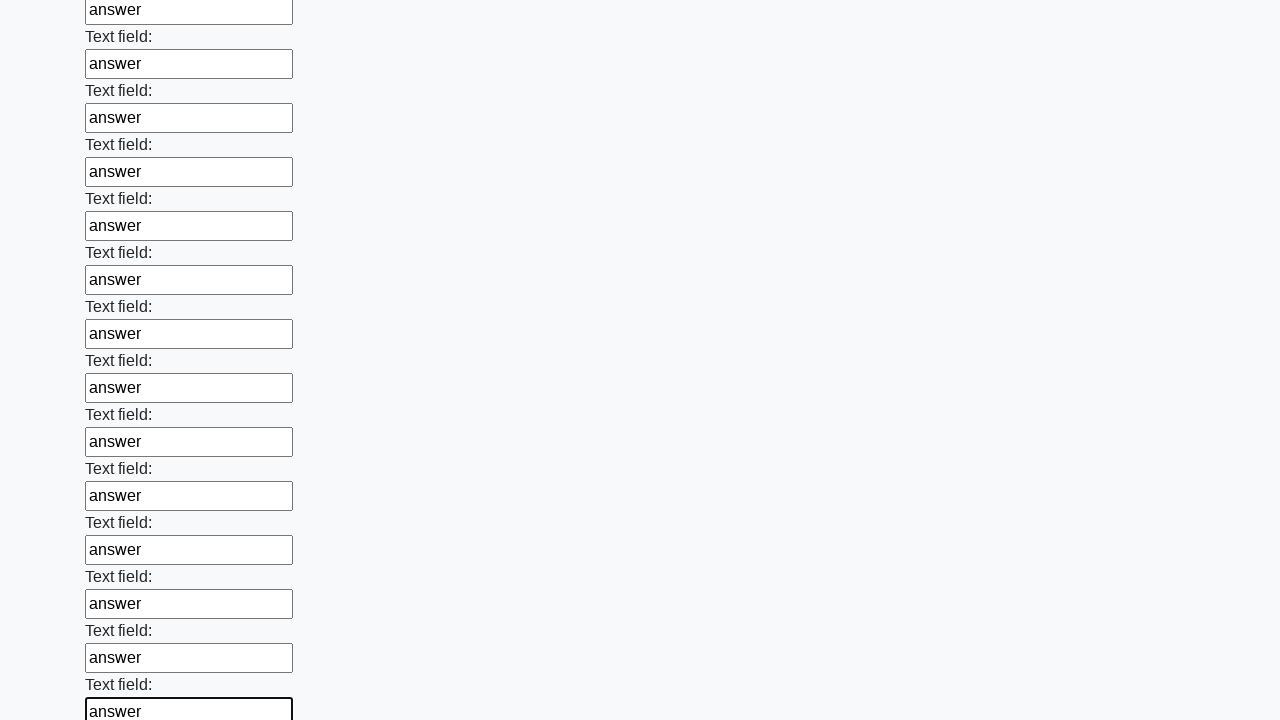

Filled text input field 85 with 'answer' on input[type='text'] >> nth=84
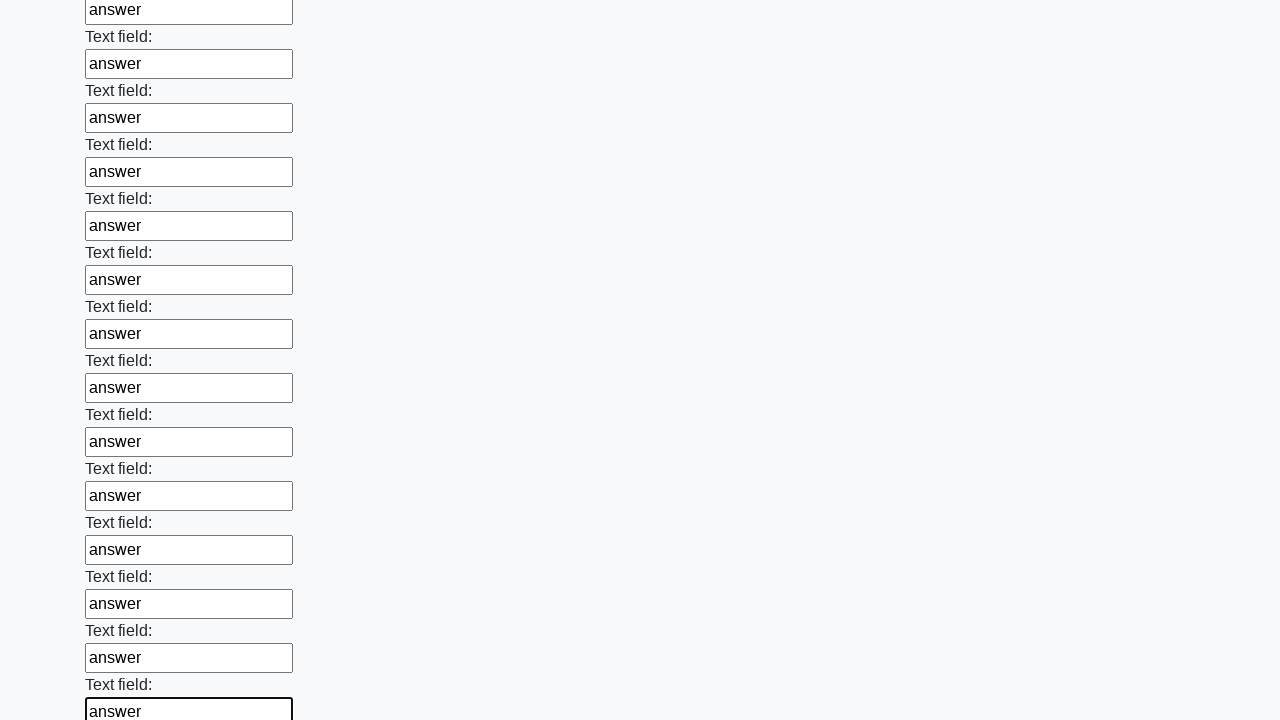

Filled text input field 86 with 'answer' on input[type='text'] >> nth=85
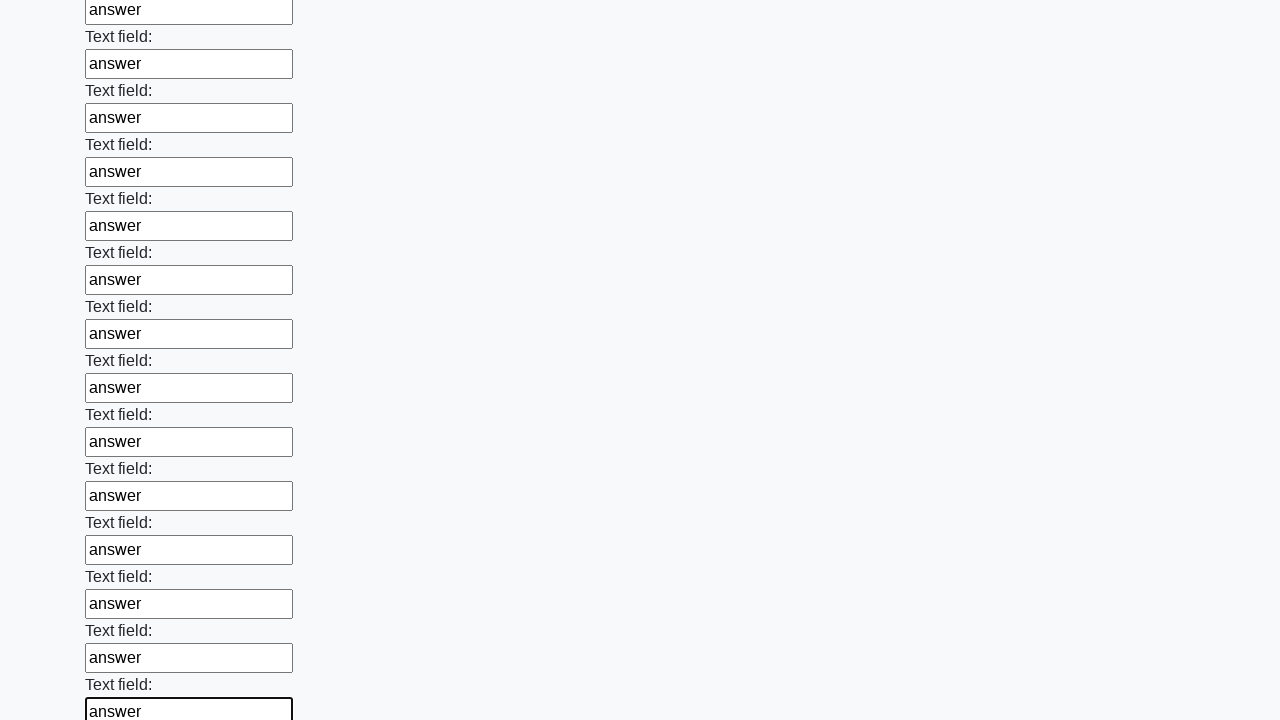

Filled text input field 87 with 'answer' on input[type='text'] >> nth=86
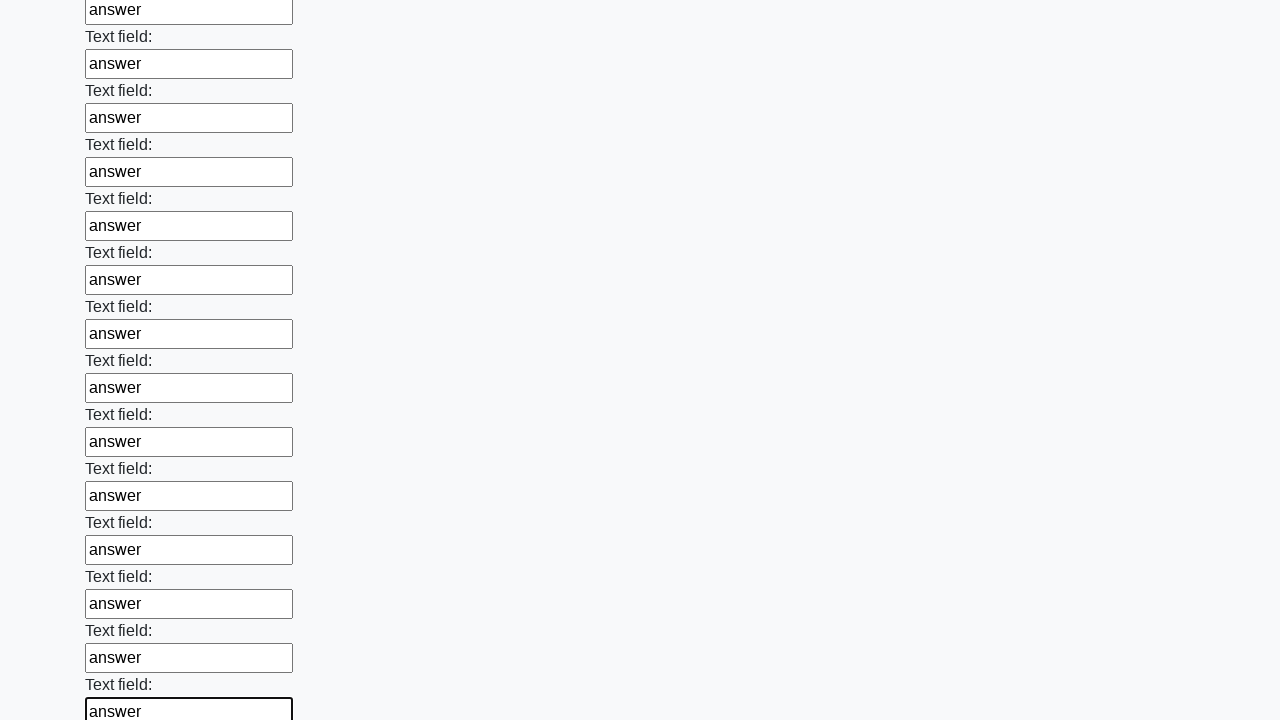

Filled text input field 88 with 'answer' on input[type='text'] >> nth=87
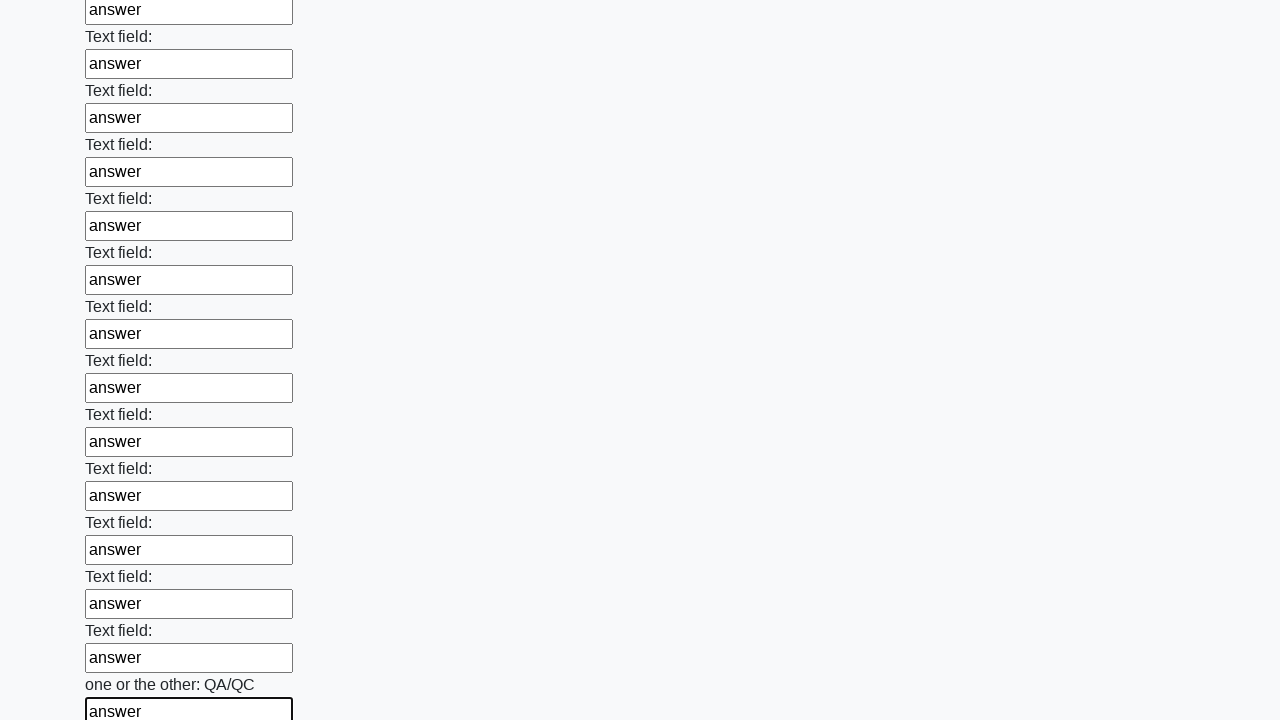

Filled text input field 89 with 'answer' on input[type='text'] >> nth=88
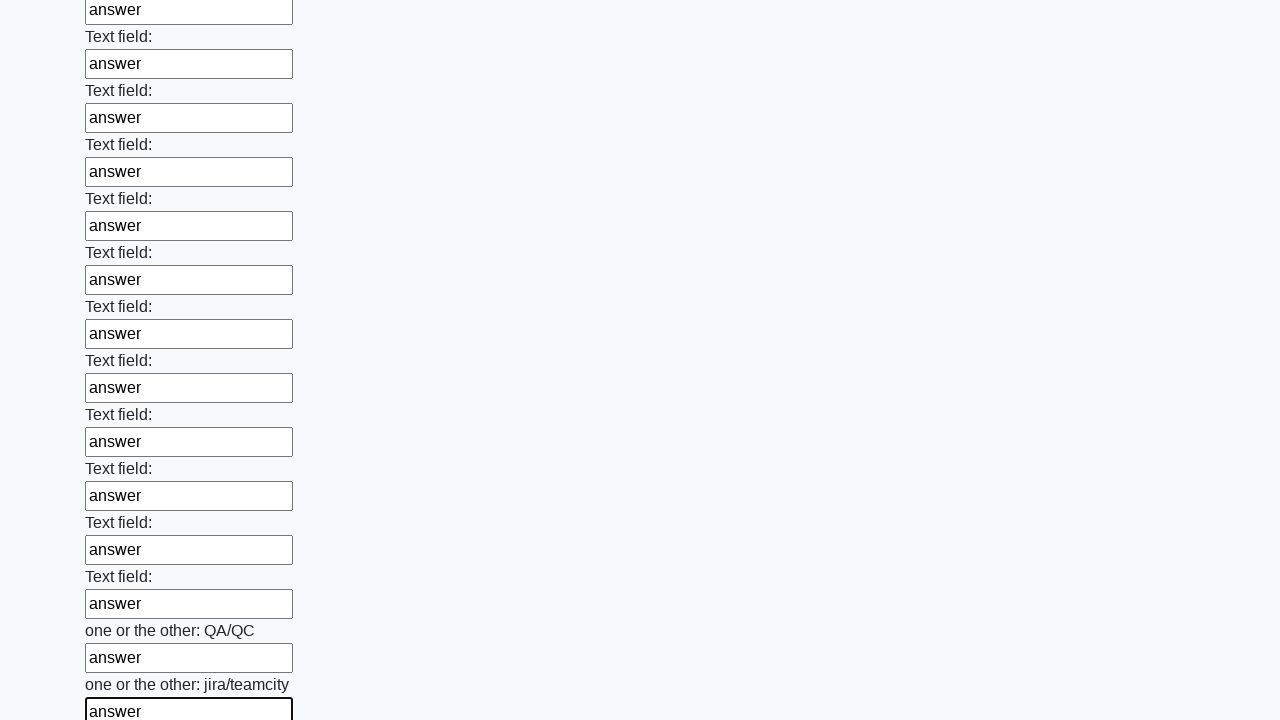

Filled text input field 90 with 'answer' on input[type='text'] >> nth=89
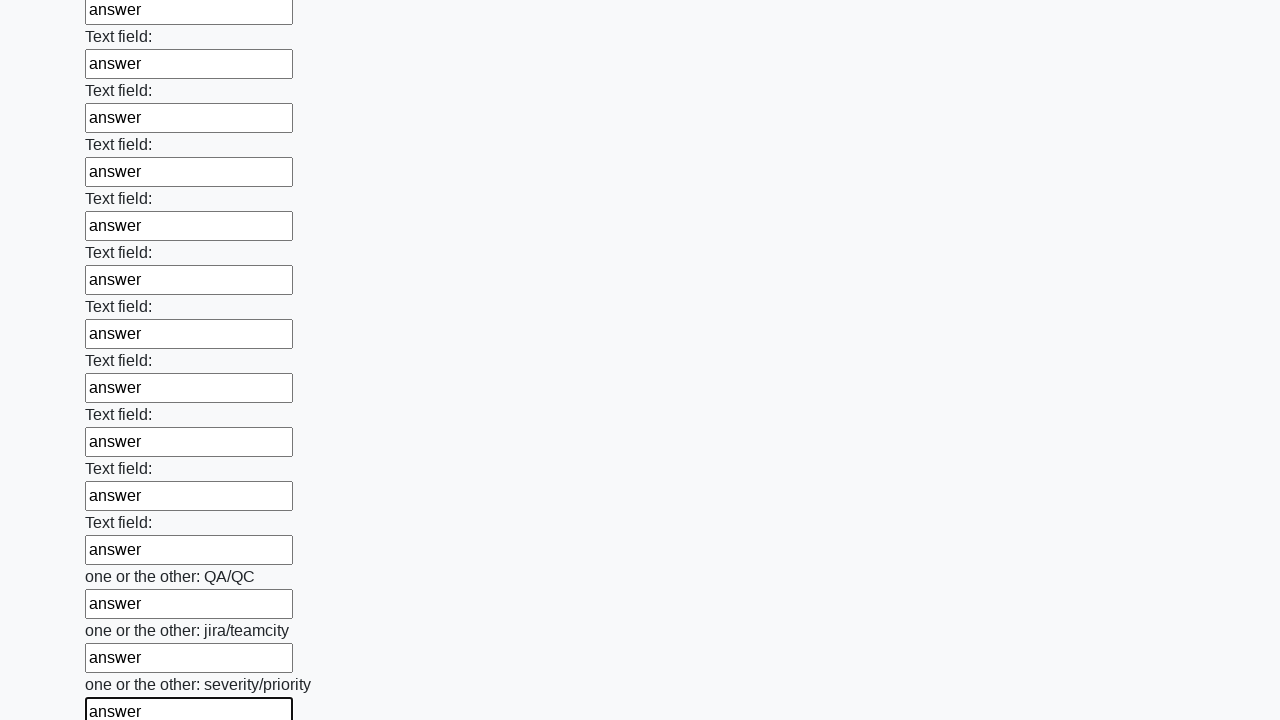

Filled text input field 91 with 'answer' on input[type='text'] >> nth=90
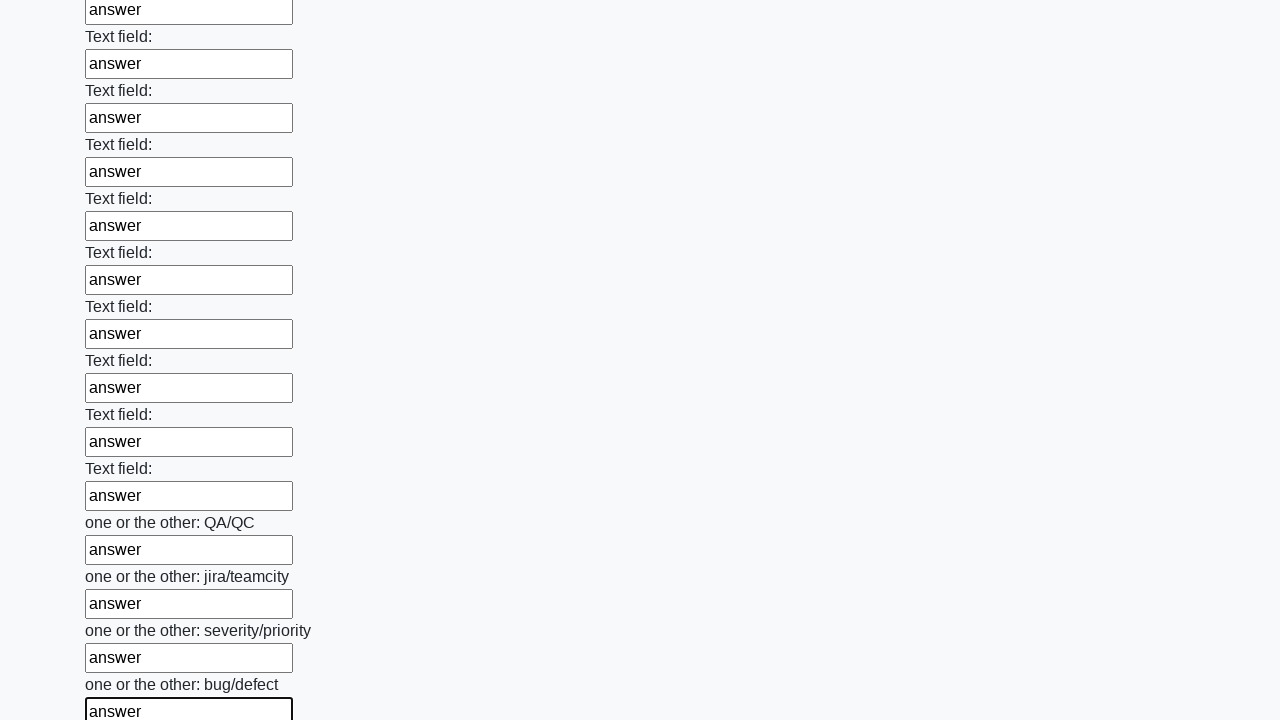

Filled text input field 92 with 'answer' on input[type='text'] >> nth=91
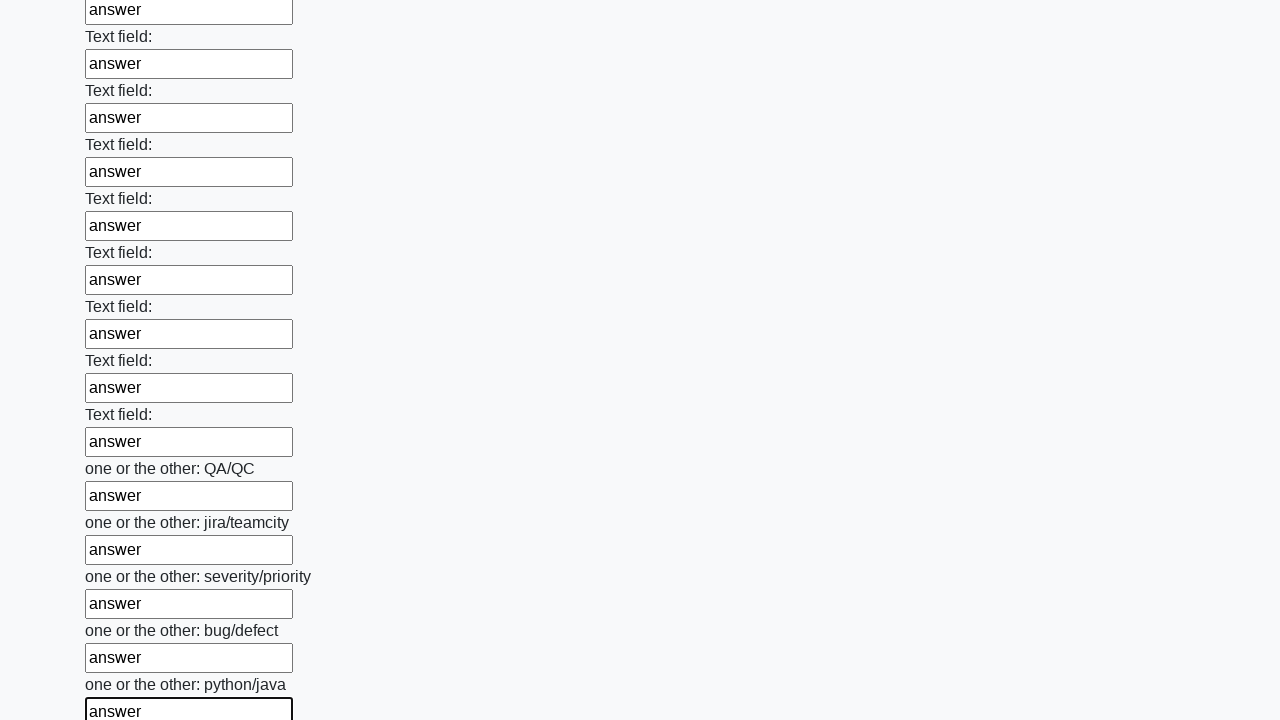

Filled text input field 93 with 'answer' on input[type='text'] >> nth=92
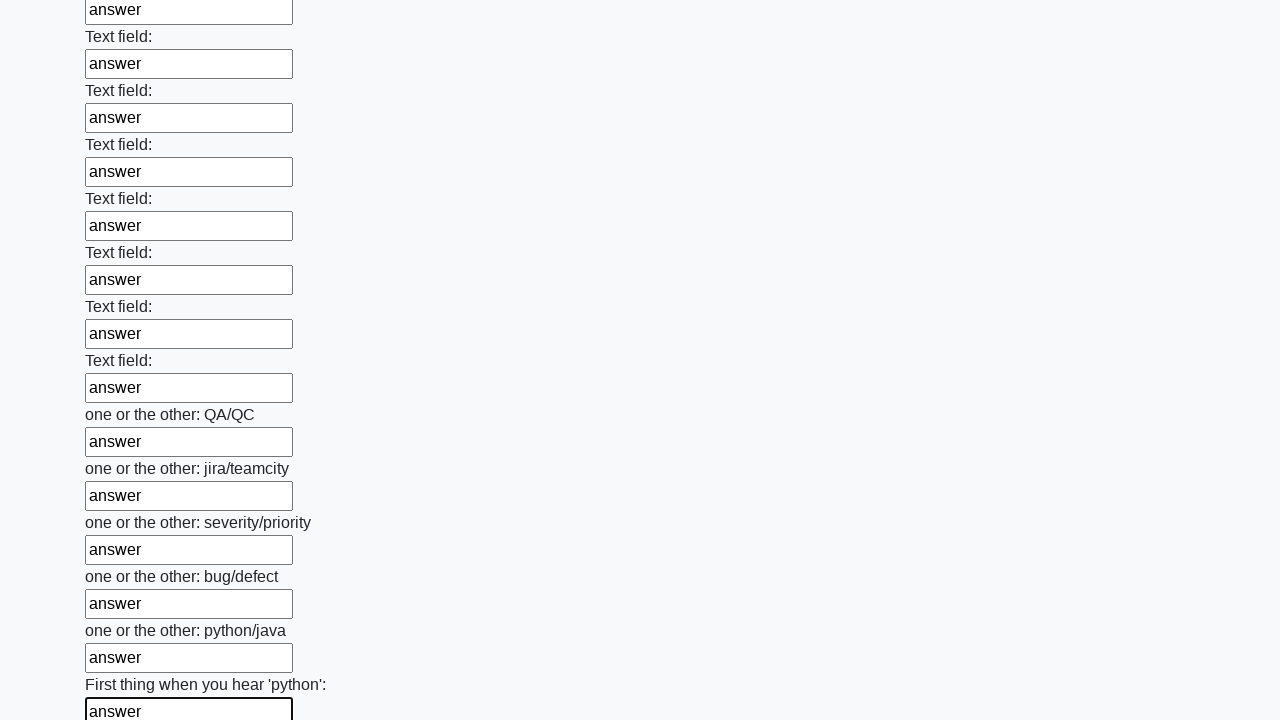

Filled text input field 94 with 'answer' on input[type='text'] >> nth=93
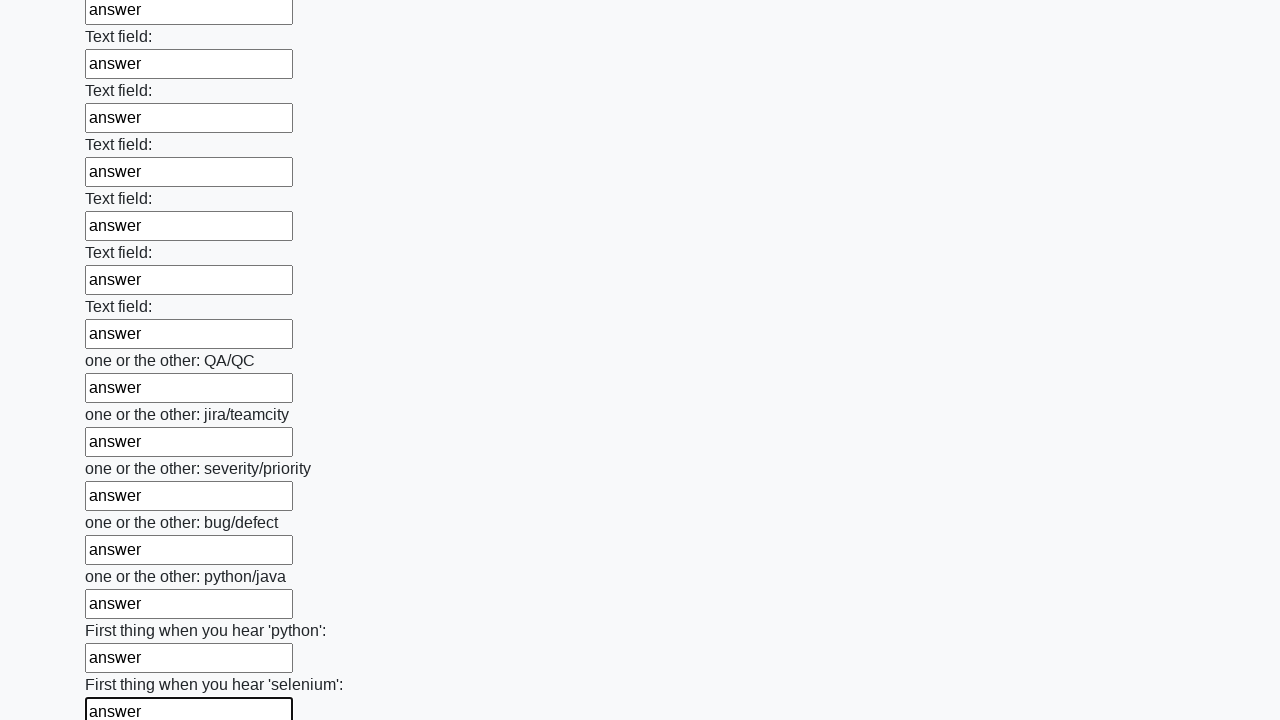

Filled text input field 95 with 'answer' on input[type='text'] >> nth=94
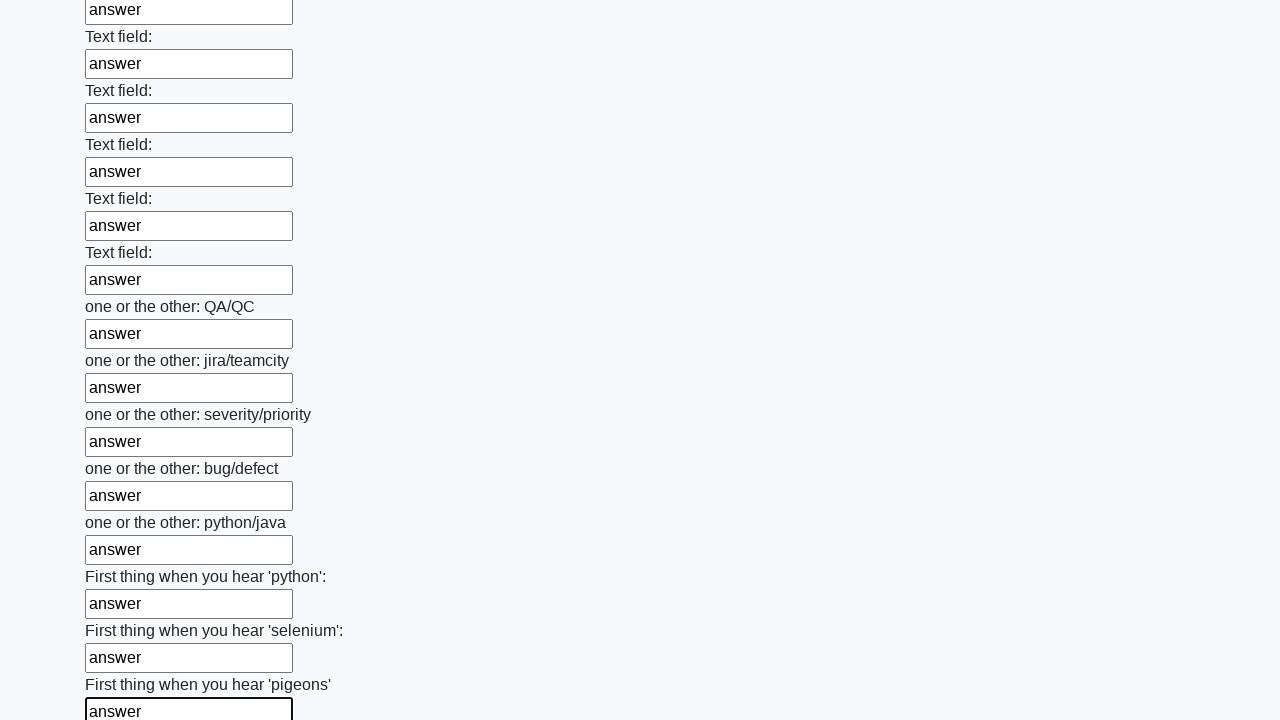

Filled text input field 96 with 'answer' on input[type='text'] >> nth=95
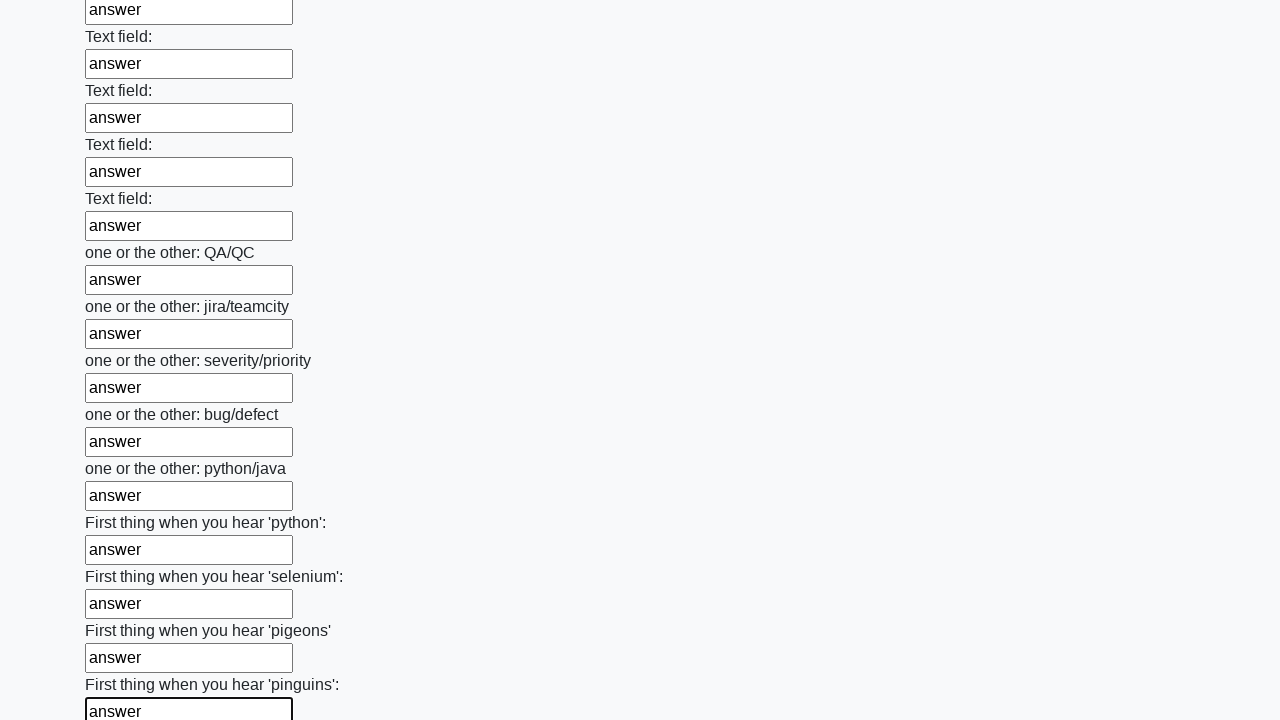

Filled text input field 97 with 'answer' on input[type='text'] >> nth=96
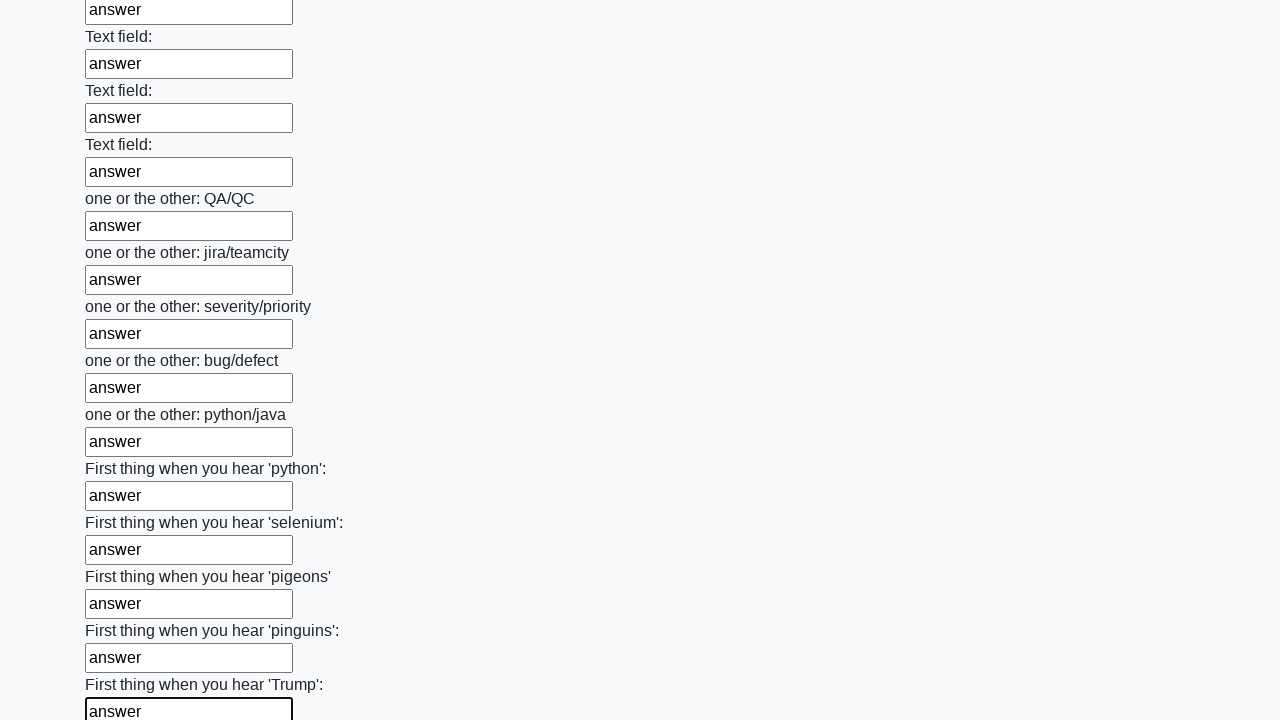

Filled text input field 98 with 'answer' on input[type='text'] >> nth=97
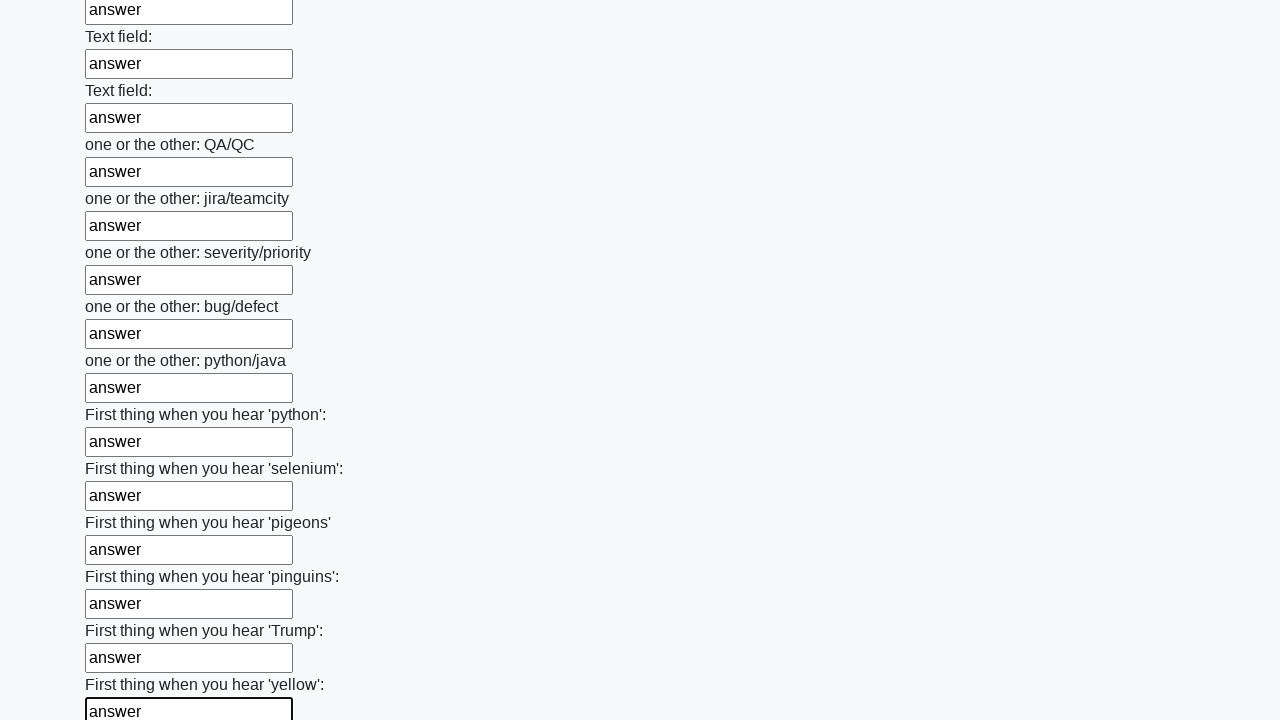

Filled text input field 99 with 'answer' on input[type='text'] >> nth=98
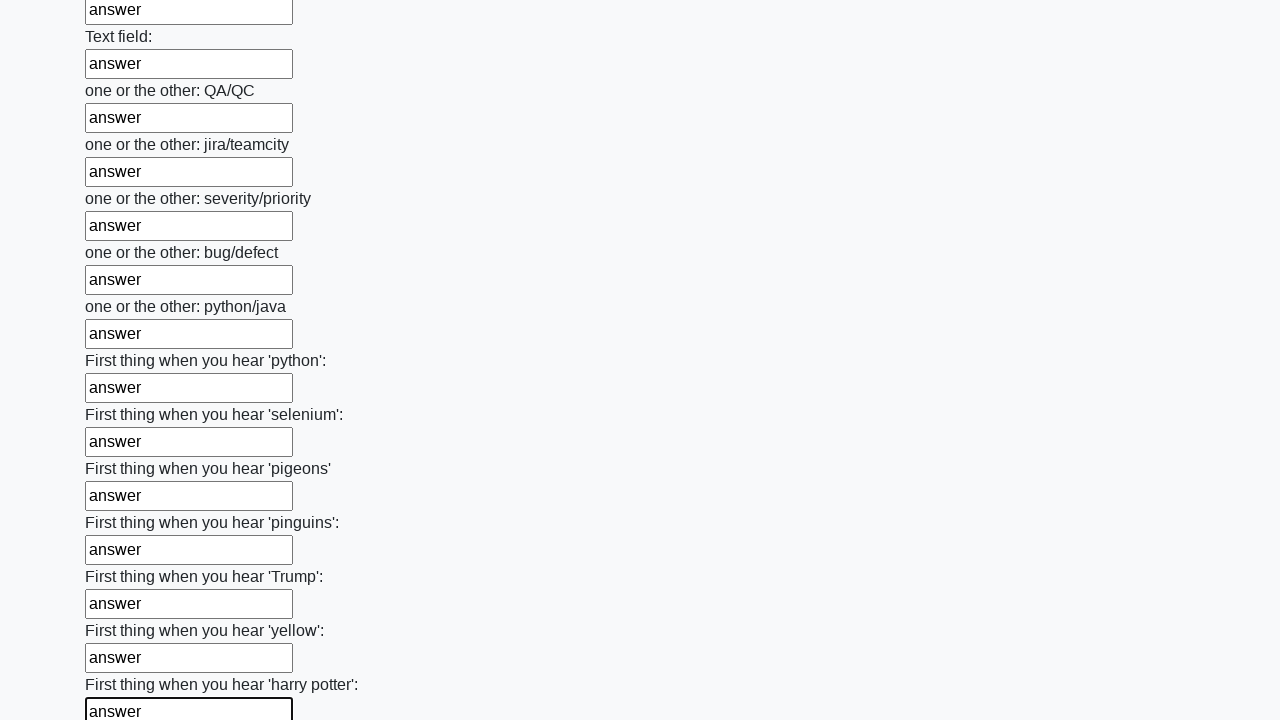

Filled text input field 100 with 'answer' on input[type='text'] >> nth=99
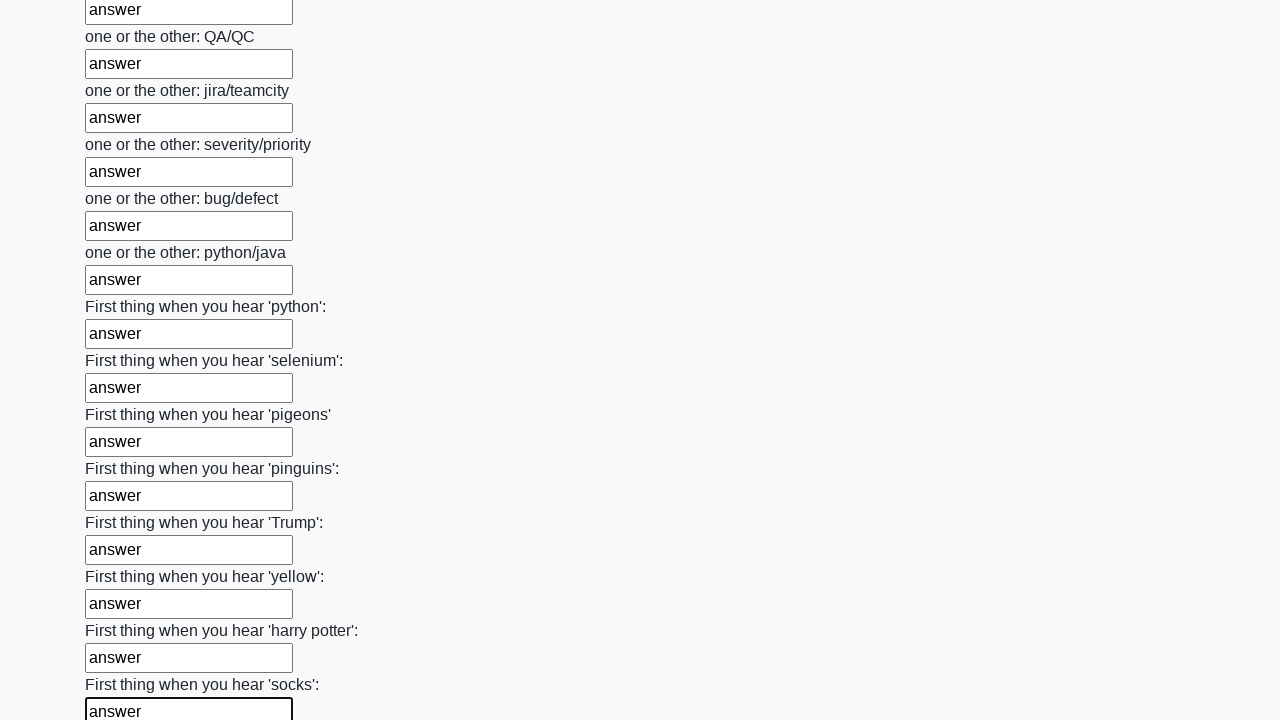

Clicked submit button to submit the form at (123, 611) on button.btn
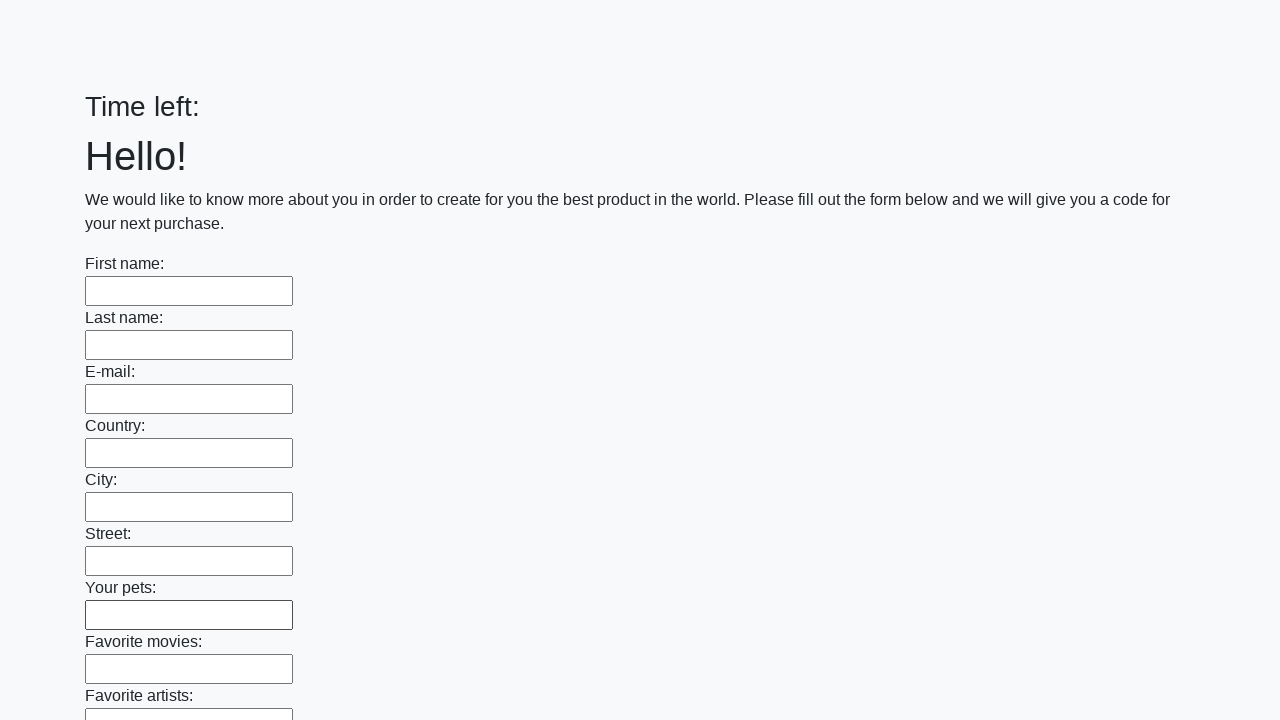

Waited 2 seconds for form submission to complete
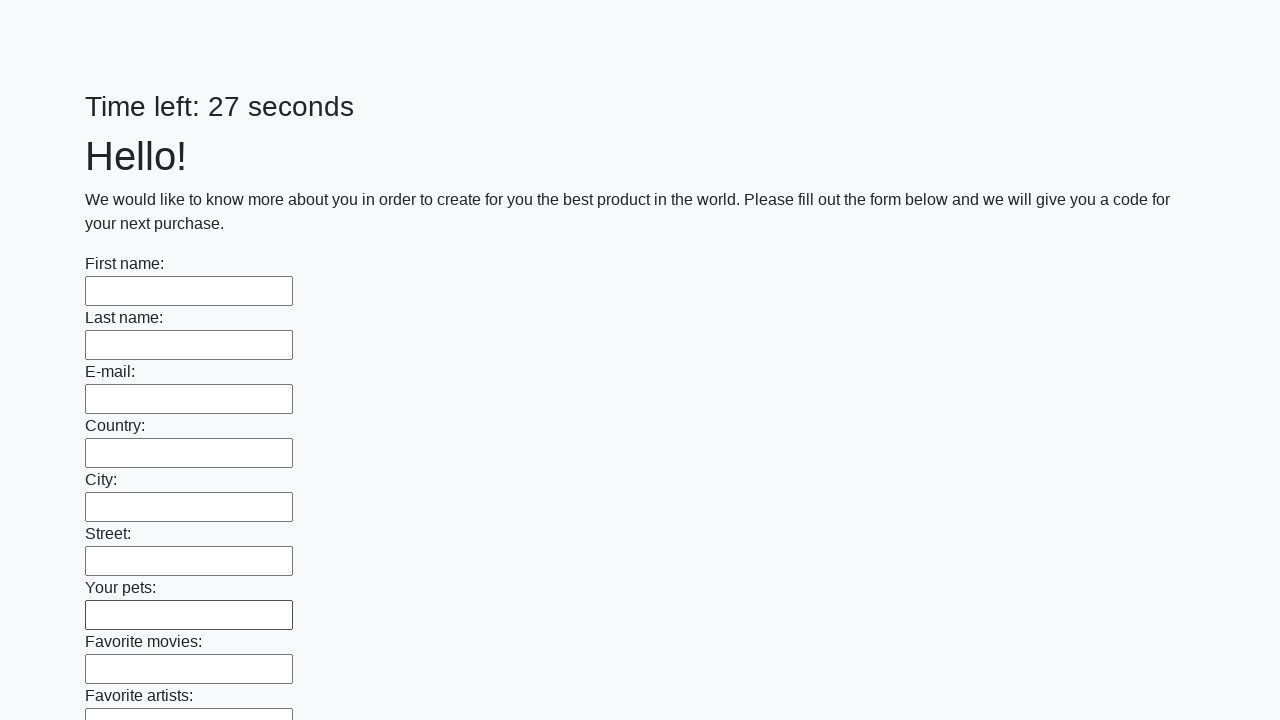

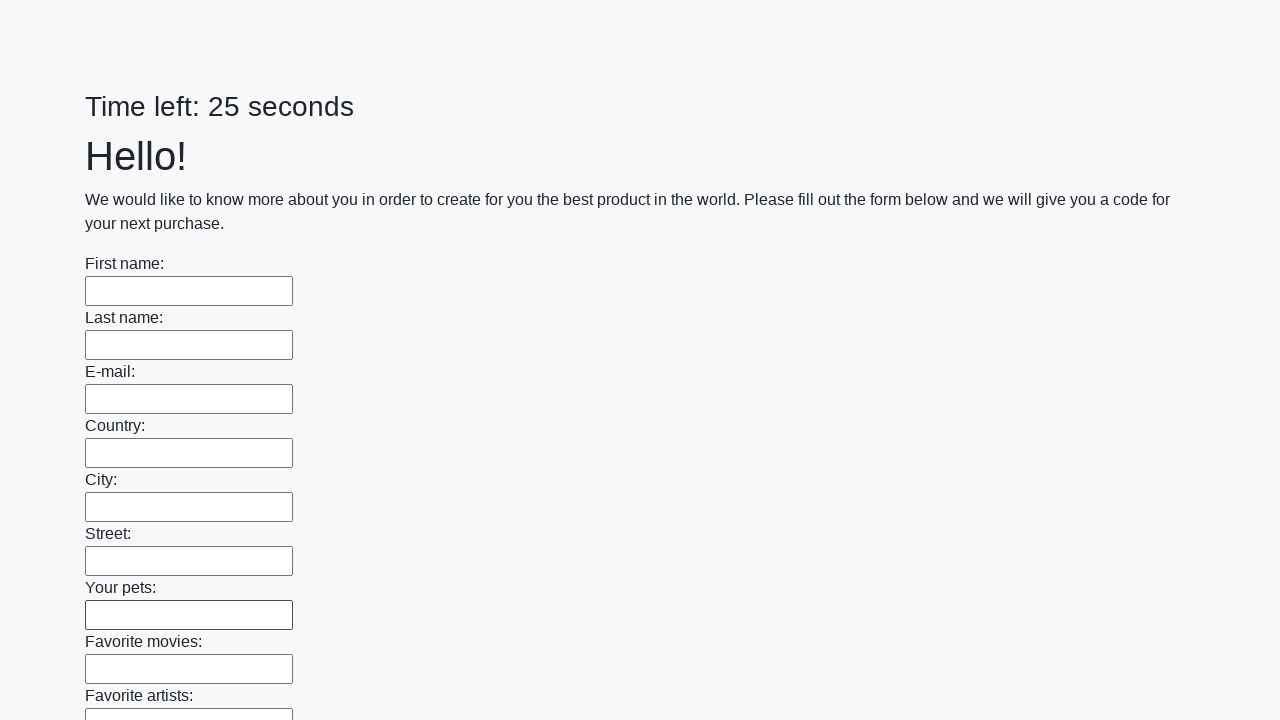